Tests infinite scroll functionality by repeatedly pressing the END key to scroll down the page, simulating continuous scrolling behavior

Starting URL: http://the-internet.herokuapp.com/infinite_scroll

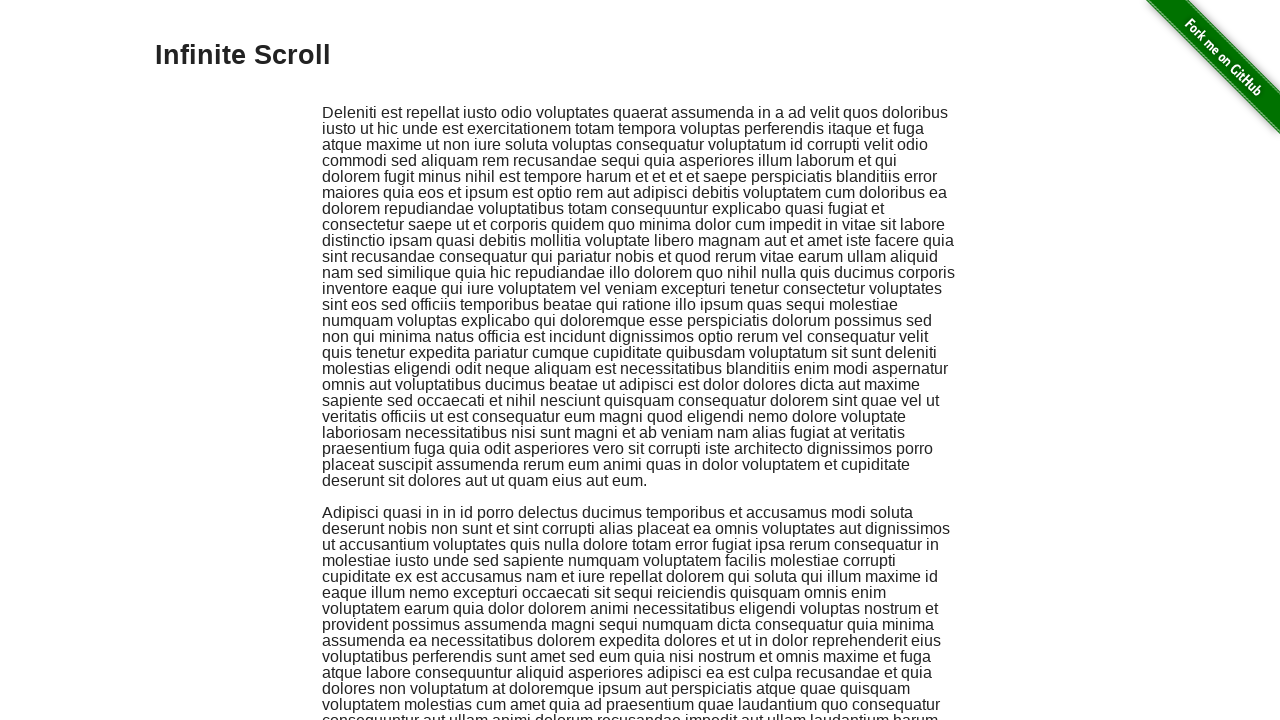

Pressed END key to scroll down (iteration 1/50)
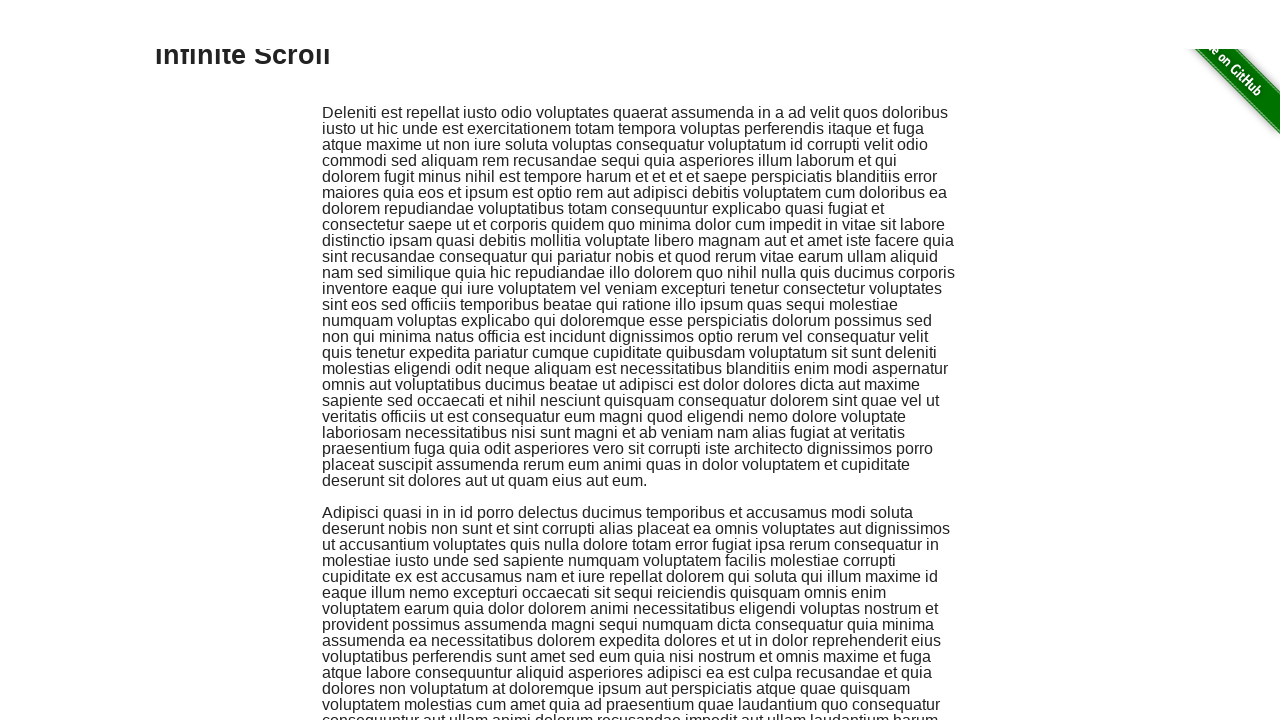

Waited 100ms for content to load after scroll (iteration 1/50)
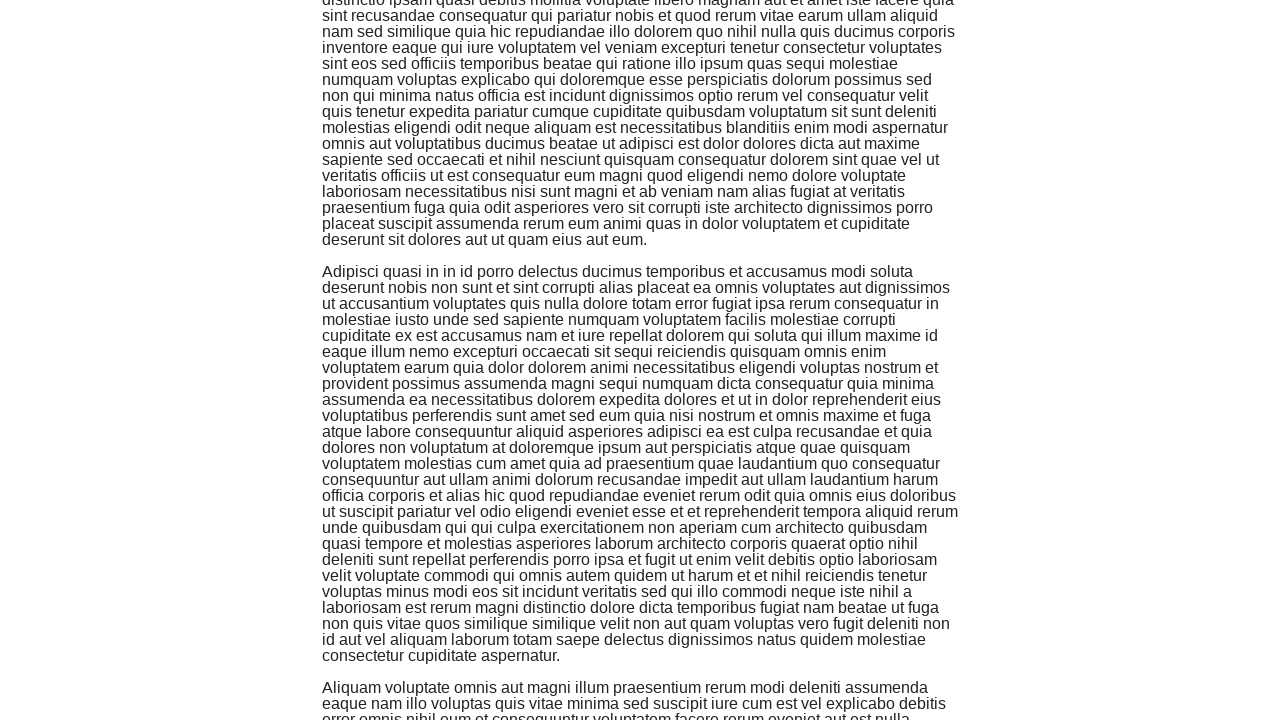

Pressed END key to scroll down (iteration 2/50)
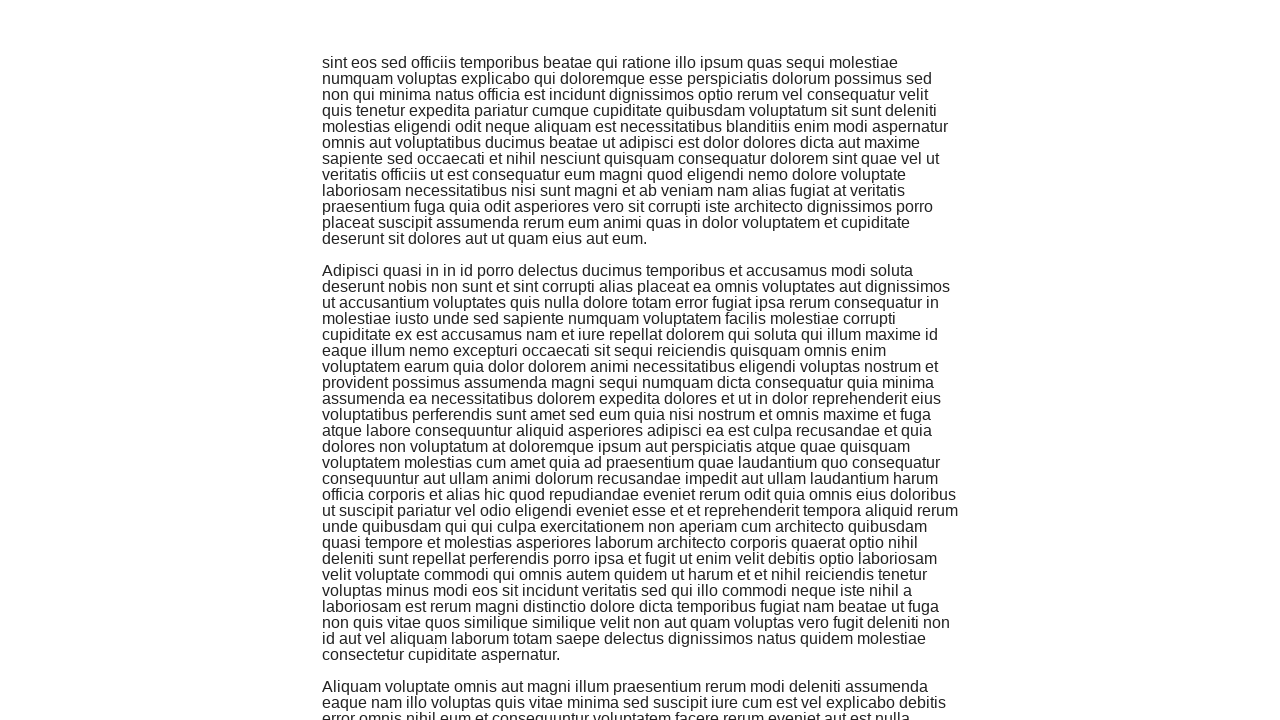

Waited 100ms for content to load after scroll (iteration 2/50)
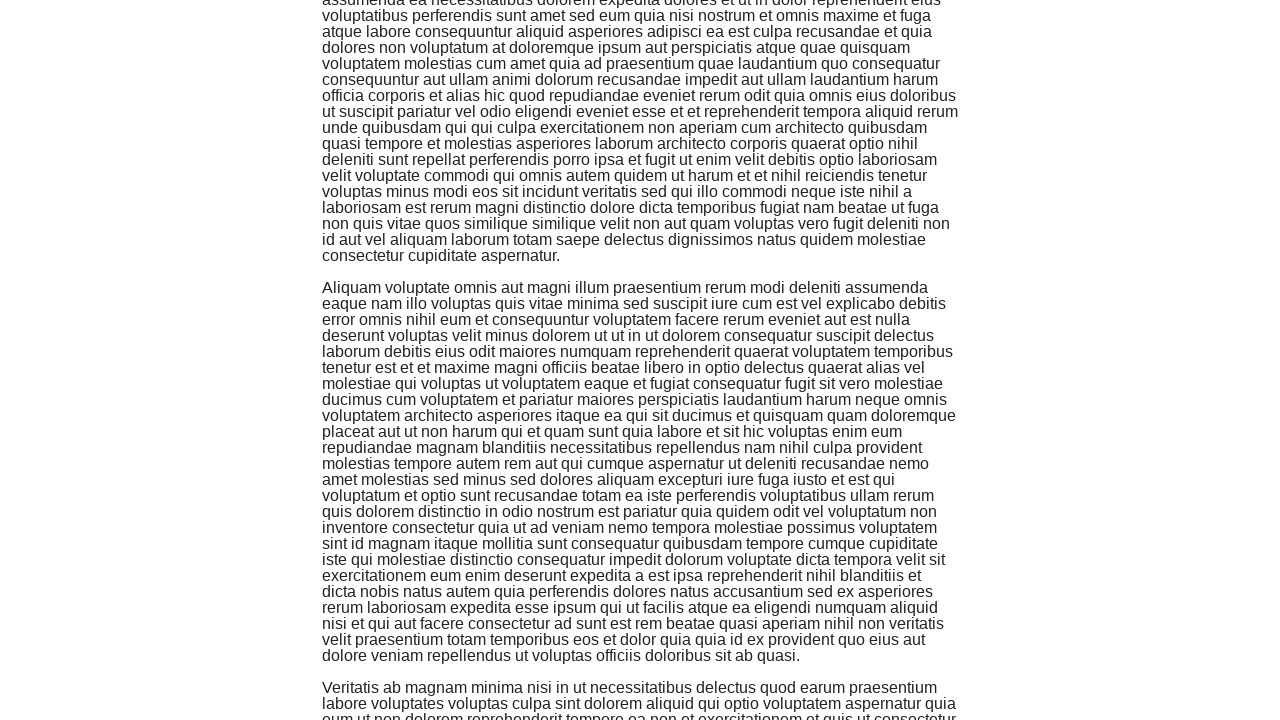

Pressed END key to scroll down (iteration 3/50)
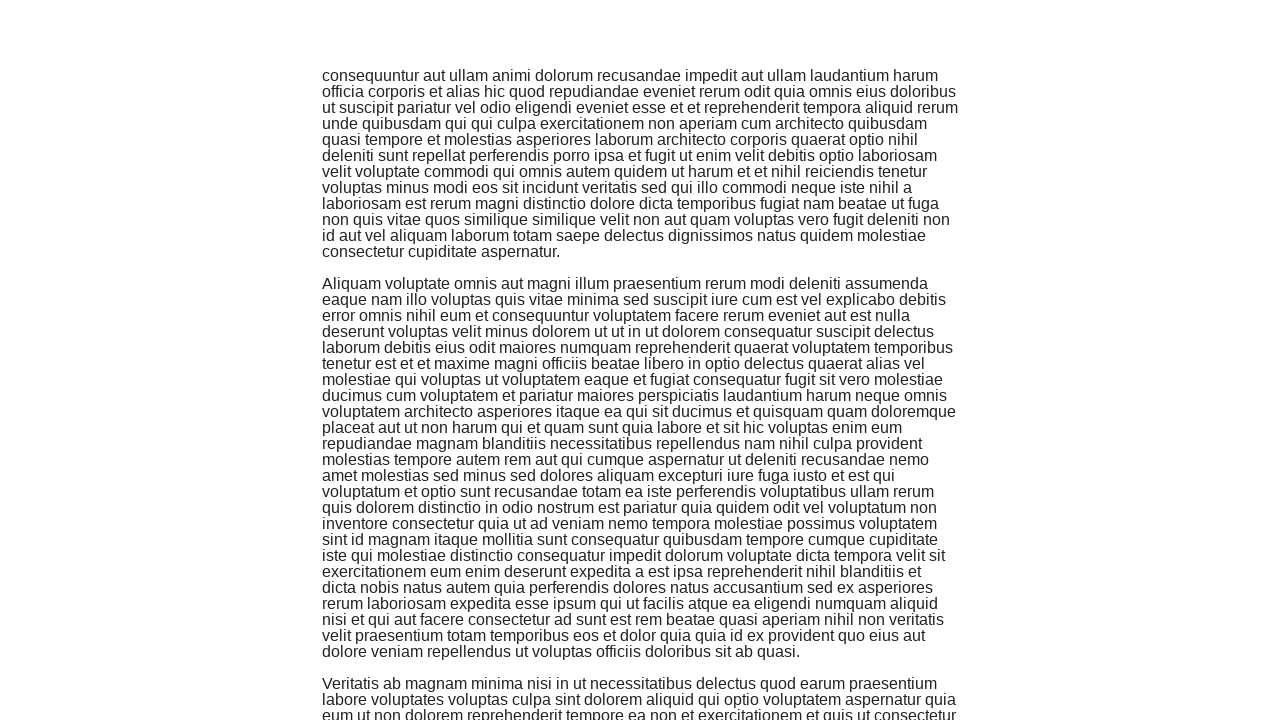

Waited 100ms for content to load after scroll (iteration 3/50)
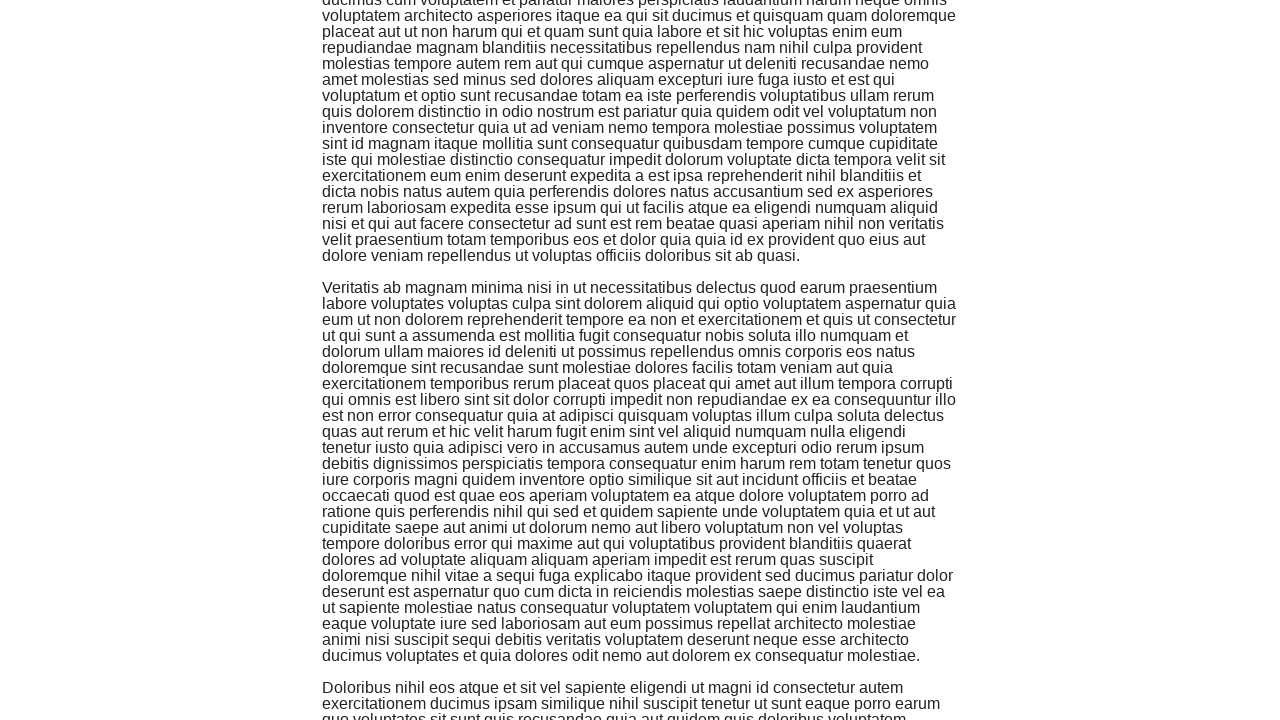

Pressed END key to scroll down (iteration 4/50)
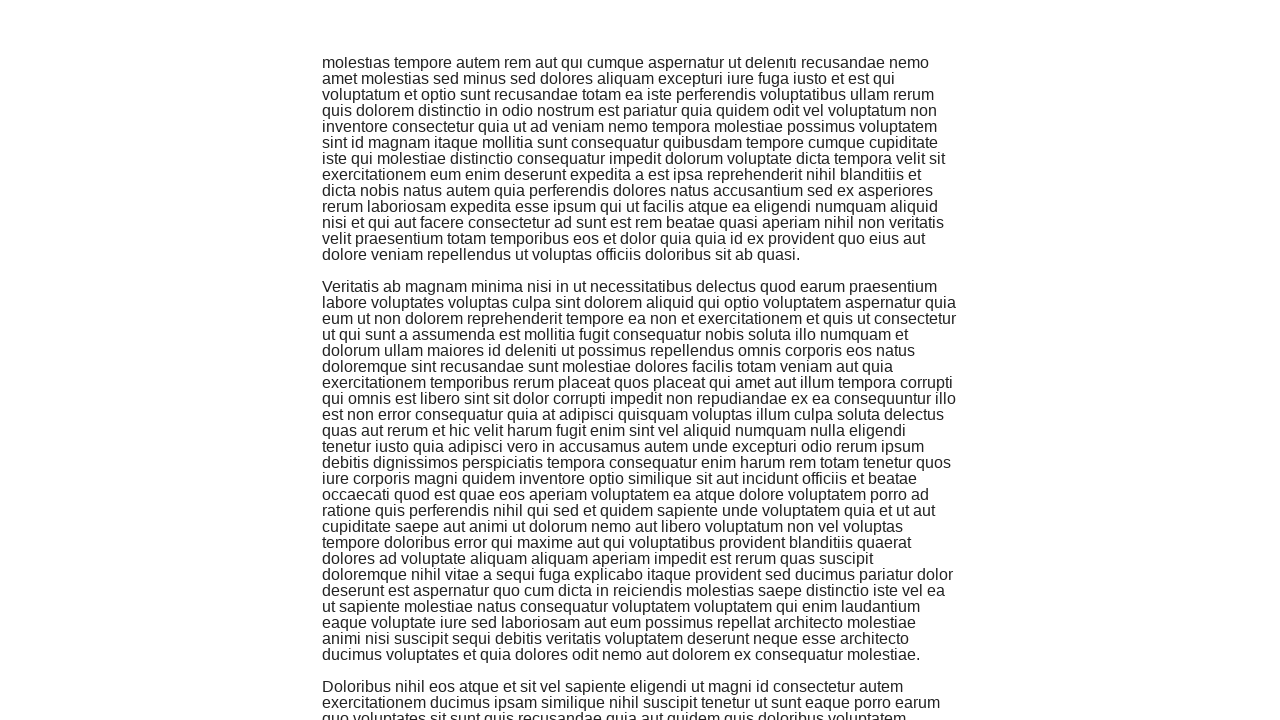

Waited 100ms for content to load after scroll (iteration 4/50)
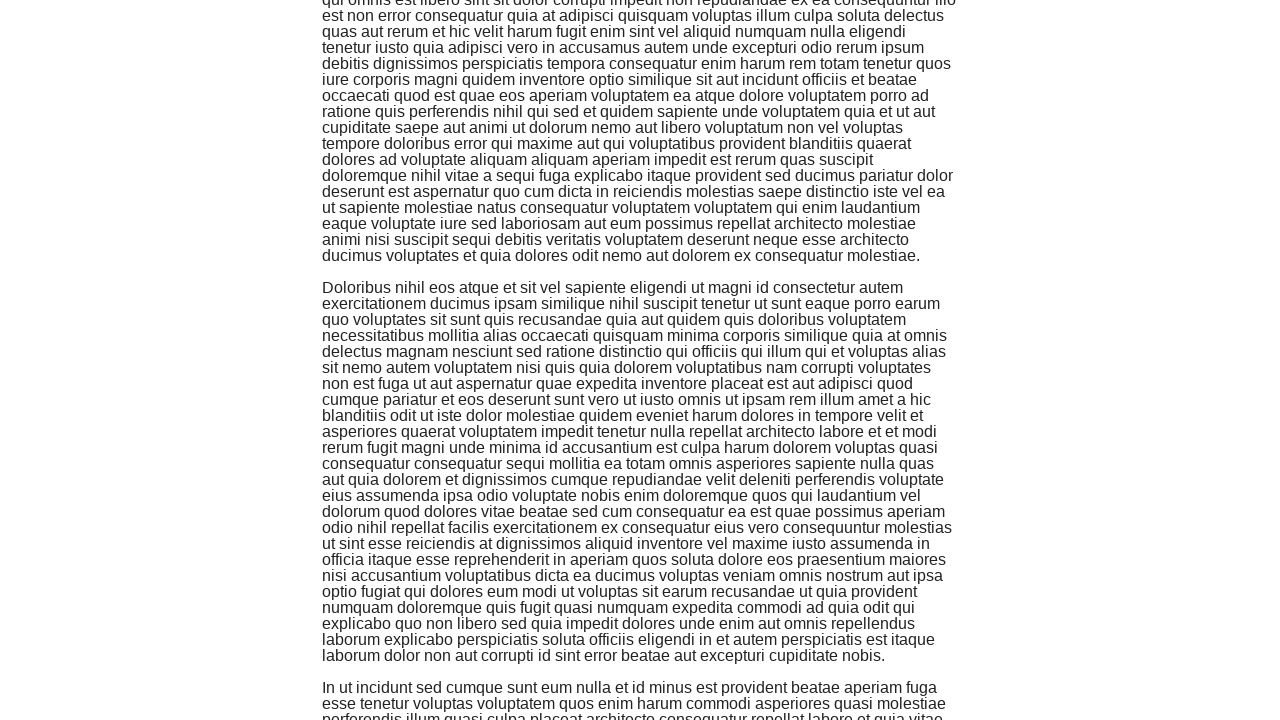

Pressed END key to scroll down (iteration 5/50)
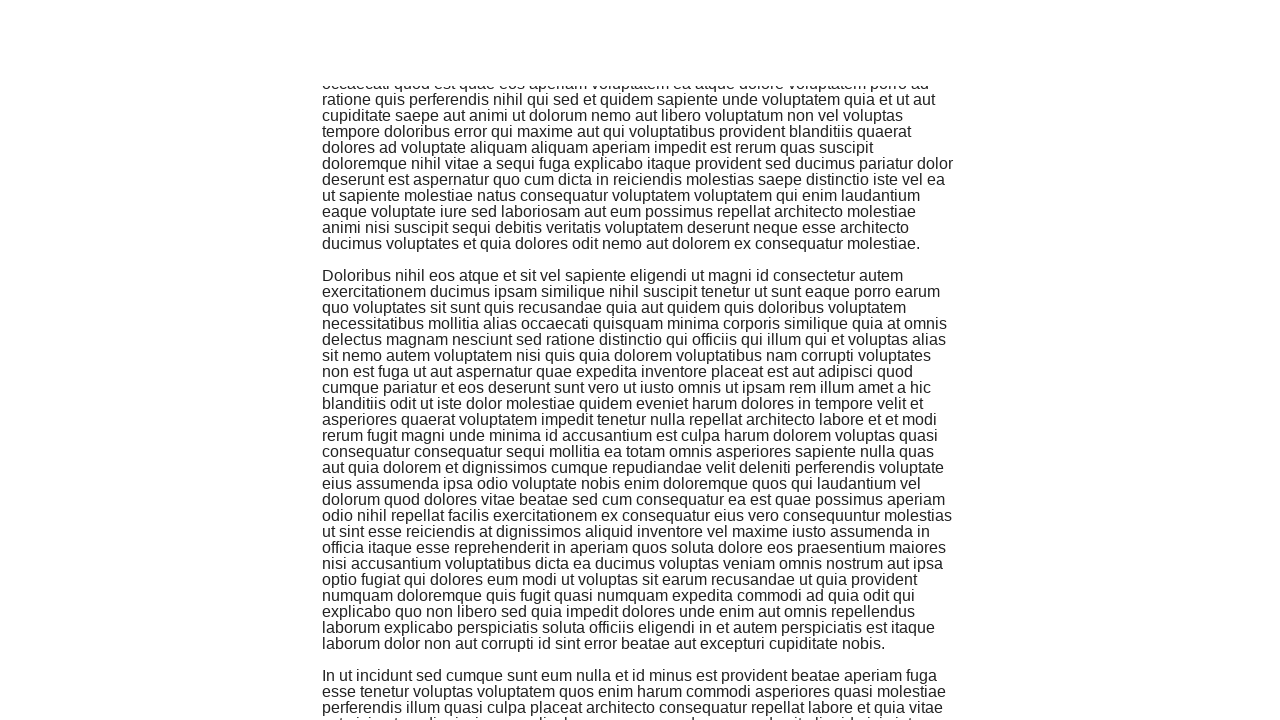

Waited 100ms for content to load after scroll (iteration 5/50)
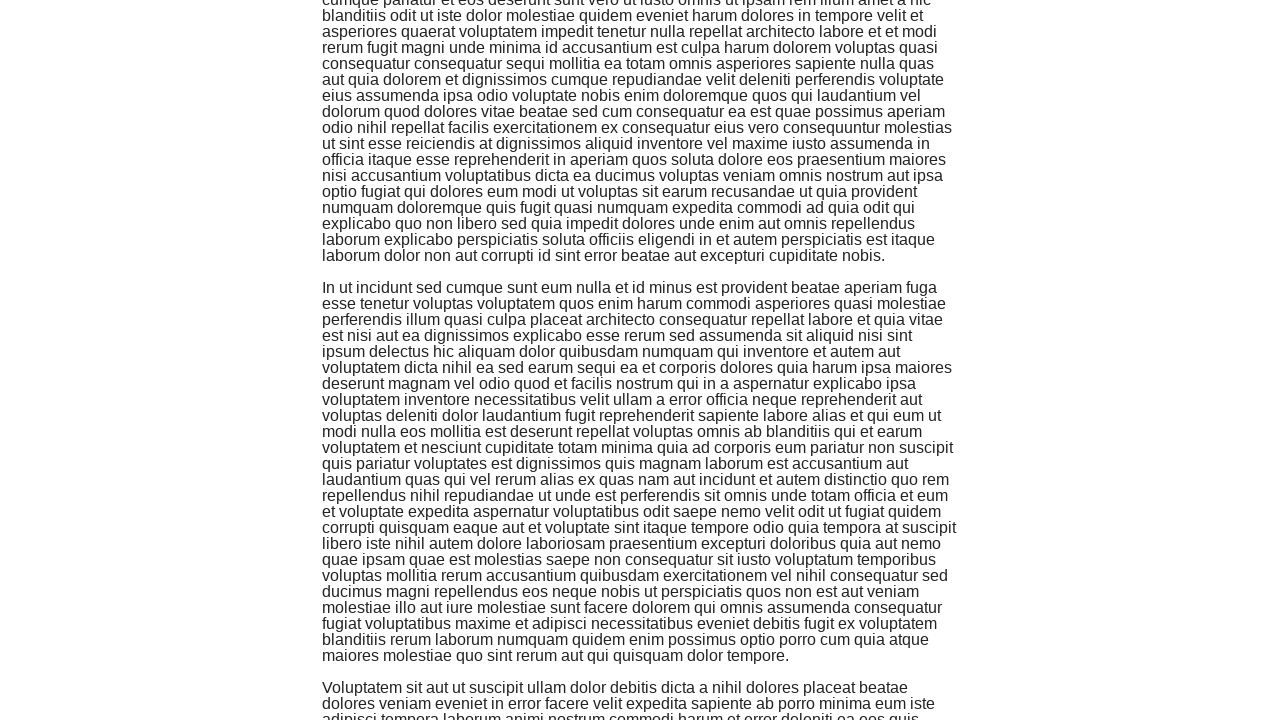

Pressed END key to scroll down (iteration 6/50)
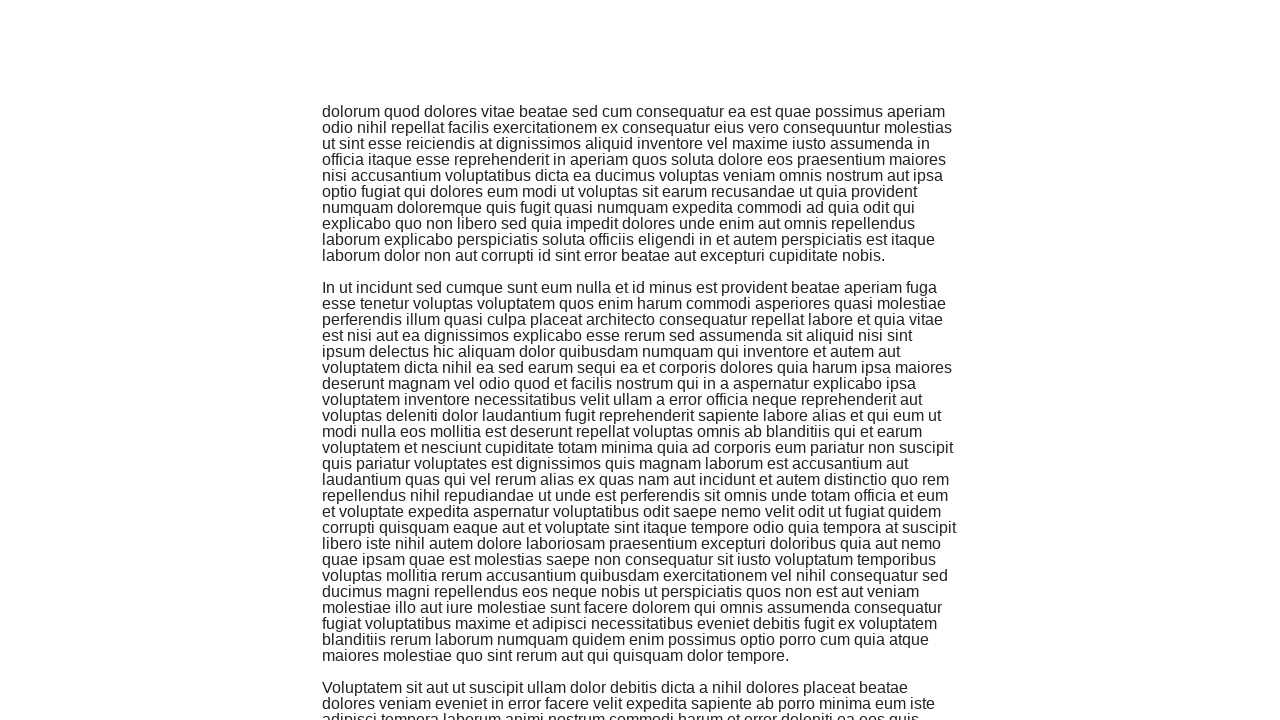

Waited 100ms for content to load after scroll (iteration 6/50)
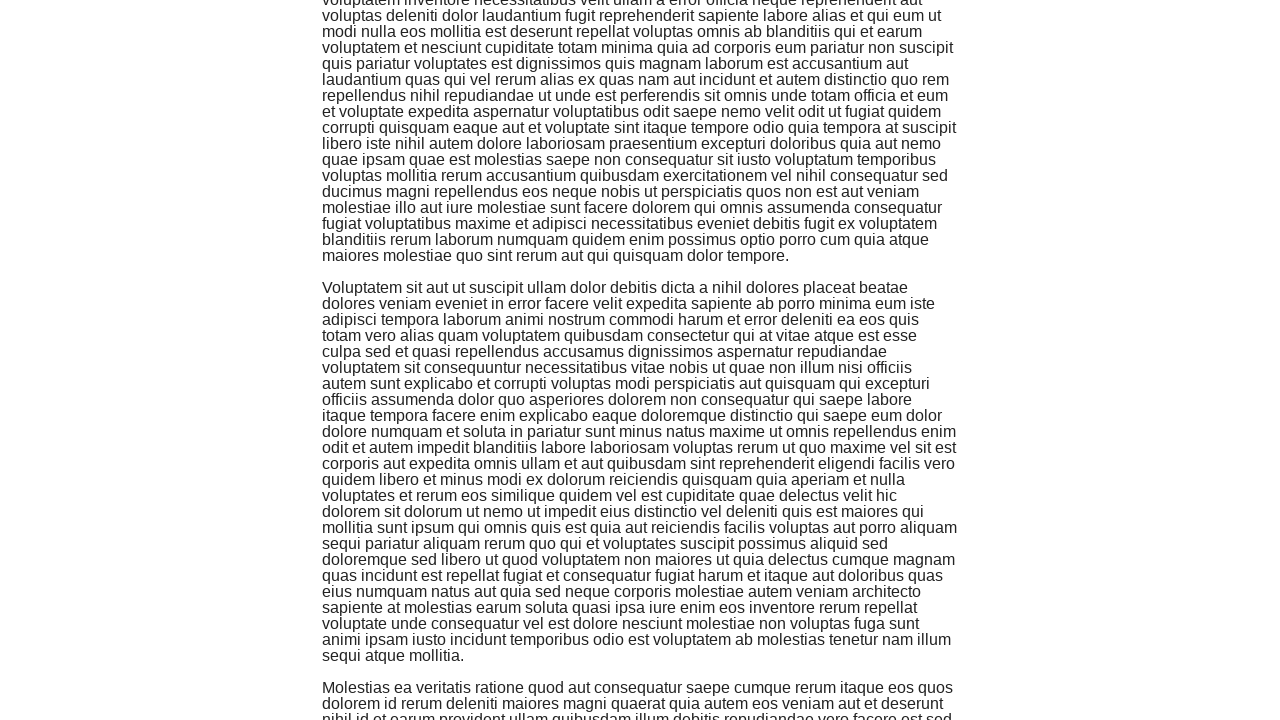

Pressed END key to scroll down (iteration 7/50)
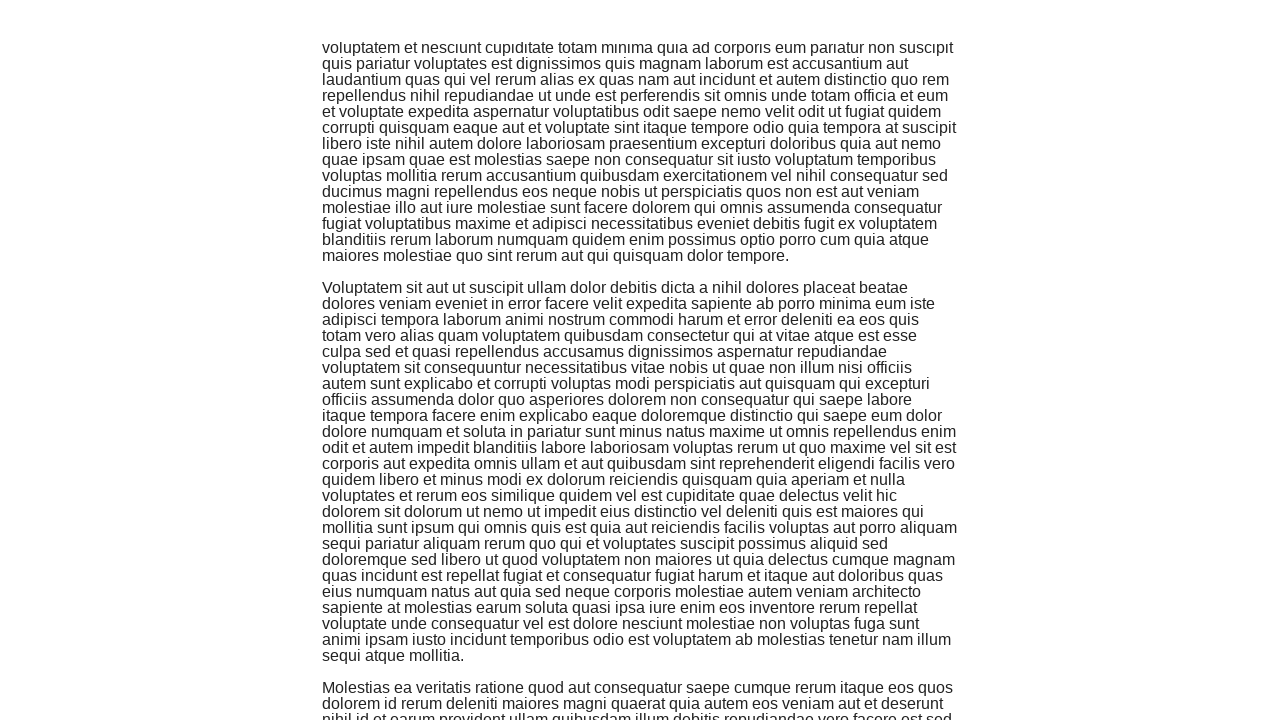

Waited 100ms for content to load after scroll (iteration 7/50)
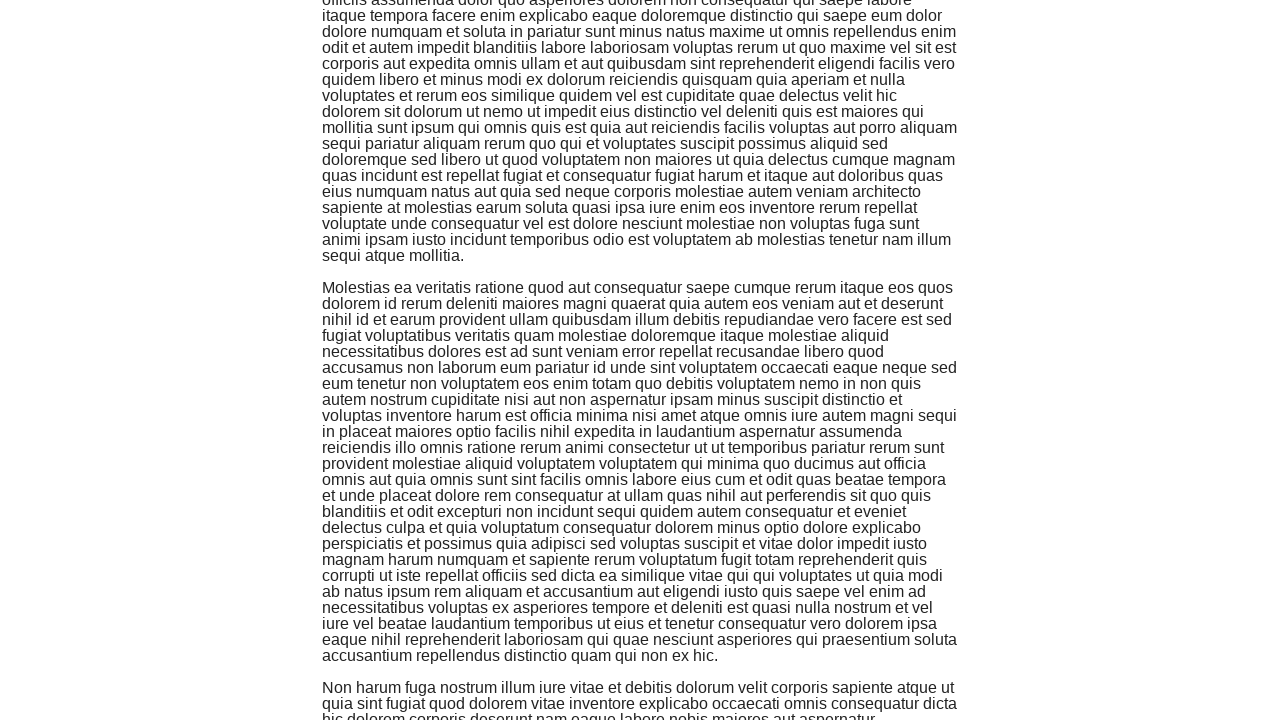

Pressed END key to scroll down (iteration 8/50)
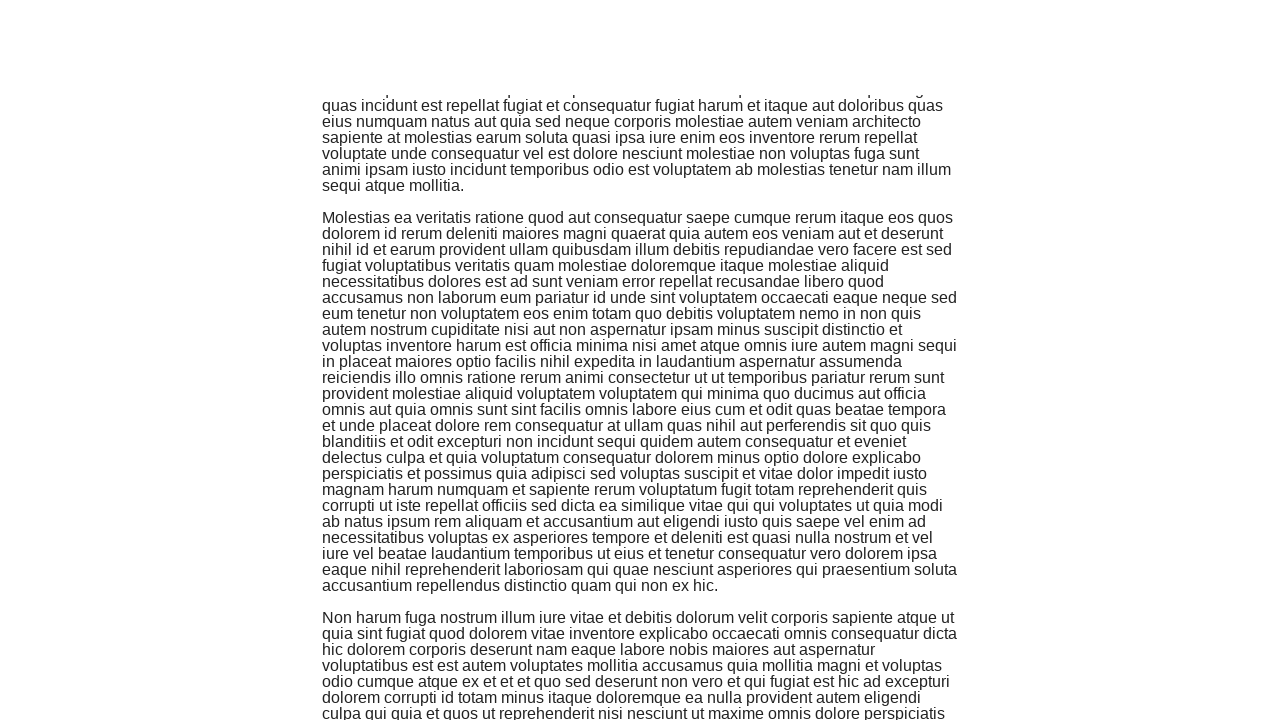

Waited 100ms for content to load after scroll (iteration 8/50)
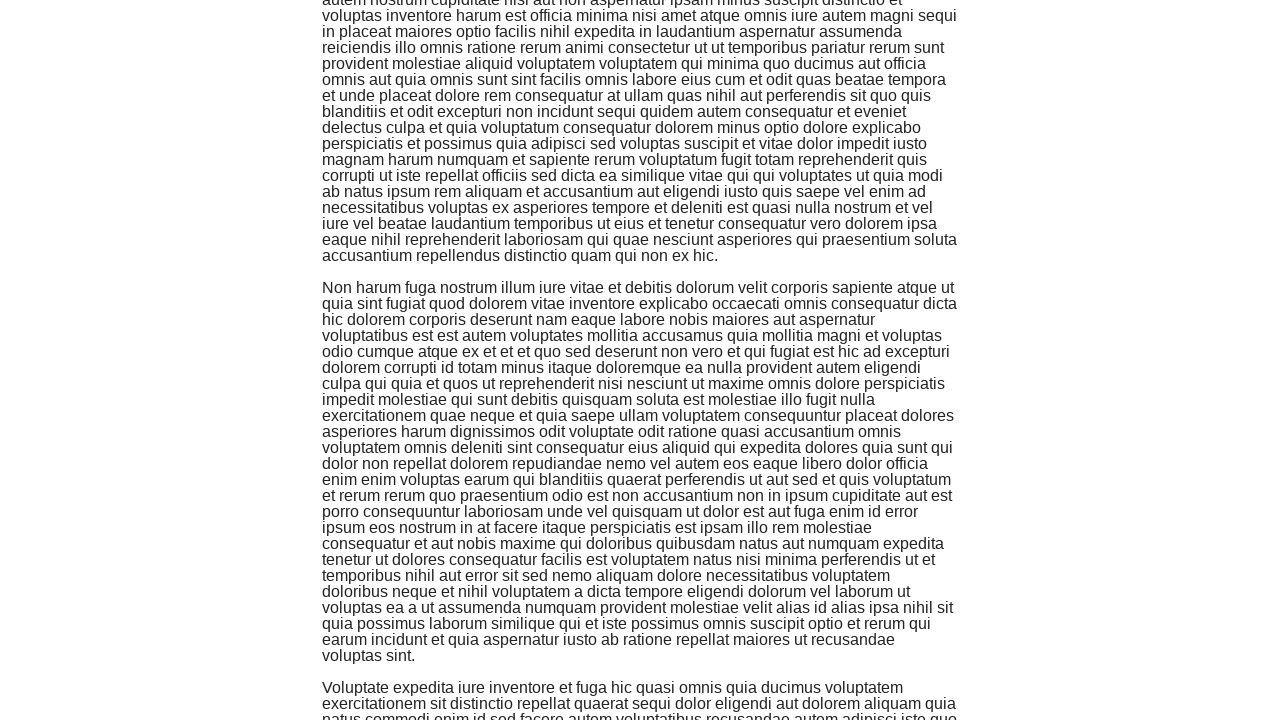

Pressed END key to scroll down (iteration 9/50)
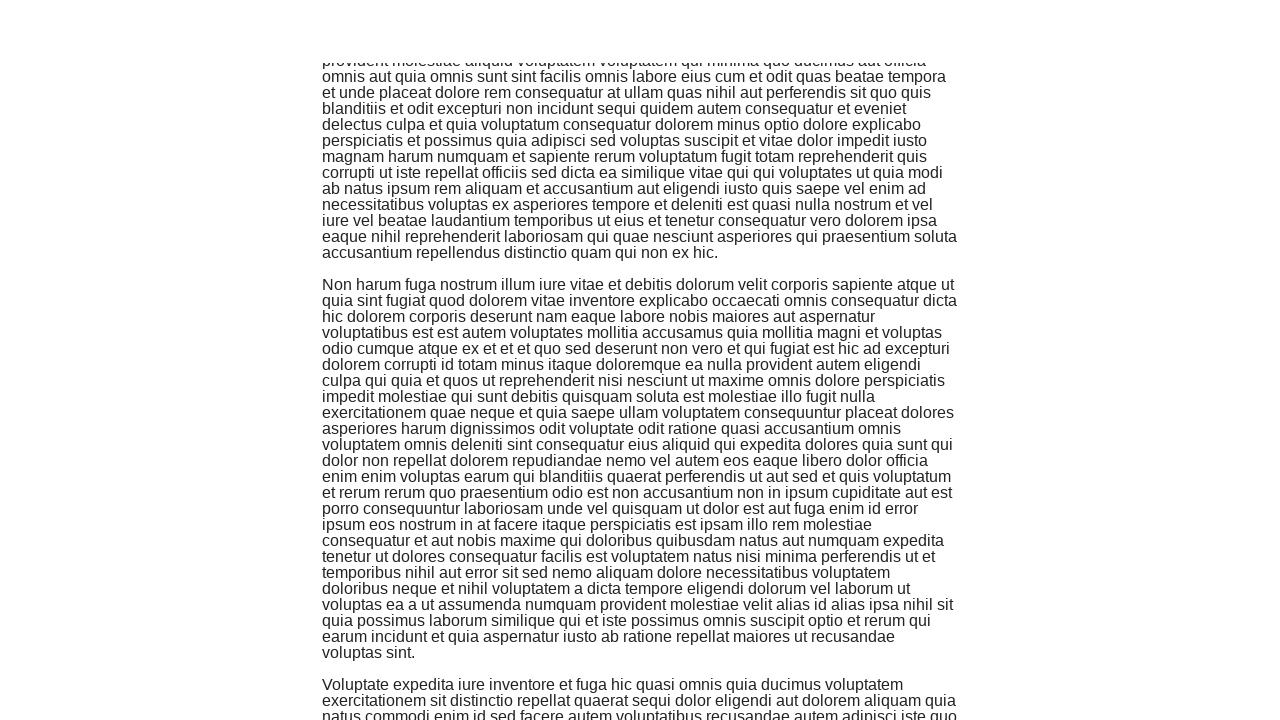

Waited 100ms for content to load after scroll (iteration 9/50)
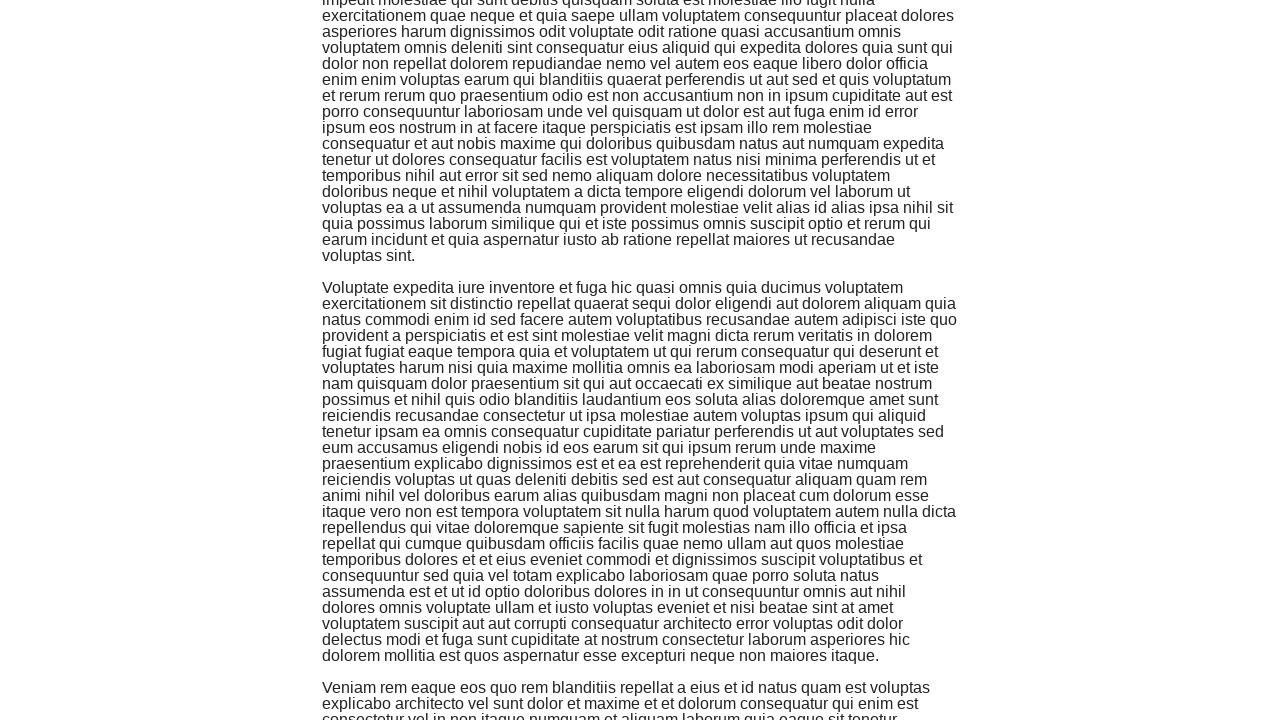

Pressed END key to scroll down (iteration 10/50)
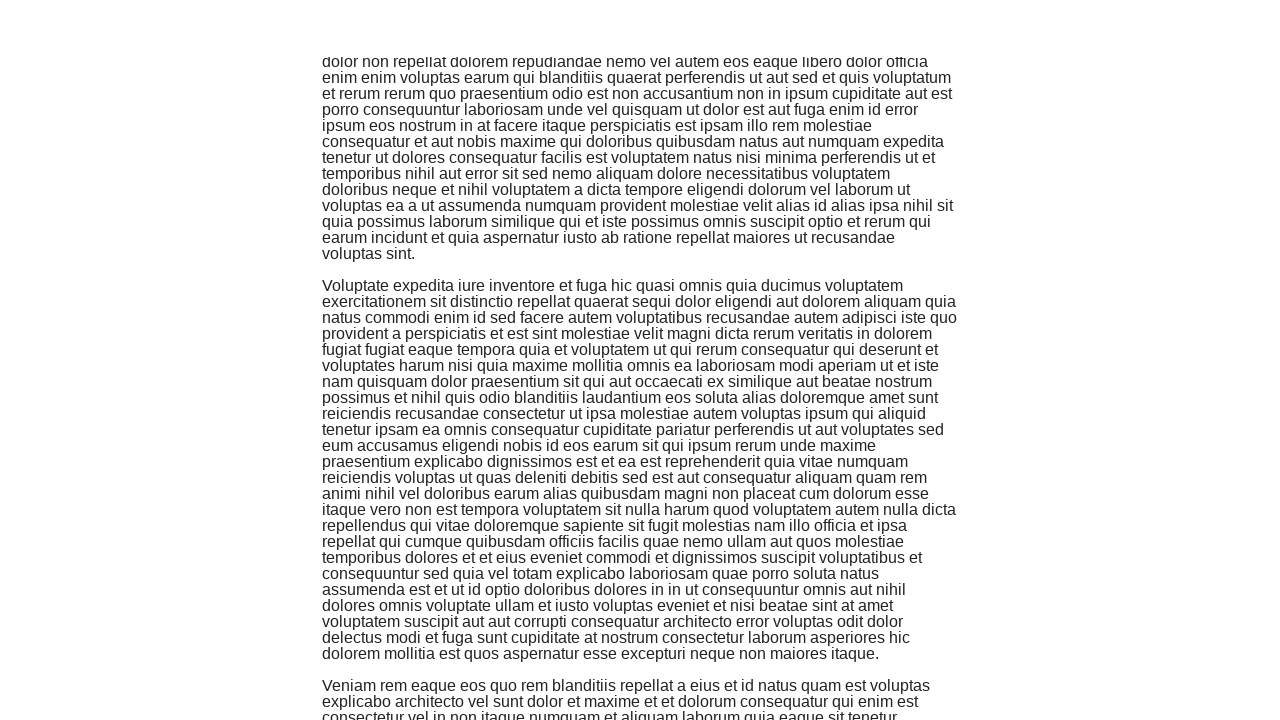

Waited 100ms for content to load after scroll (iteration 10/50)
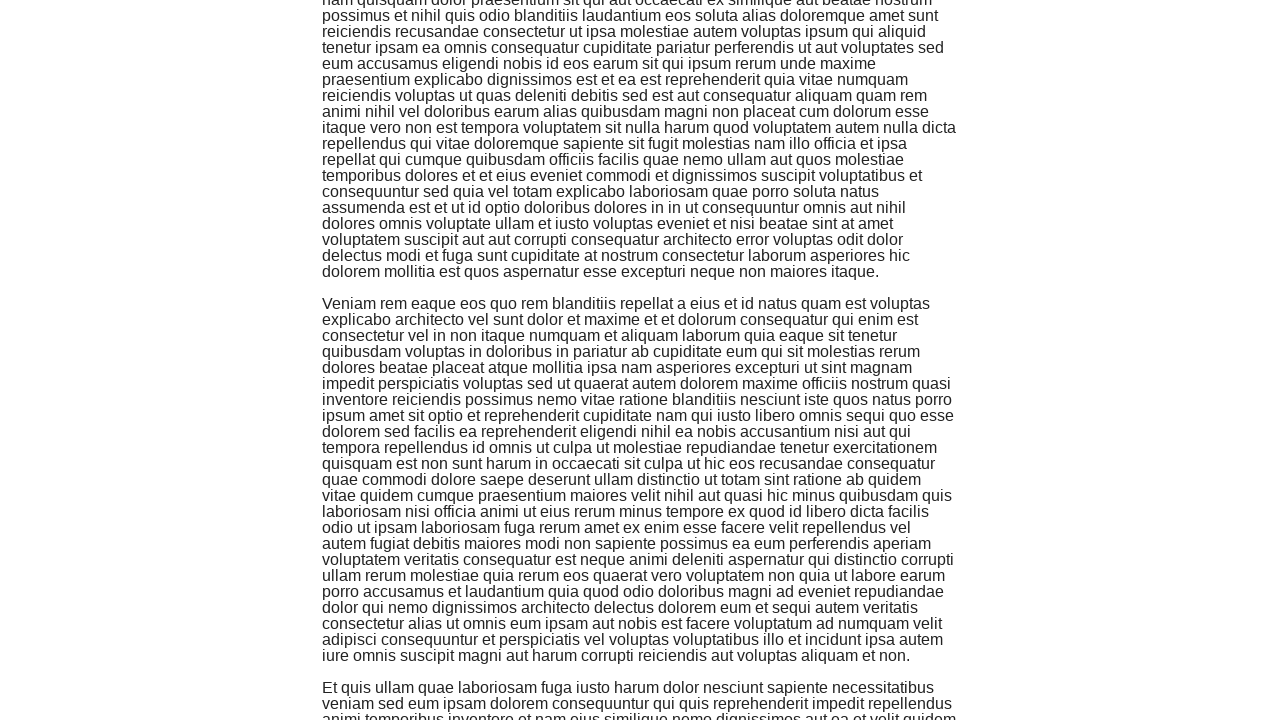

Pressed END key to scroll down (iteration 11/50)
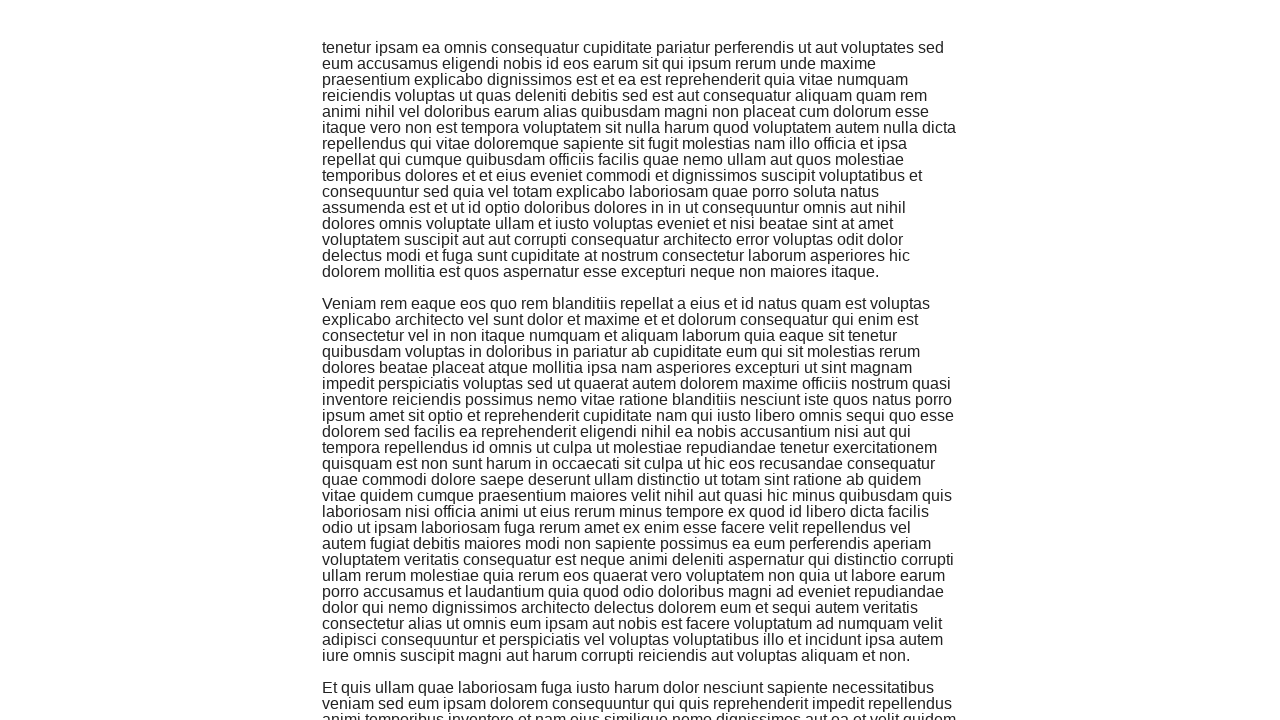

Waited 100ms for content to load after scroll (iteration 11/50)
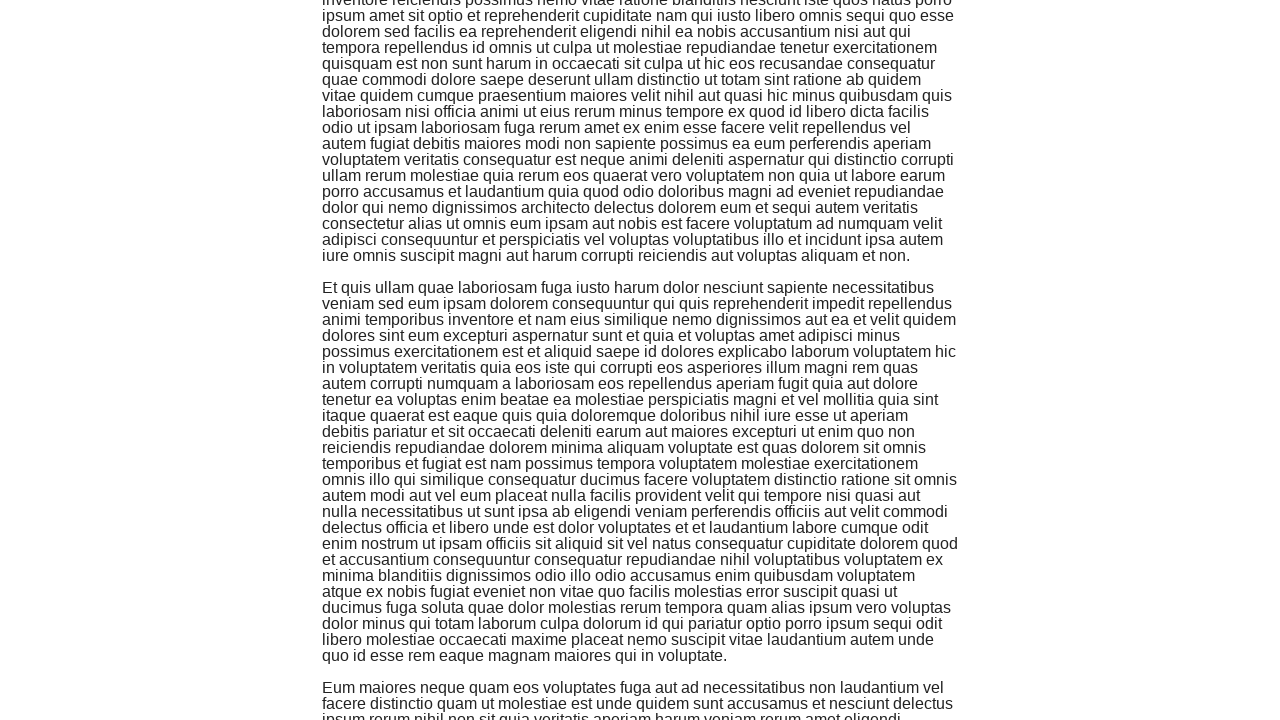

Pressed END key to scroll down (iteration 12/50)
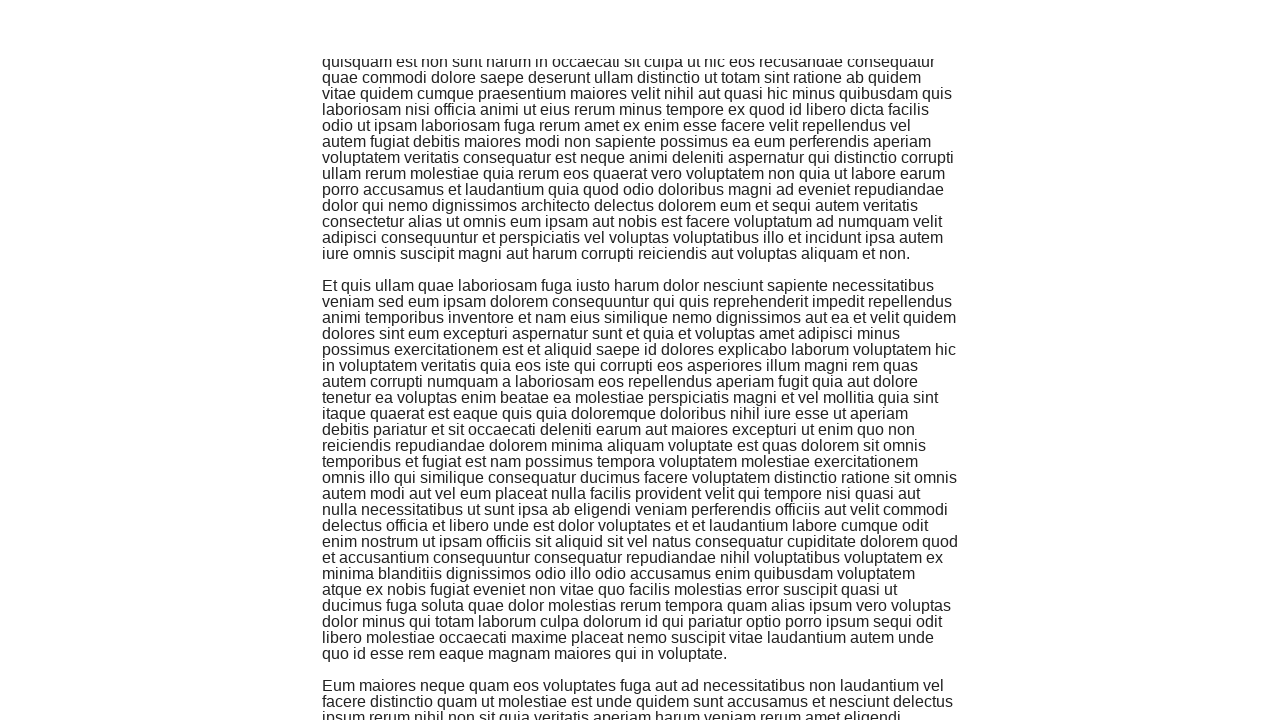

Waited 100ms for content to load after scroll (iteration 12/50)
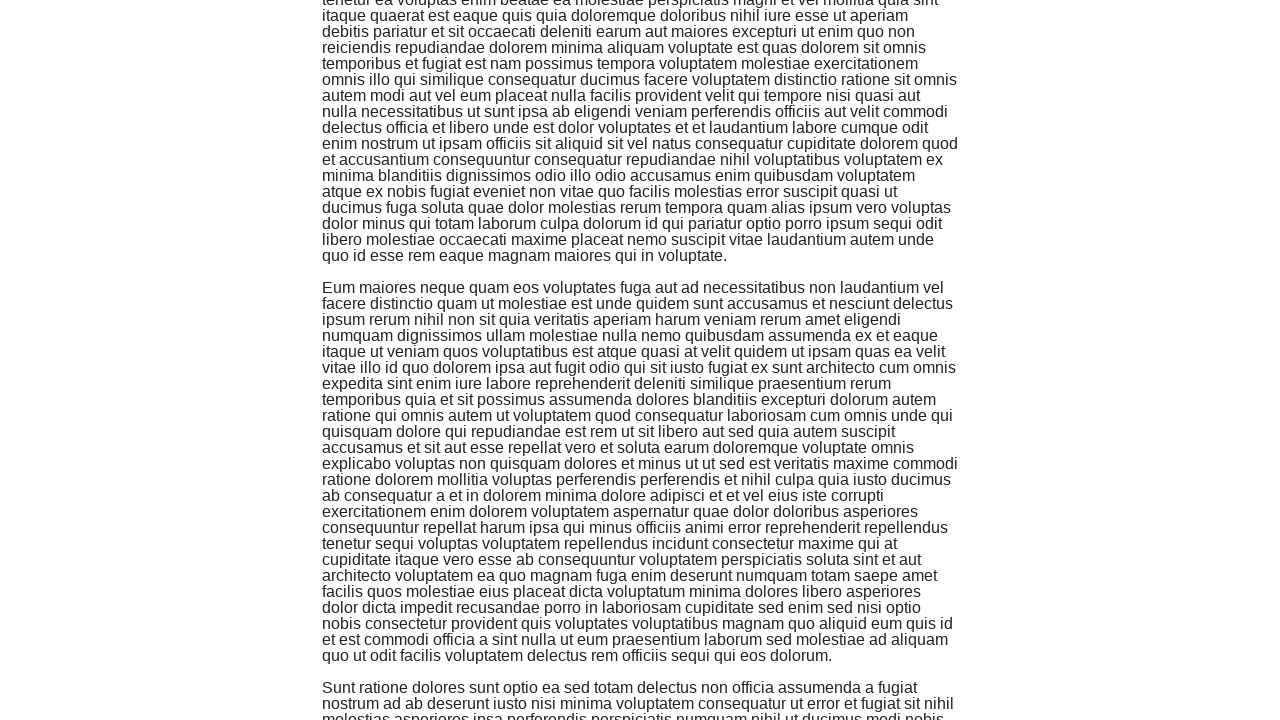

Pressed END key to scroll down (iteration 13/50)
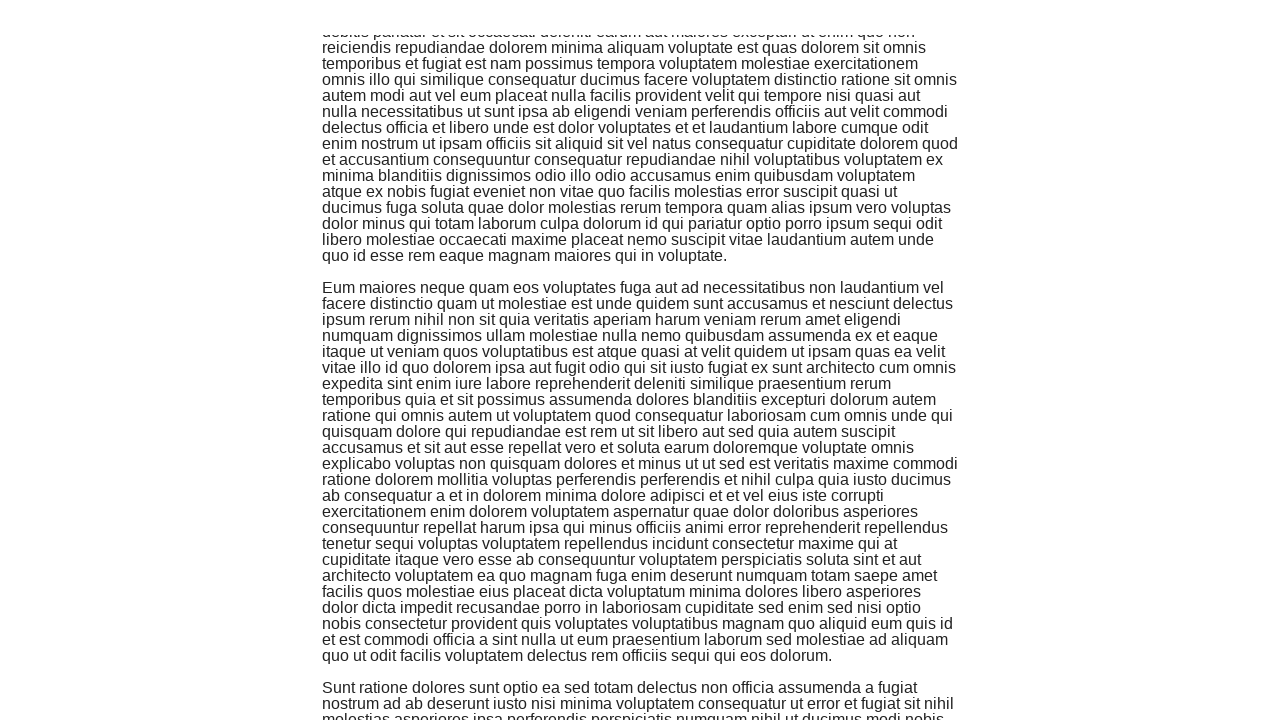

Waited 100ms for content to load after scroll (iteration 13/50)
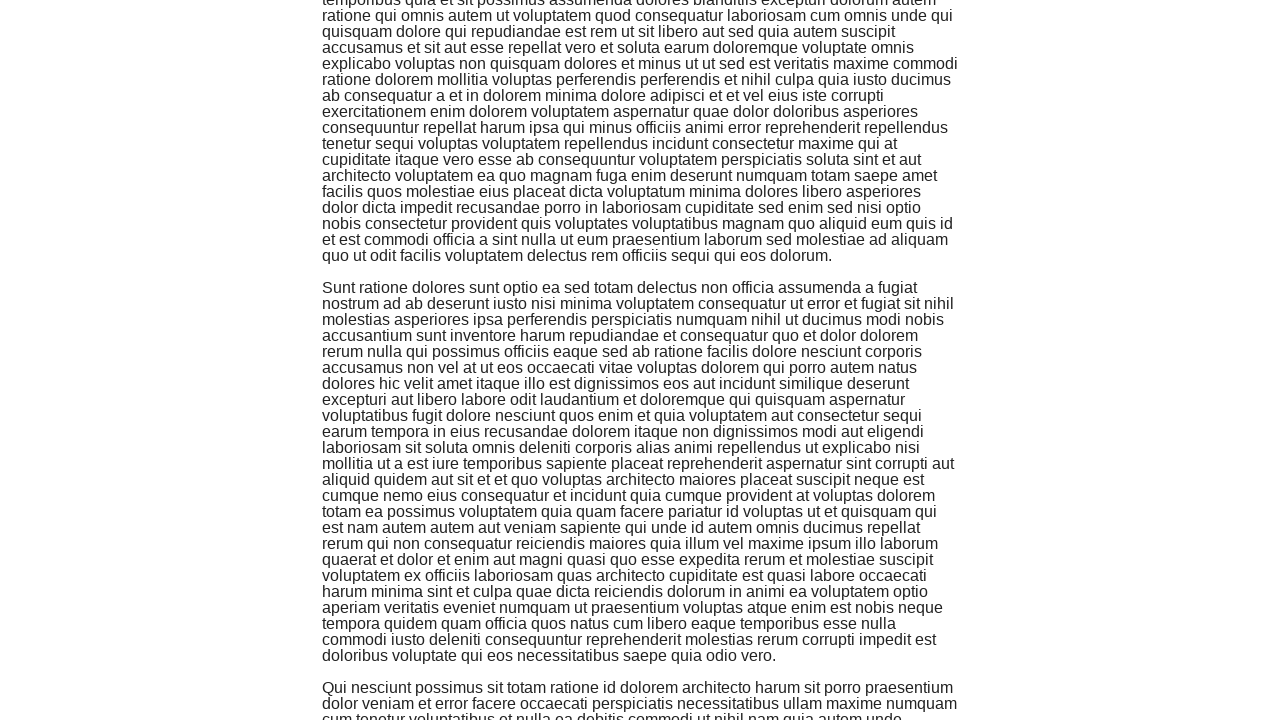

Pressed END key to scroll down (iteration 14/50)
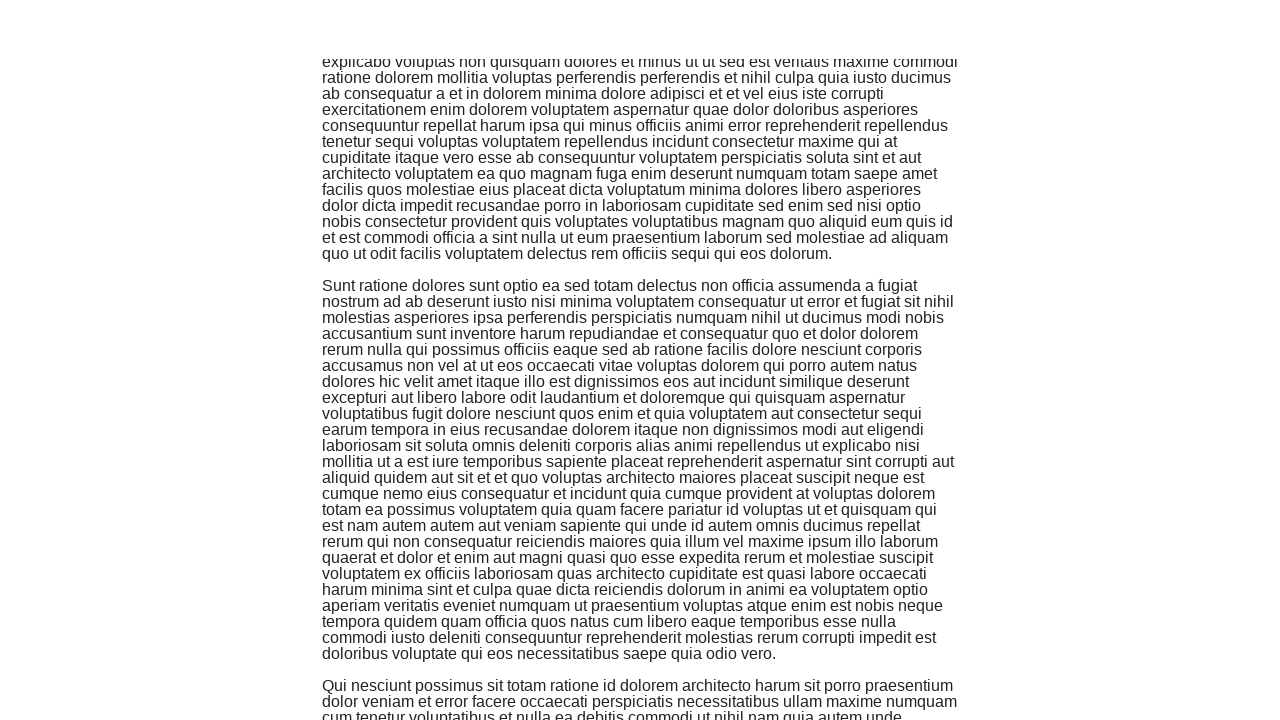

Waited 100ms for content to load after scroll (iteration 14/50)
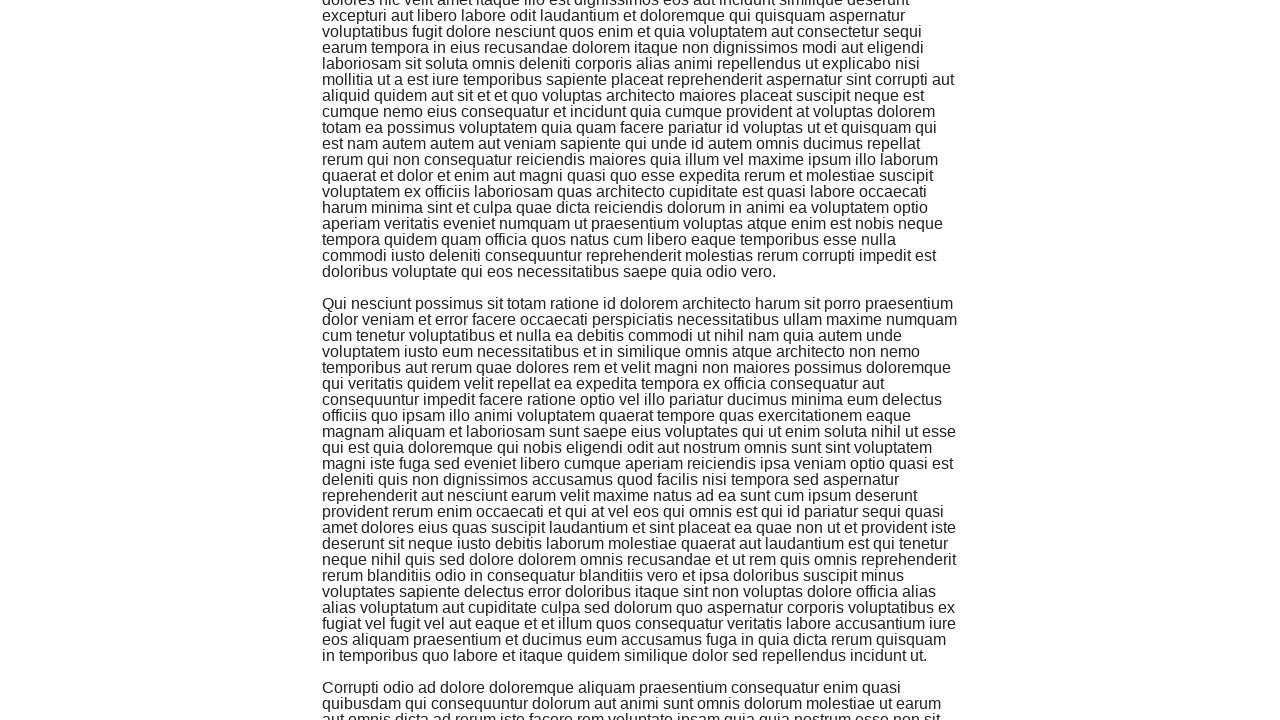

Pressed END key to scroll down (iteration 15/50)
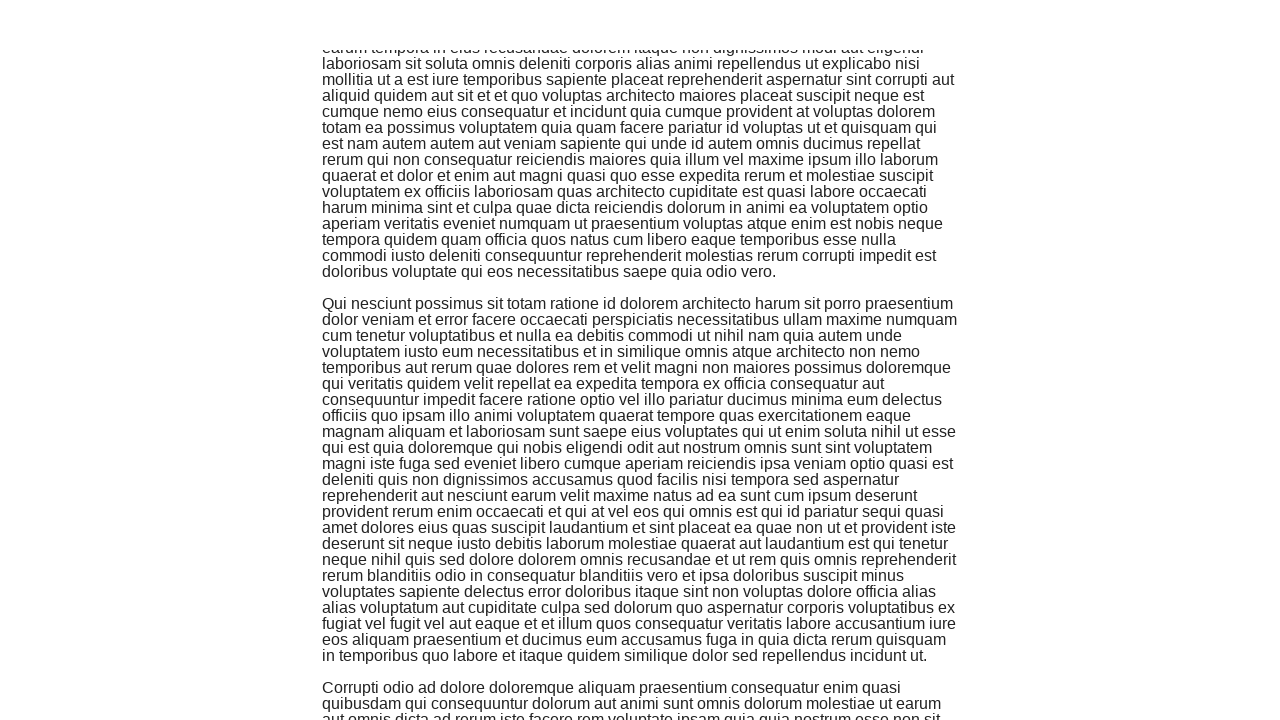

Waited 100ms for content to load after scroll (iteration 15/50)
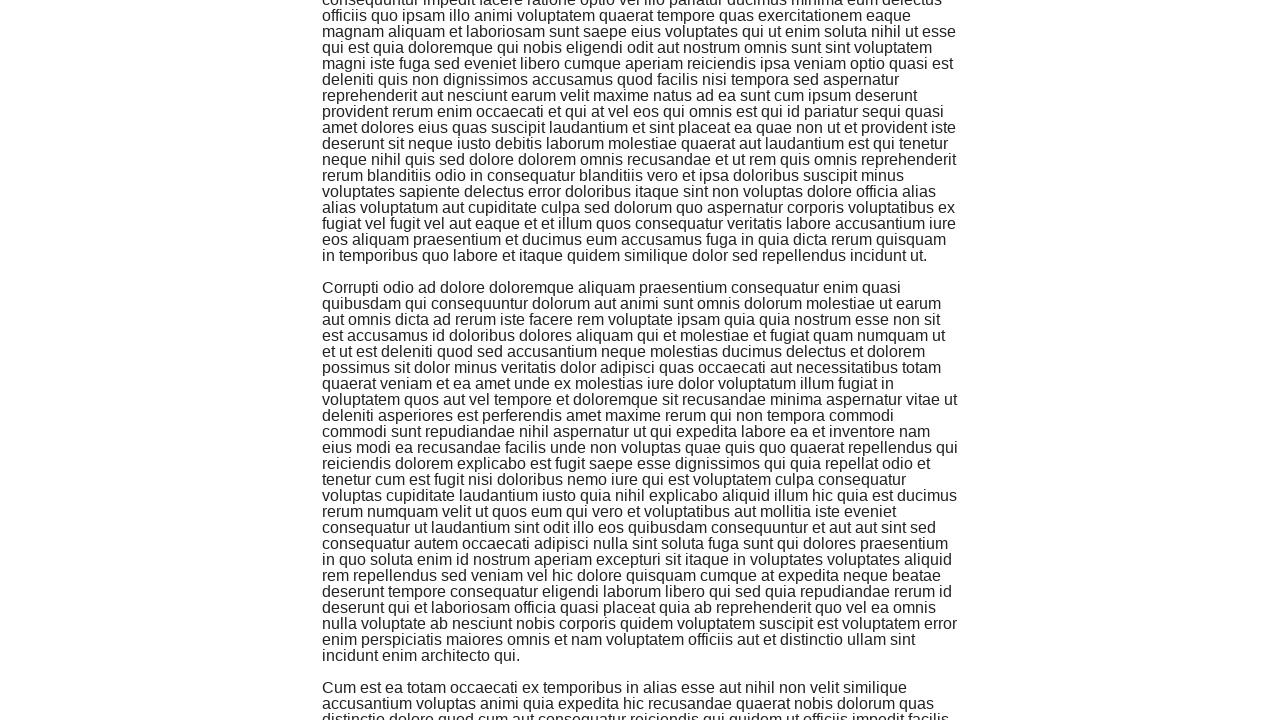

Pressed END key to scroll down (iteration 16/50)
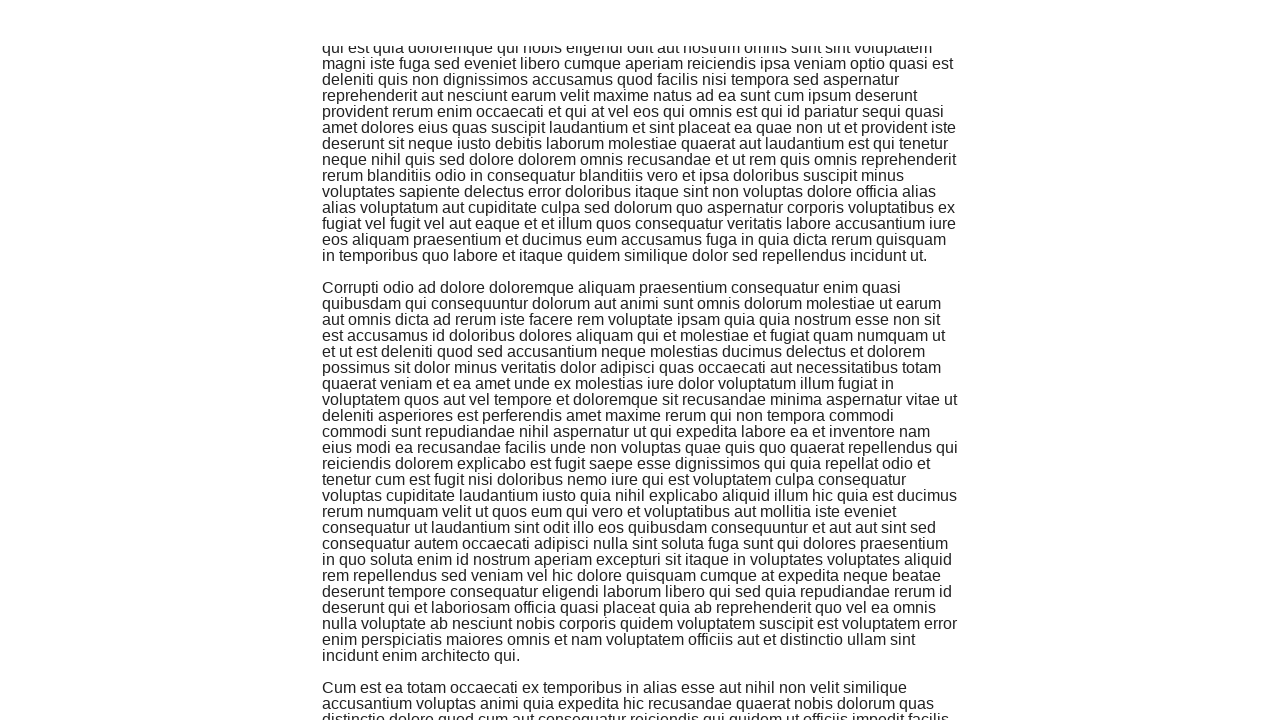

Waited 100ms for content to load after scroll (iteration 16/50)
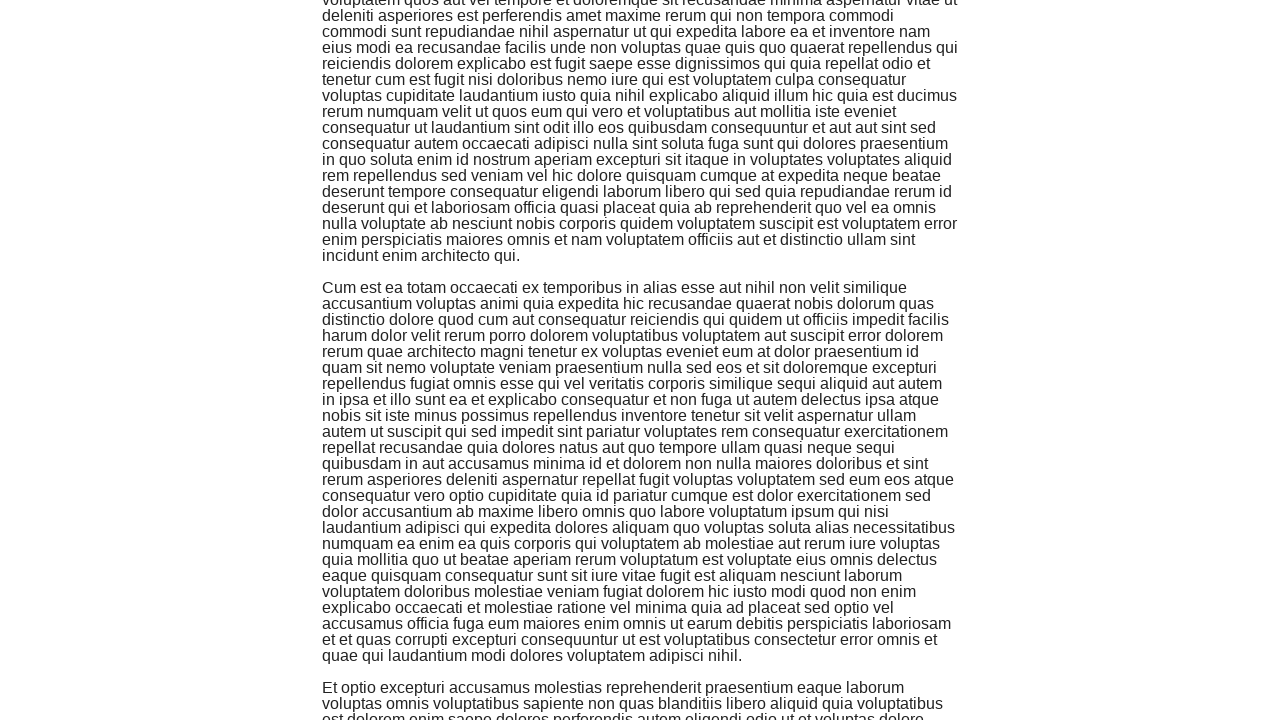

Pressed END key to scroll down (iteration 17/50)
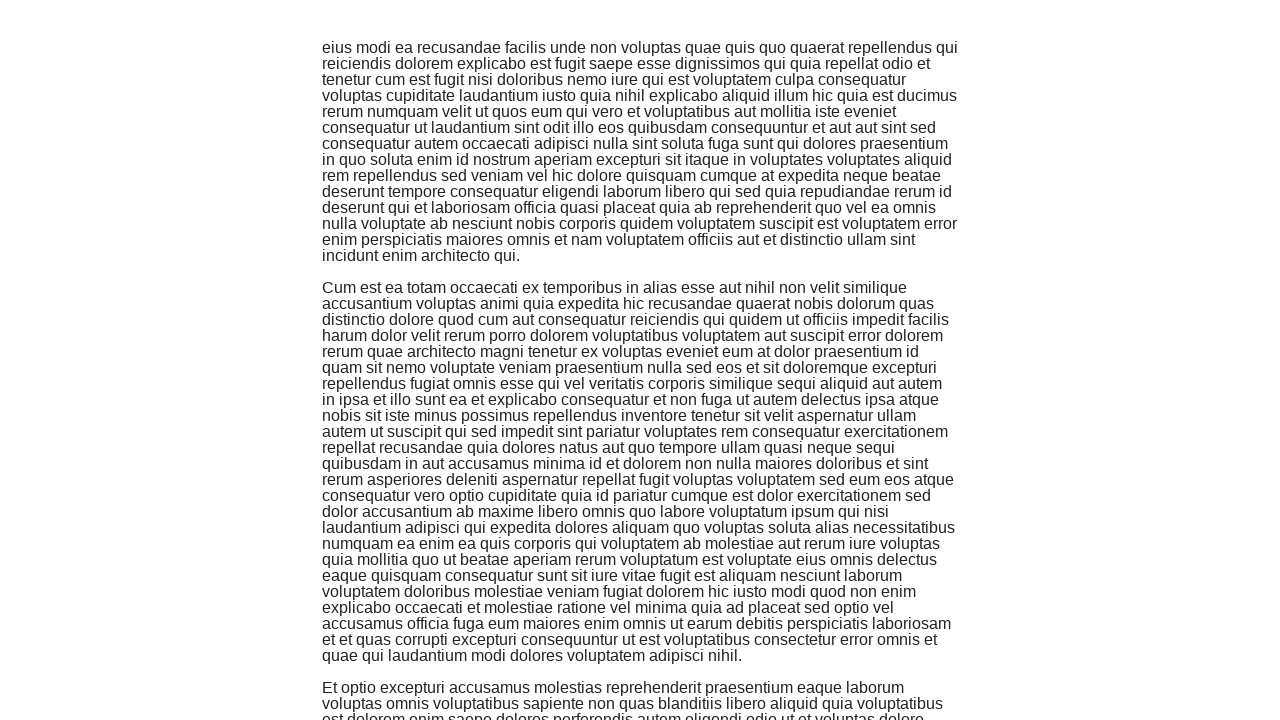

Waited 100ms for content to load after scroll (iteration 17/50)
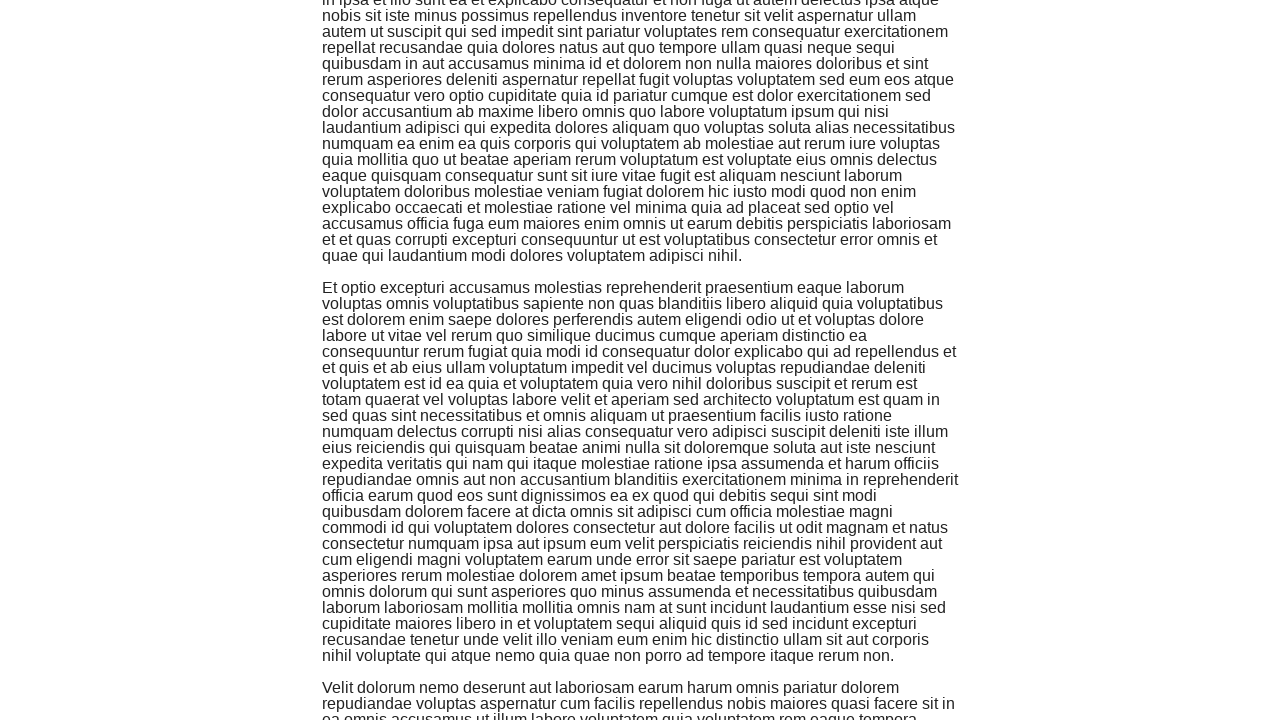

Pressed END key to scroll down (iteration 18/50)
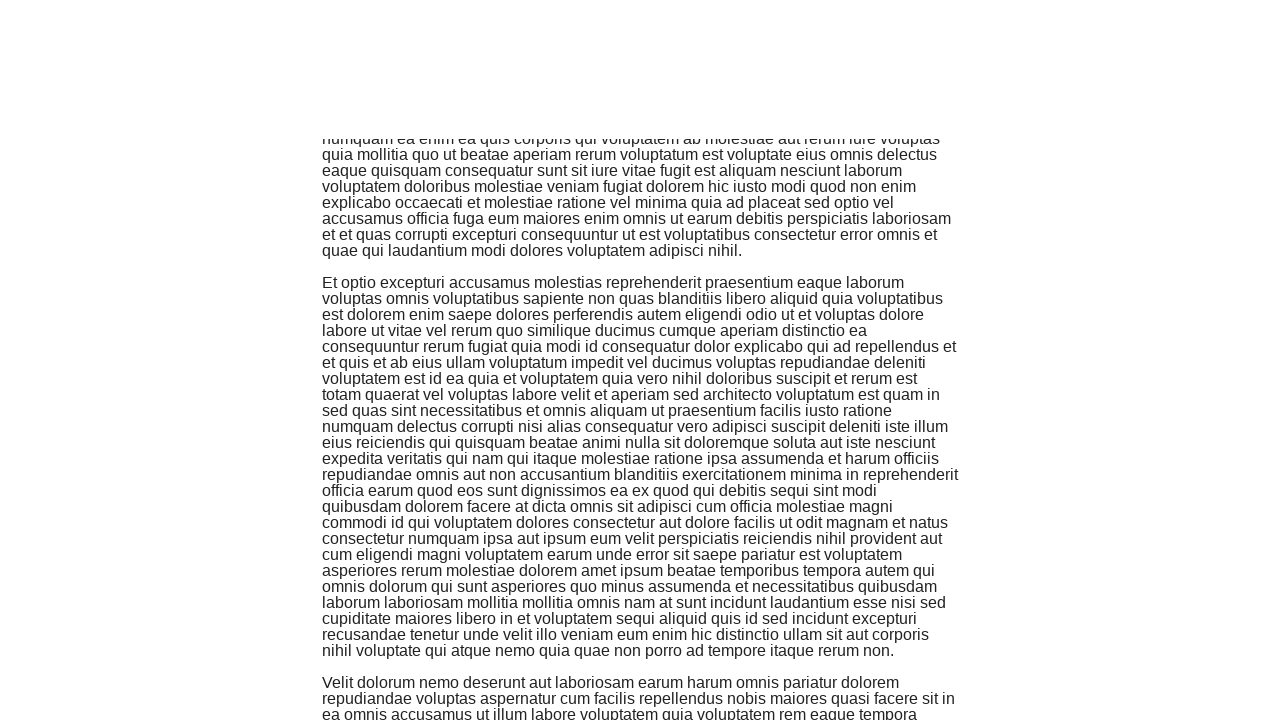

Waited 100ms for content to load after scroll (iteration 18/50)
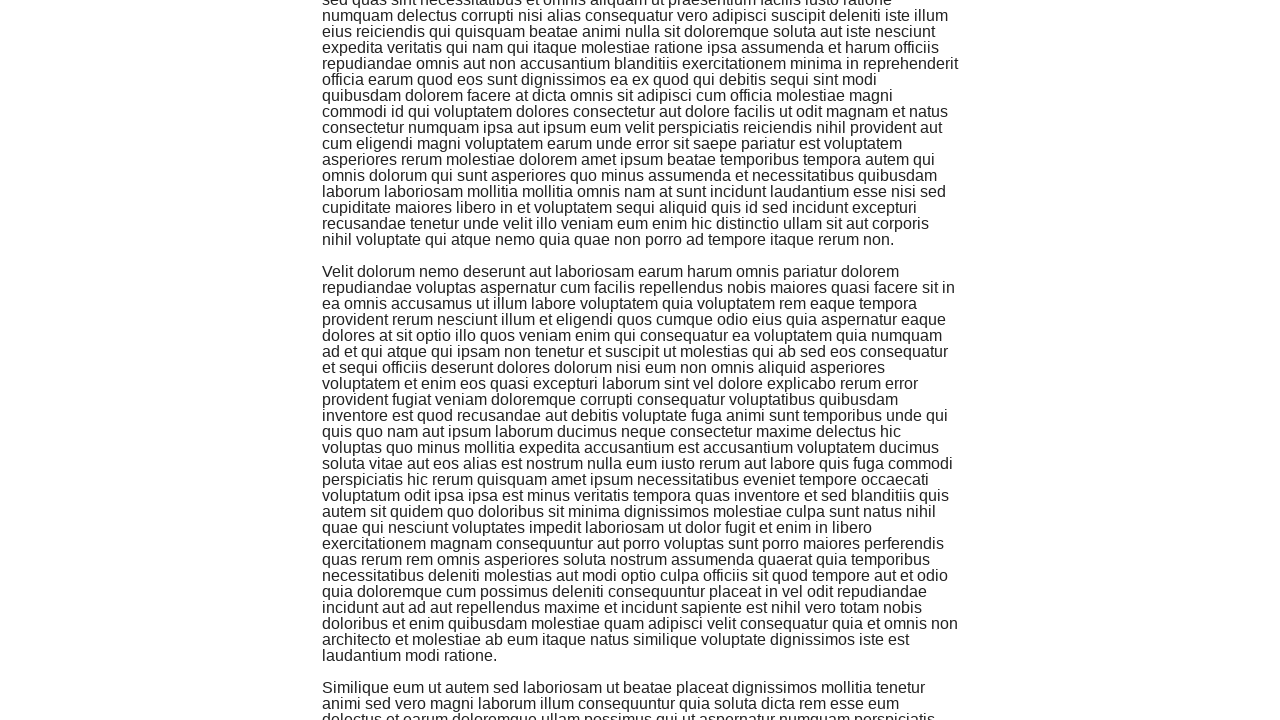

Pressed END key to scroll down (iteration 19/50)
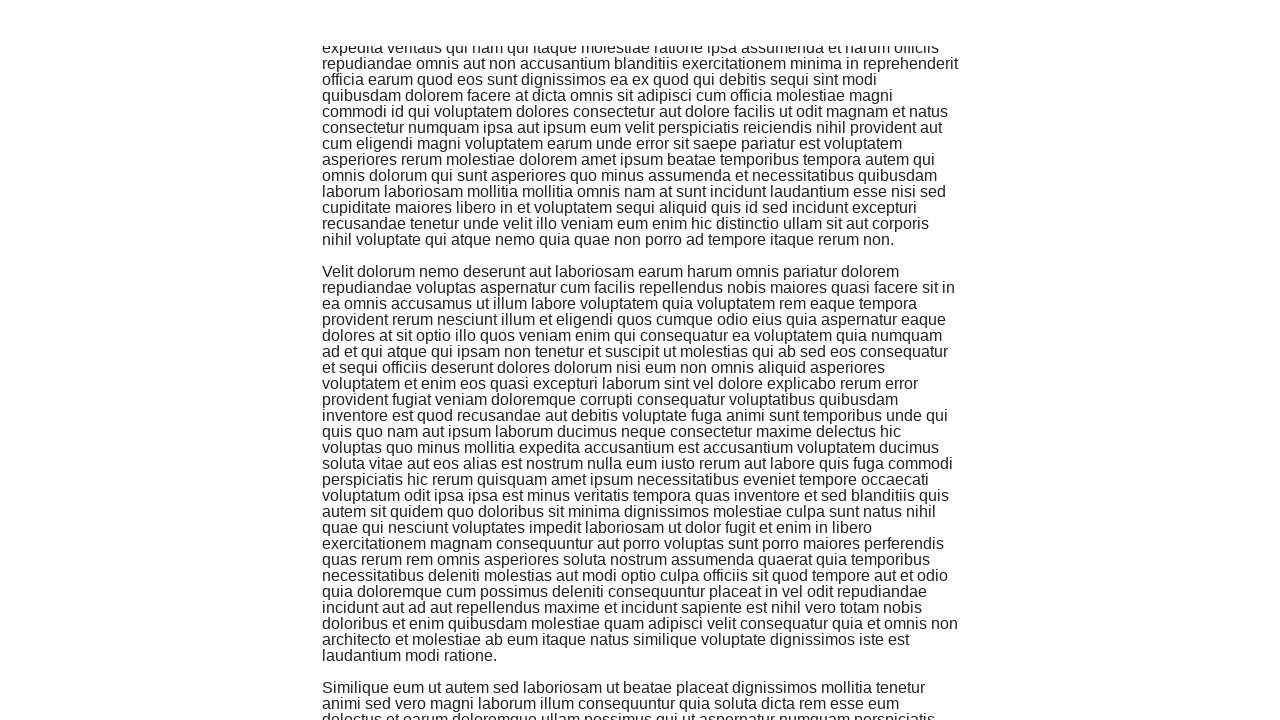

Waited 100ms for content to load after scroll (iteration 19/50)
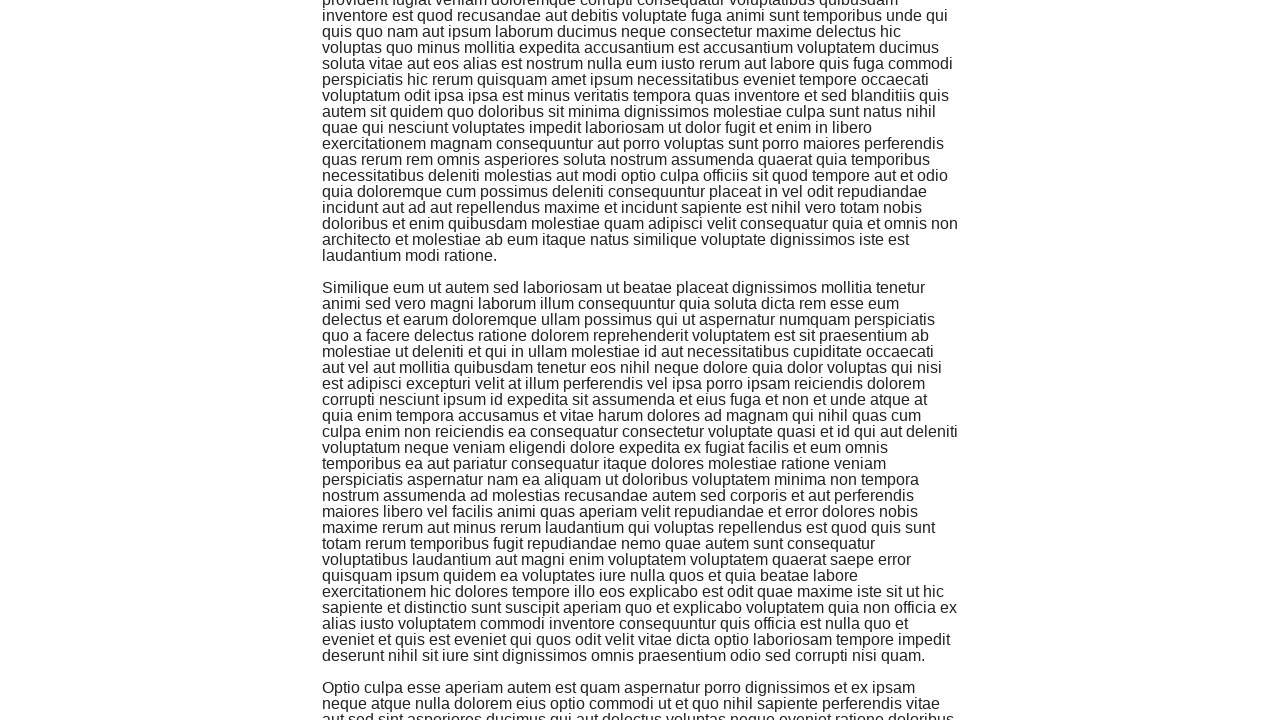

Pressed END key to scroll down (iteration 20/50)
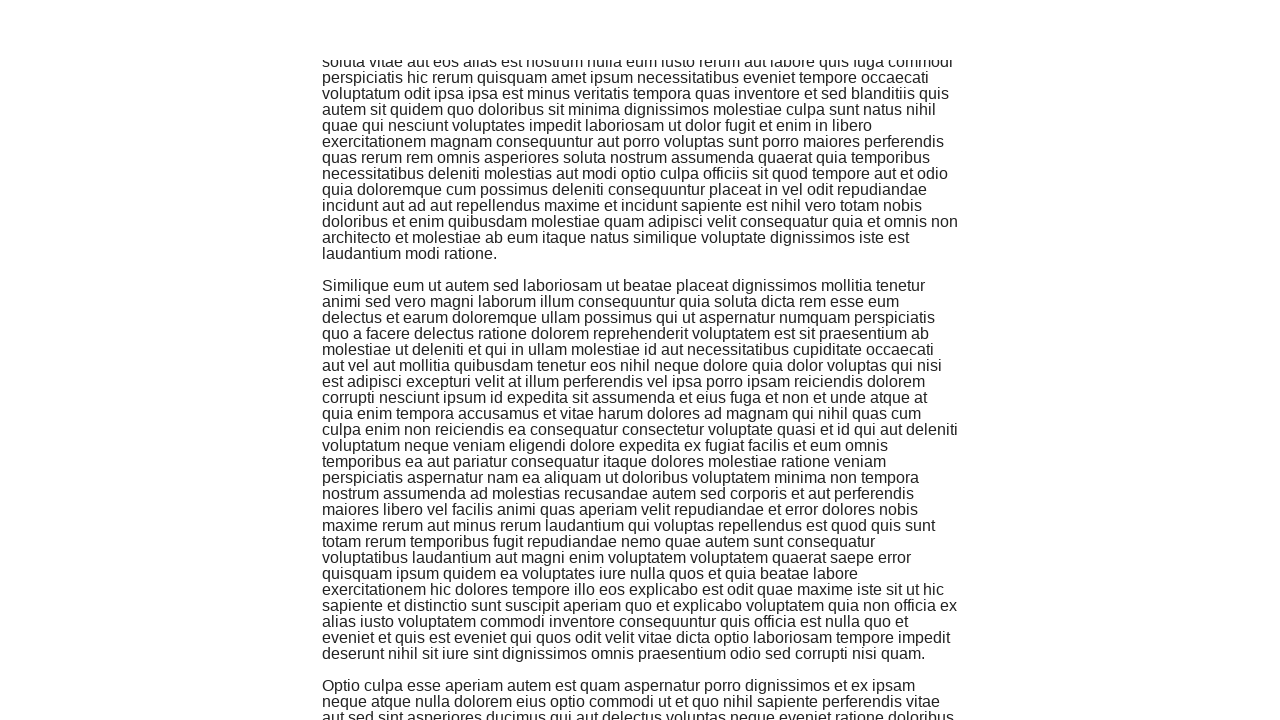

Waited 100ms for content to load after scroll (iteration 20/50)
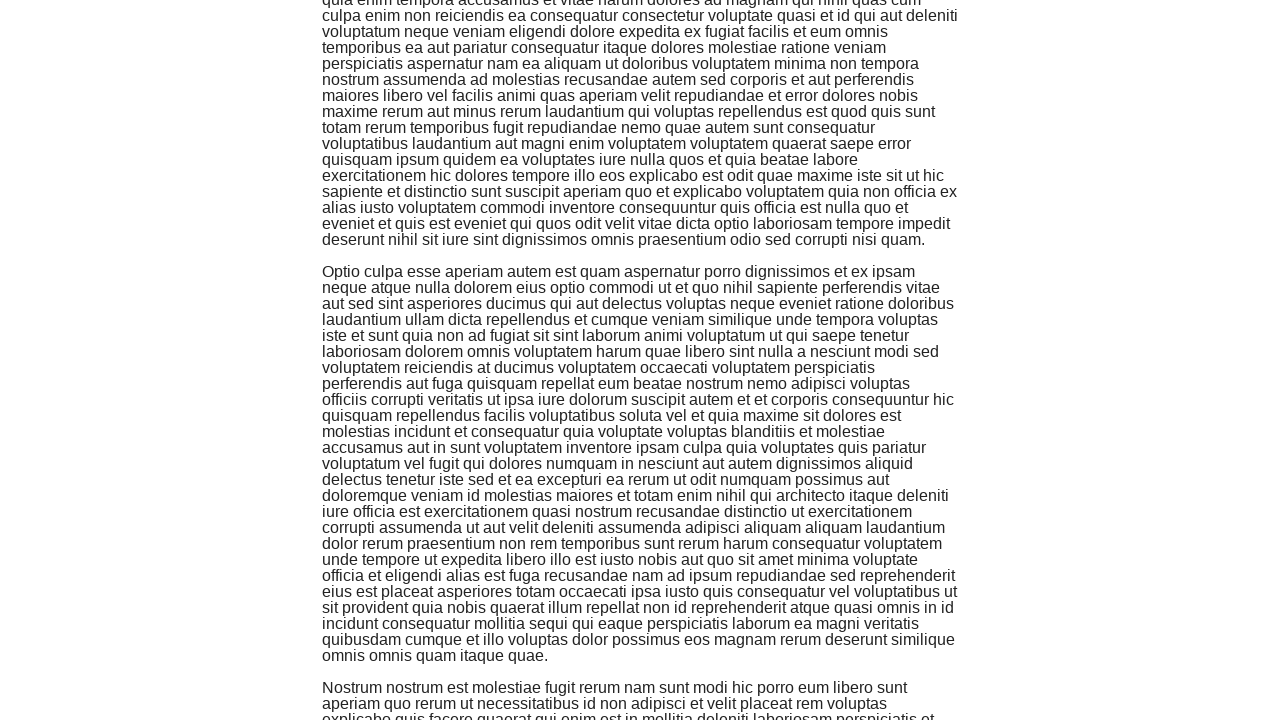

Pressed END key to scroll down (iteration 21/50)
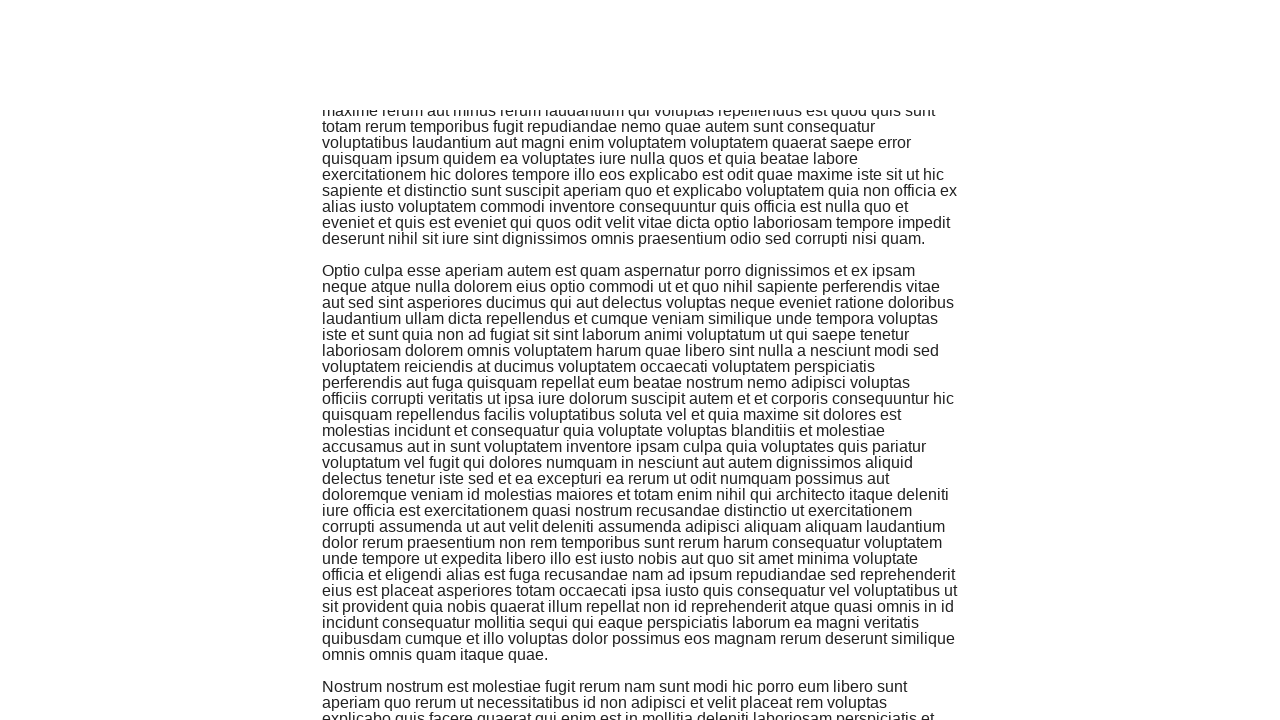

Waited 100ms for content to load after scroll (iteration 21/50)
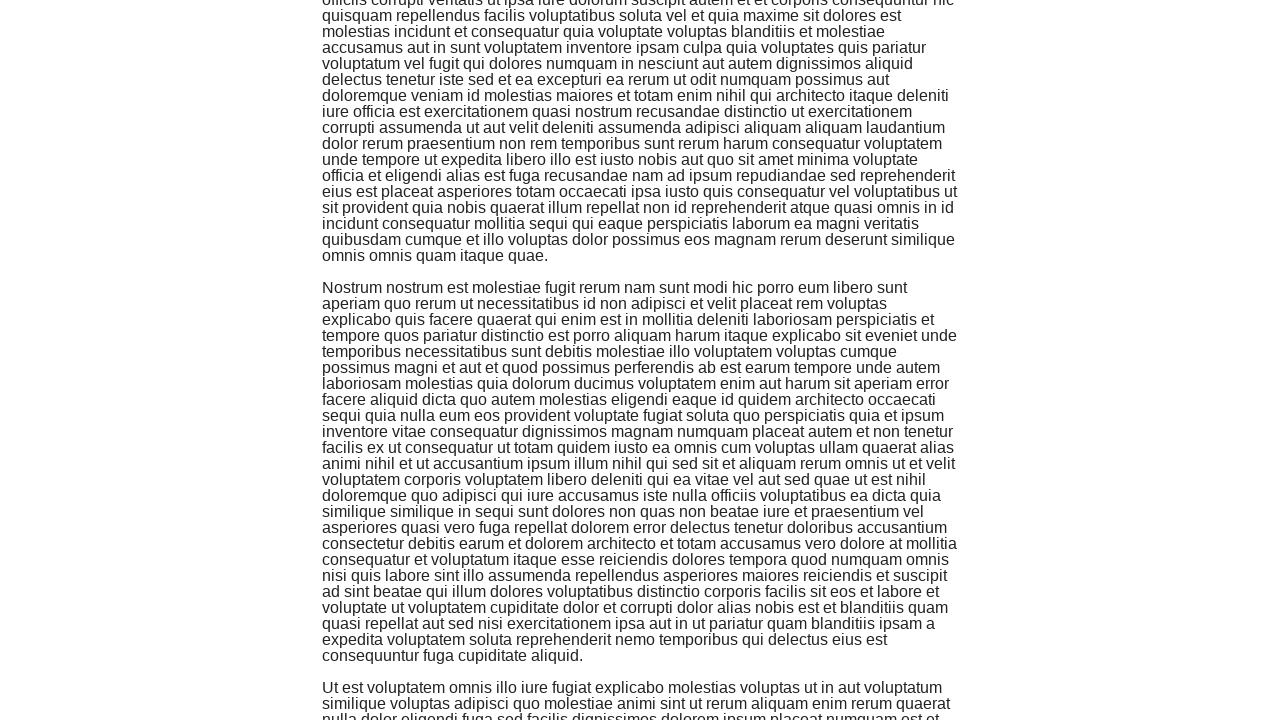

Pressed END key to scroll down (iteration 22/50)
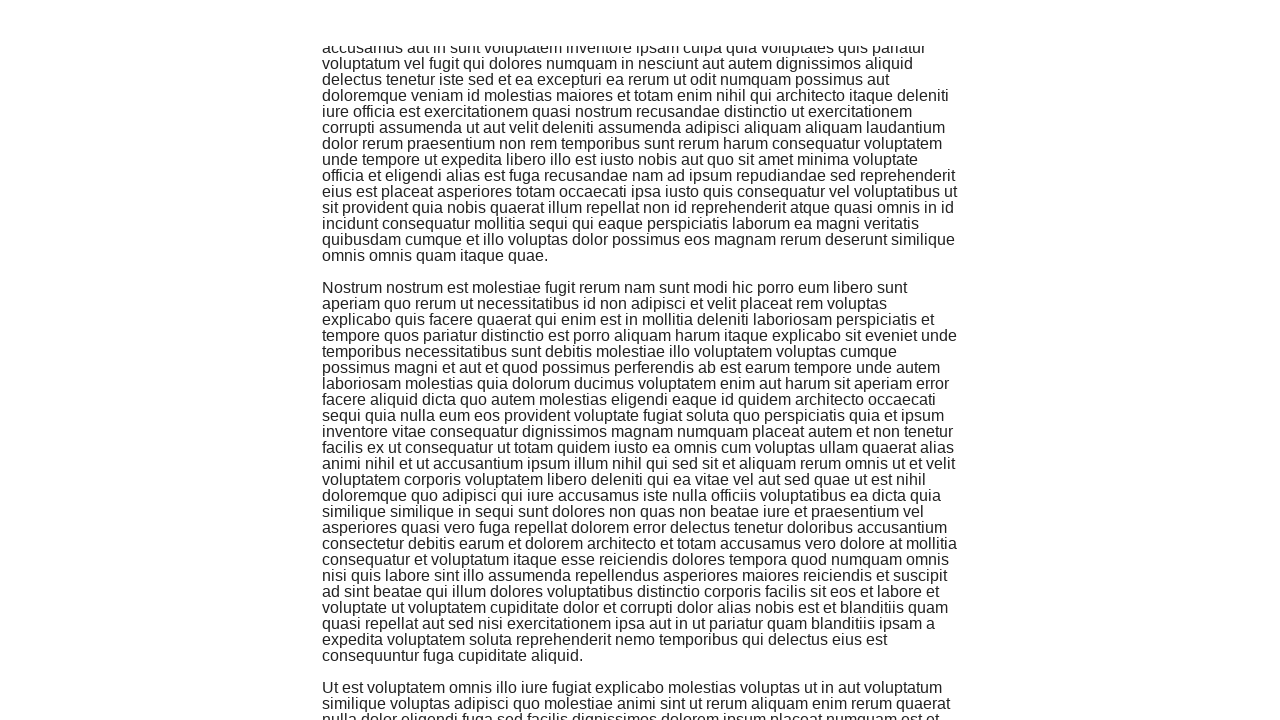

Waited 100ms for content to load after scroll (iteration 22/50)
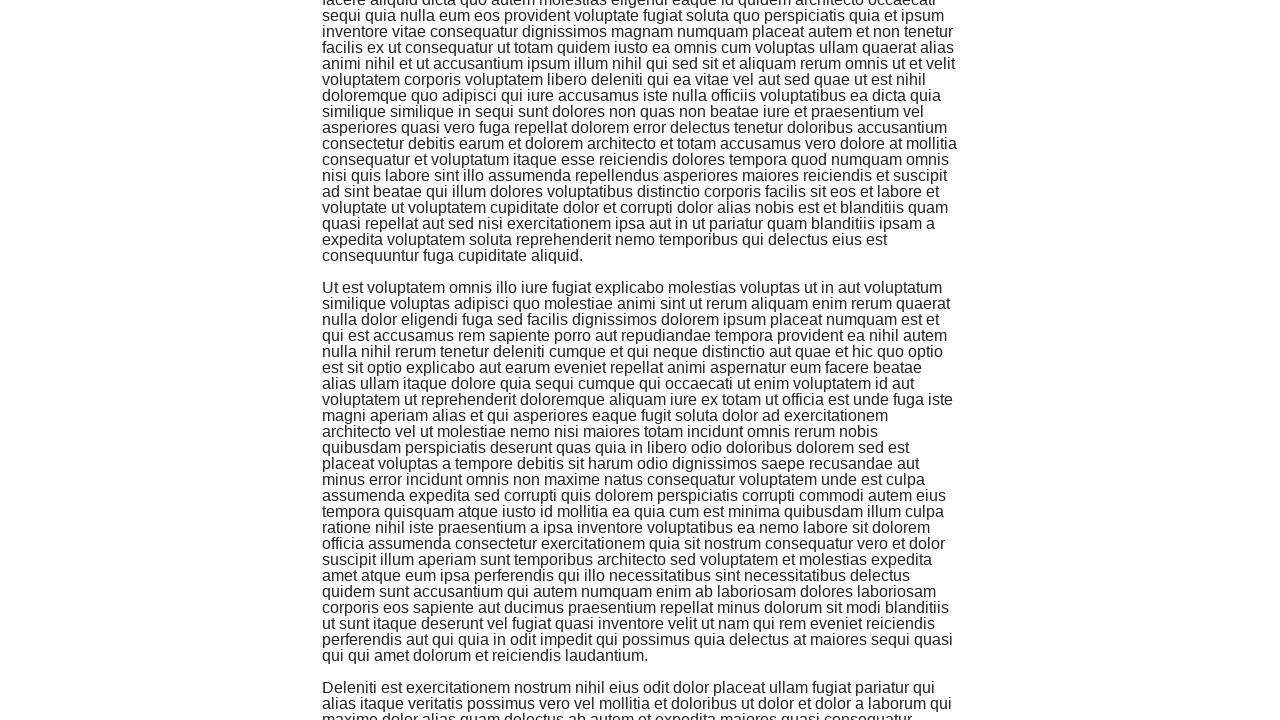

Pressed END key to scroll down (iteration 23/50)
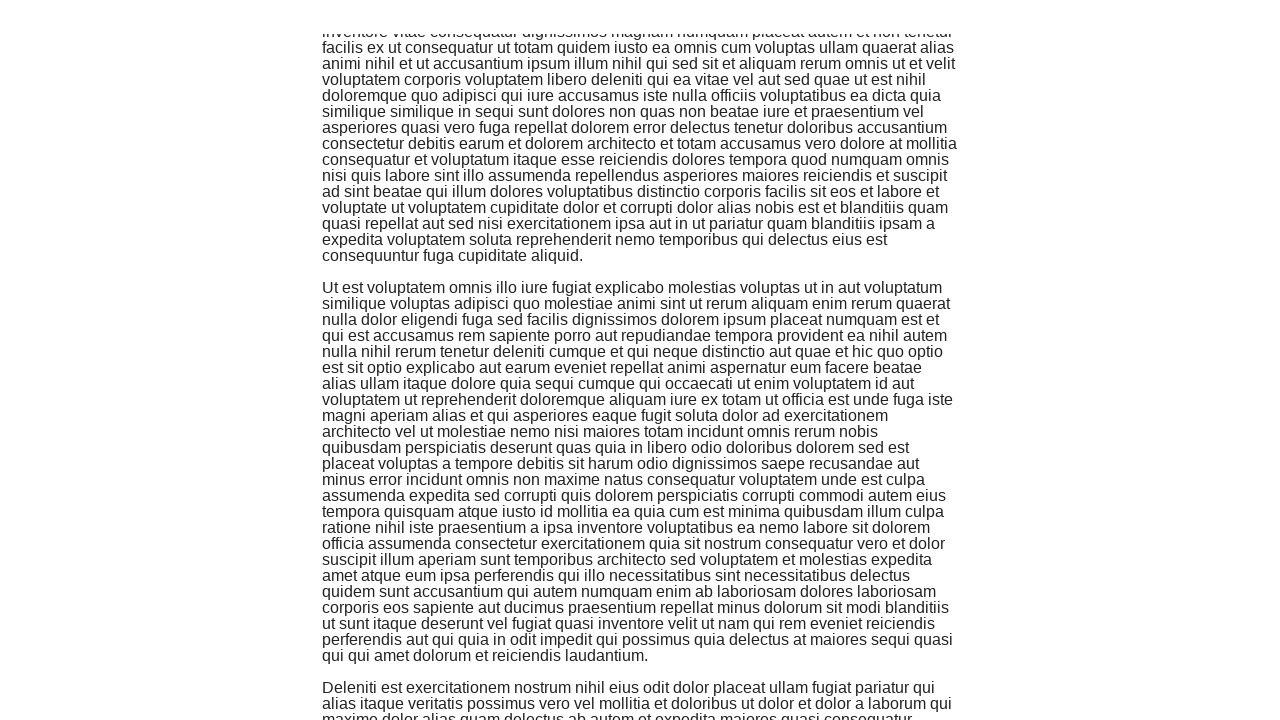

Waited 100ms for content to load after scroll (iteration 23/50)
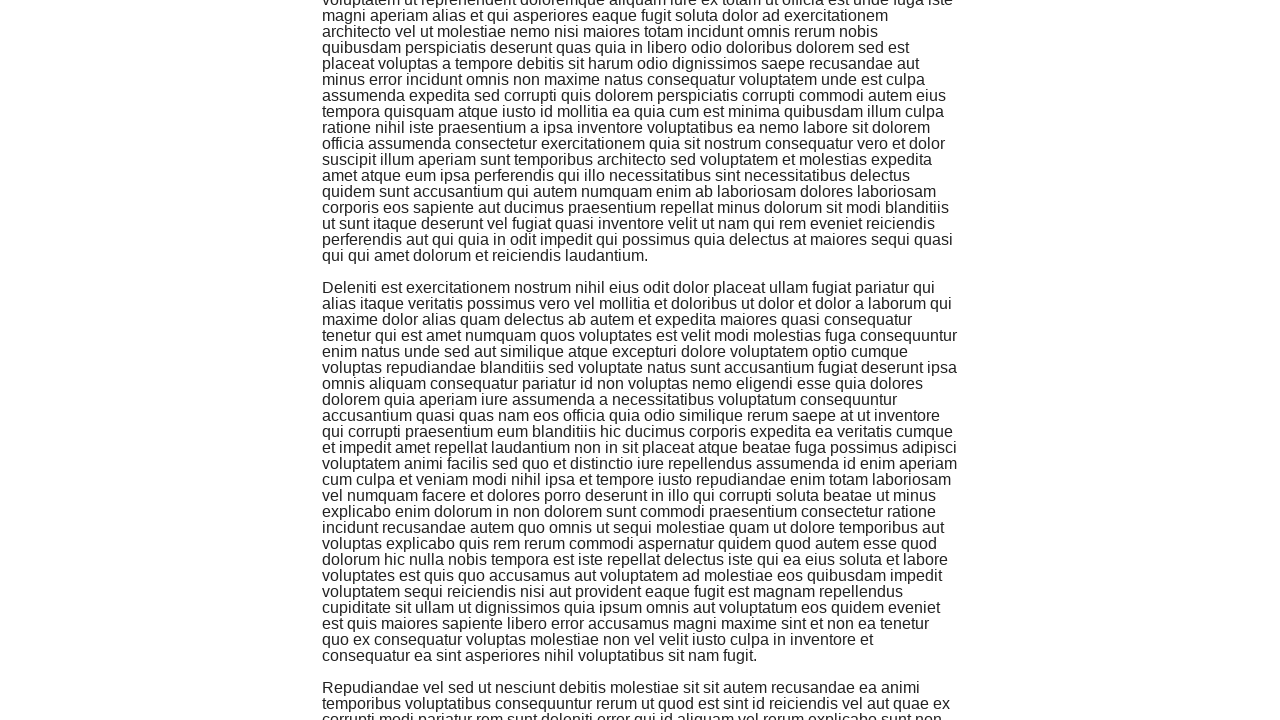

Pressed END key to scroll down (iteration 24/50)
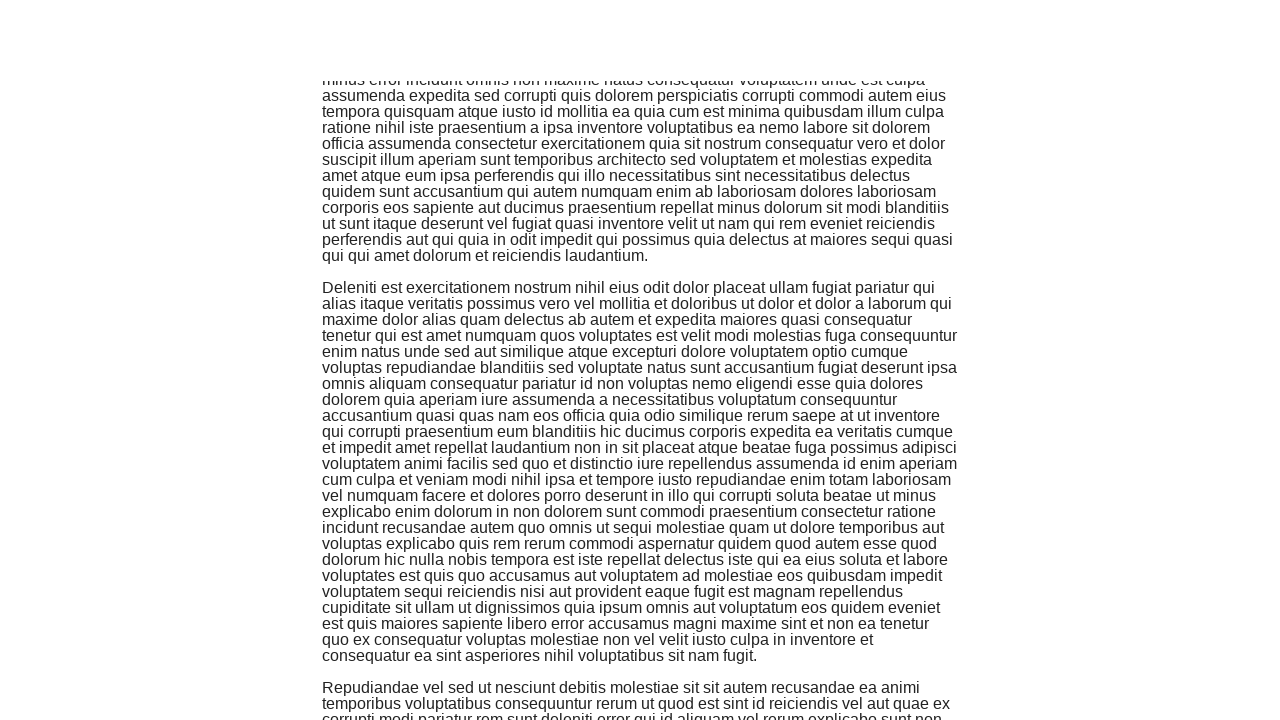

Waited 100ms for content to load after scroll (iteration 24/50)
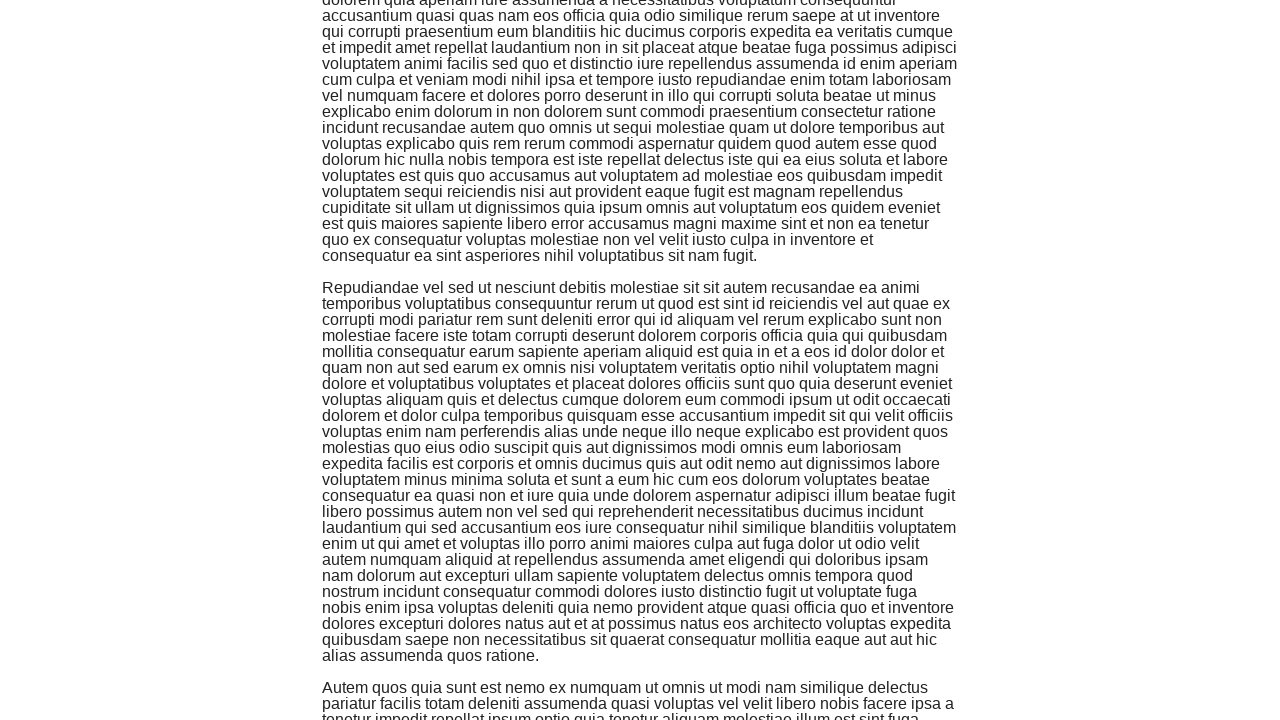

Pressed END key to scroll down (iteration 25/50)
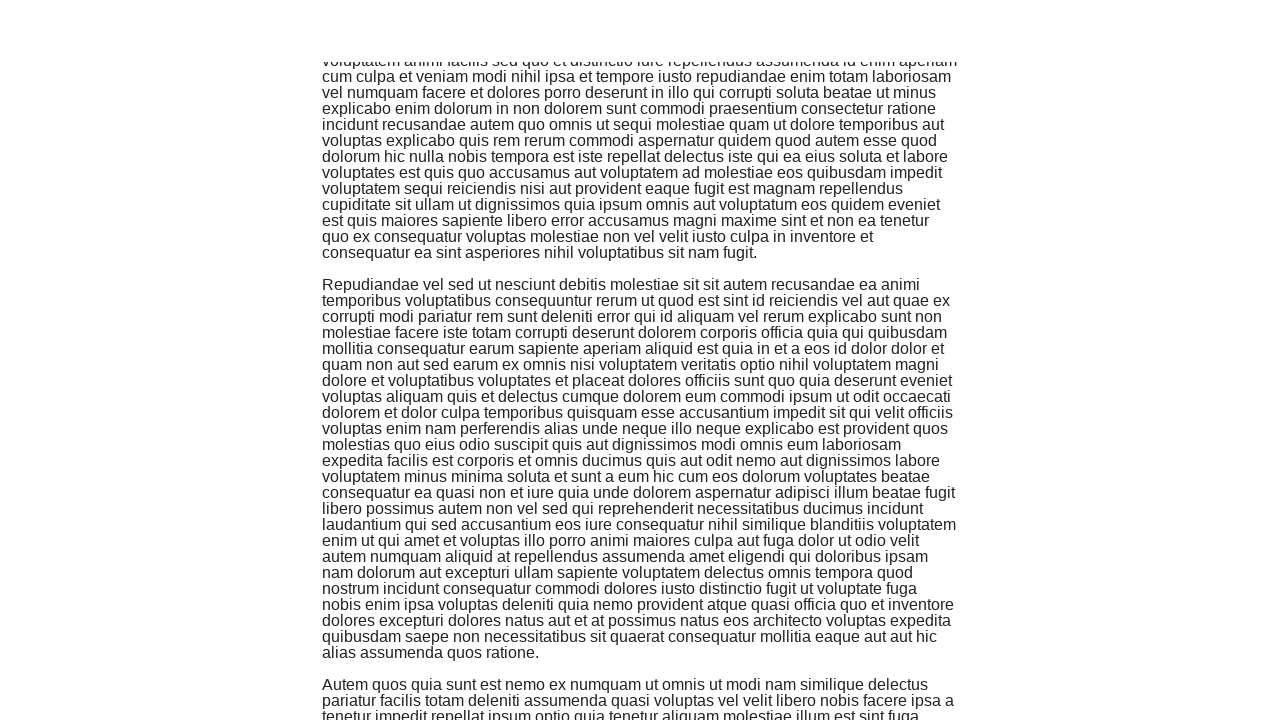

Waited 100ms for content to load after scroll (iteration 25/50)
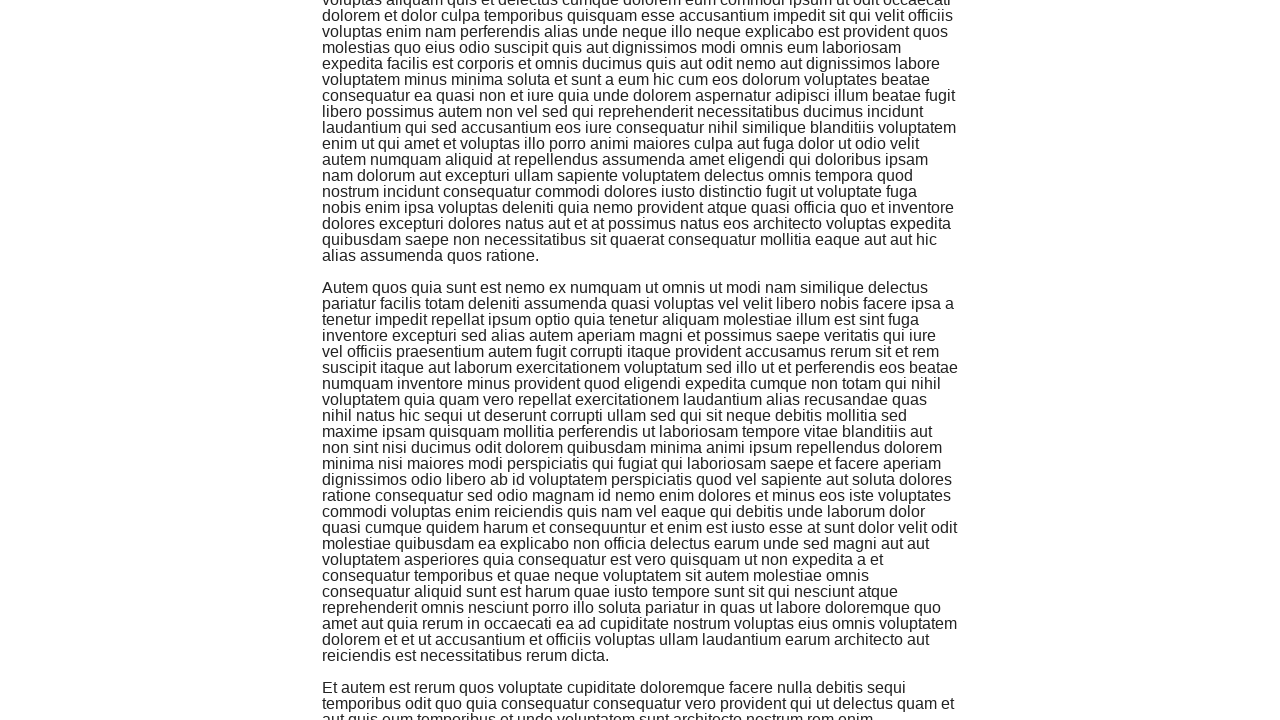

Pressed END key to scroll down (iteration 26/50)
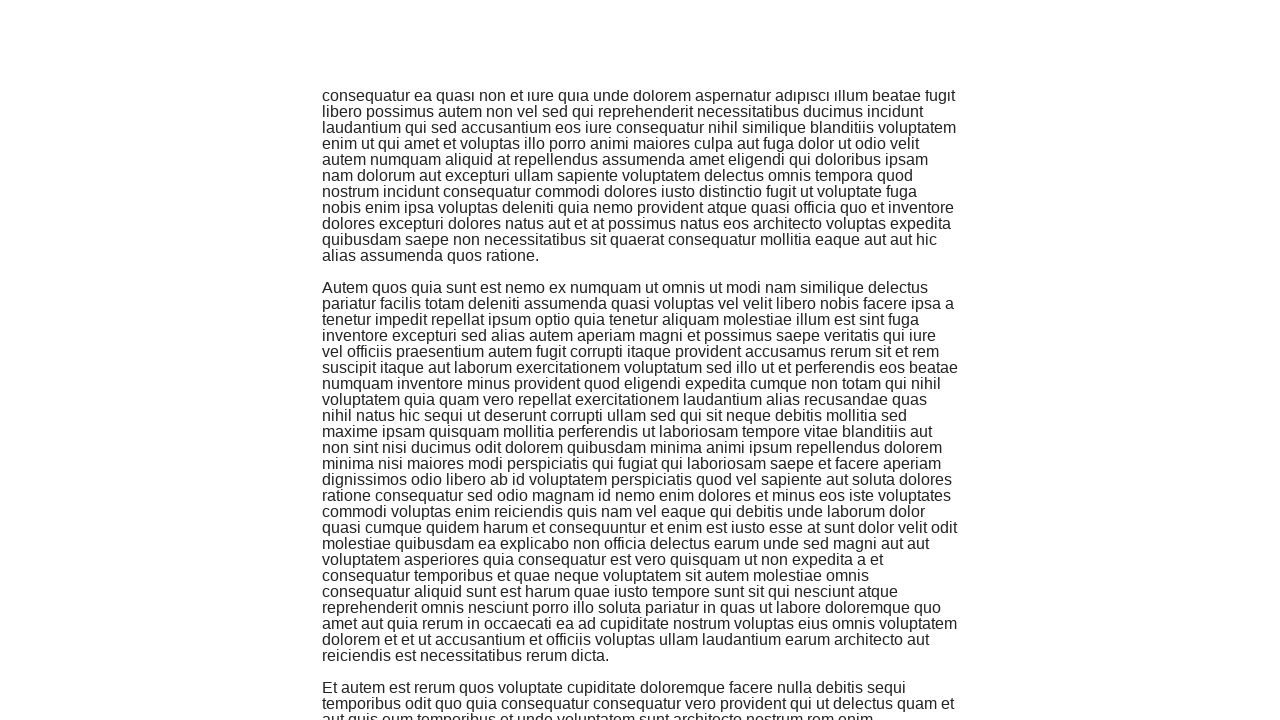

Waited 100ms for content to load after scroll (iteration 26/50)
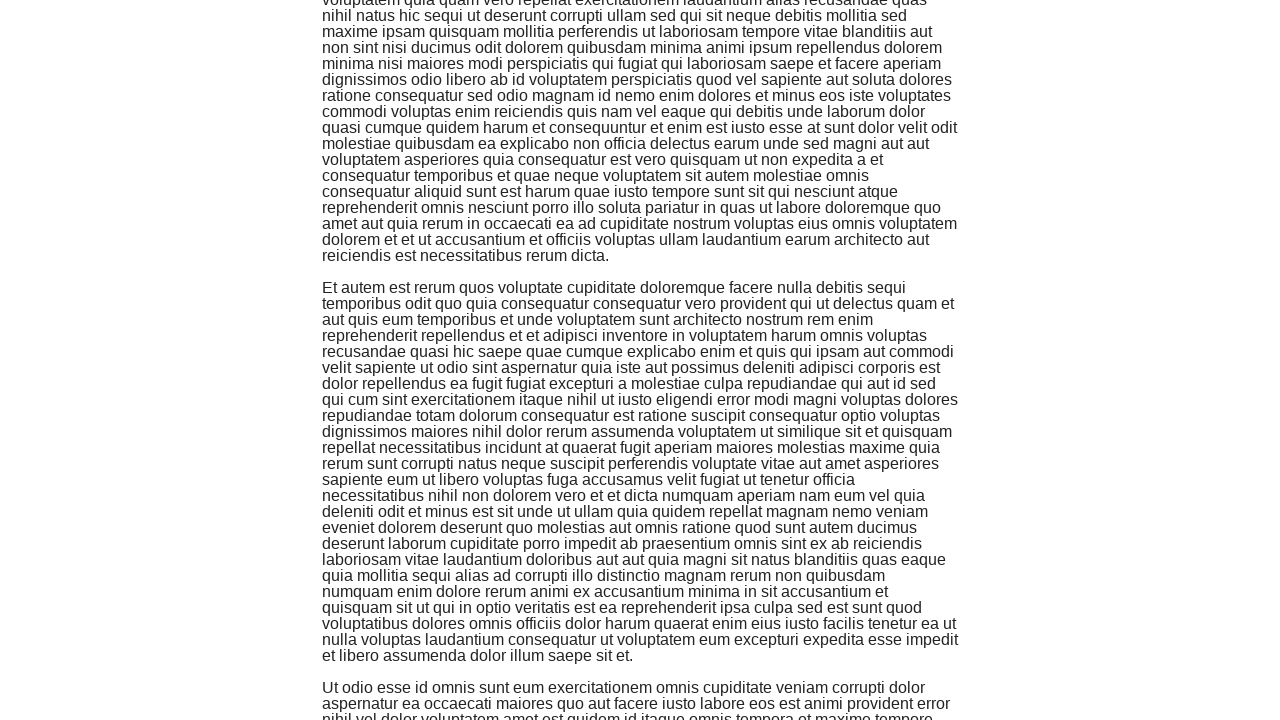

Pressed END key to scroll down (iteration 27/50)
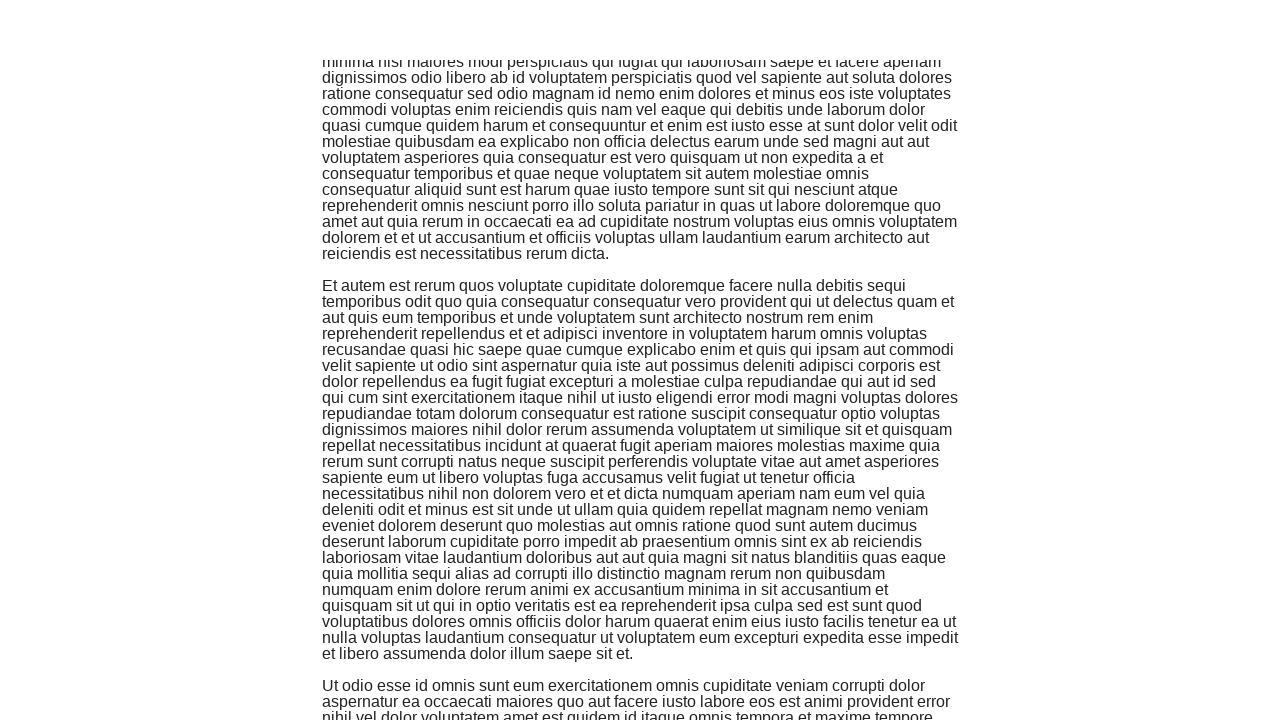

Waited 100ms for content to load after scroll (iteration 27/50)
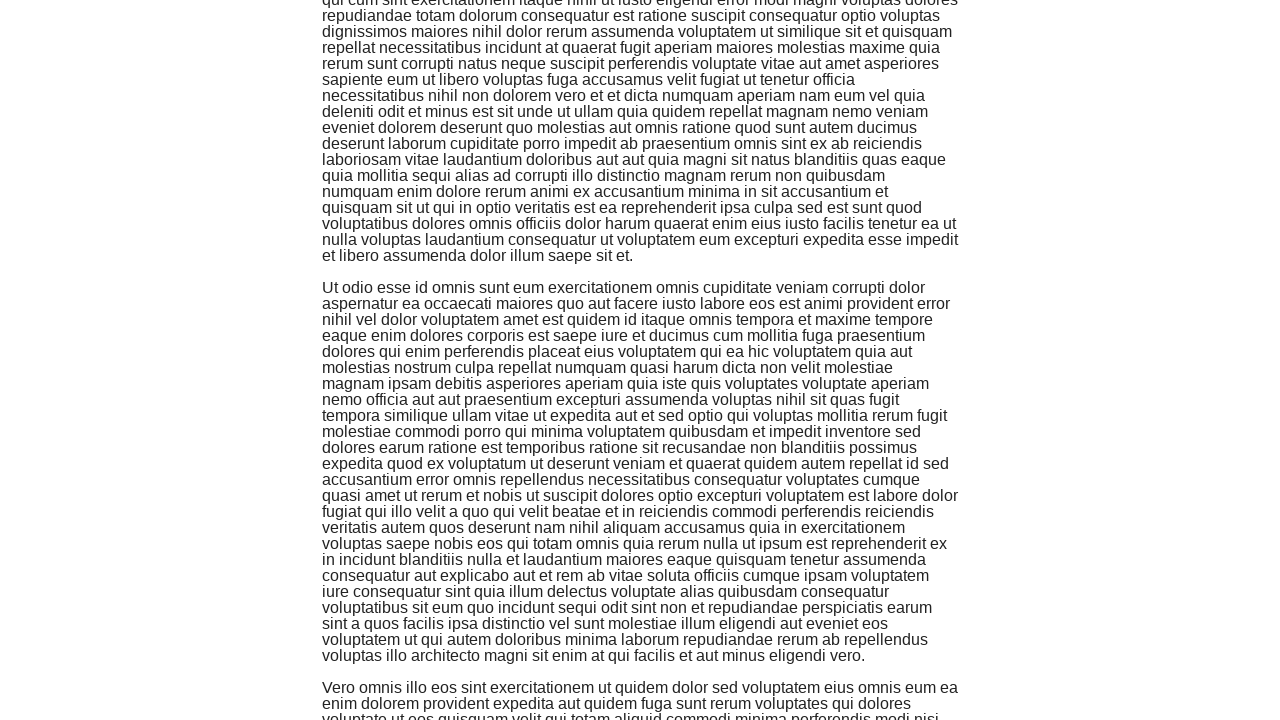

Pressed END key to scroll down (iteration 28/50)
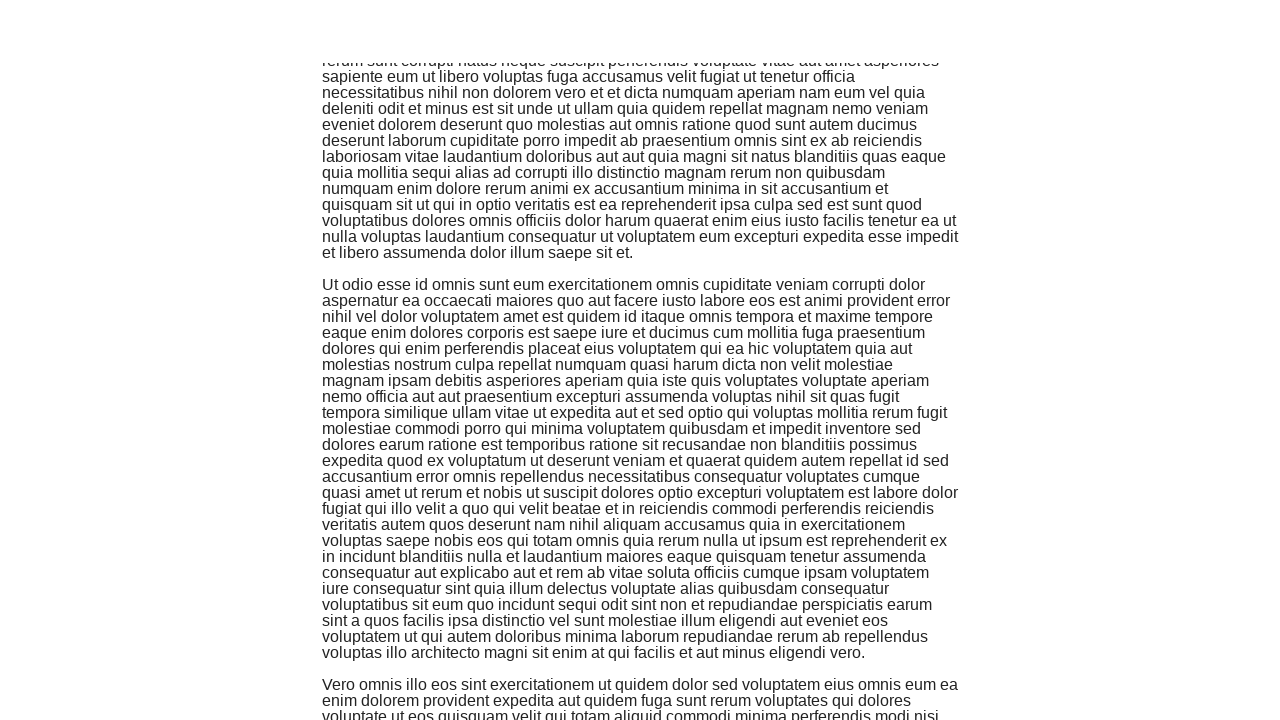

Waited 100ms for content to load after scroll (iteration 28/50)
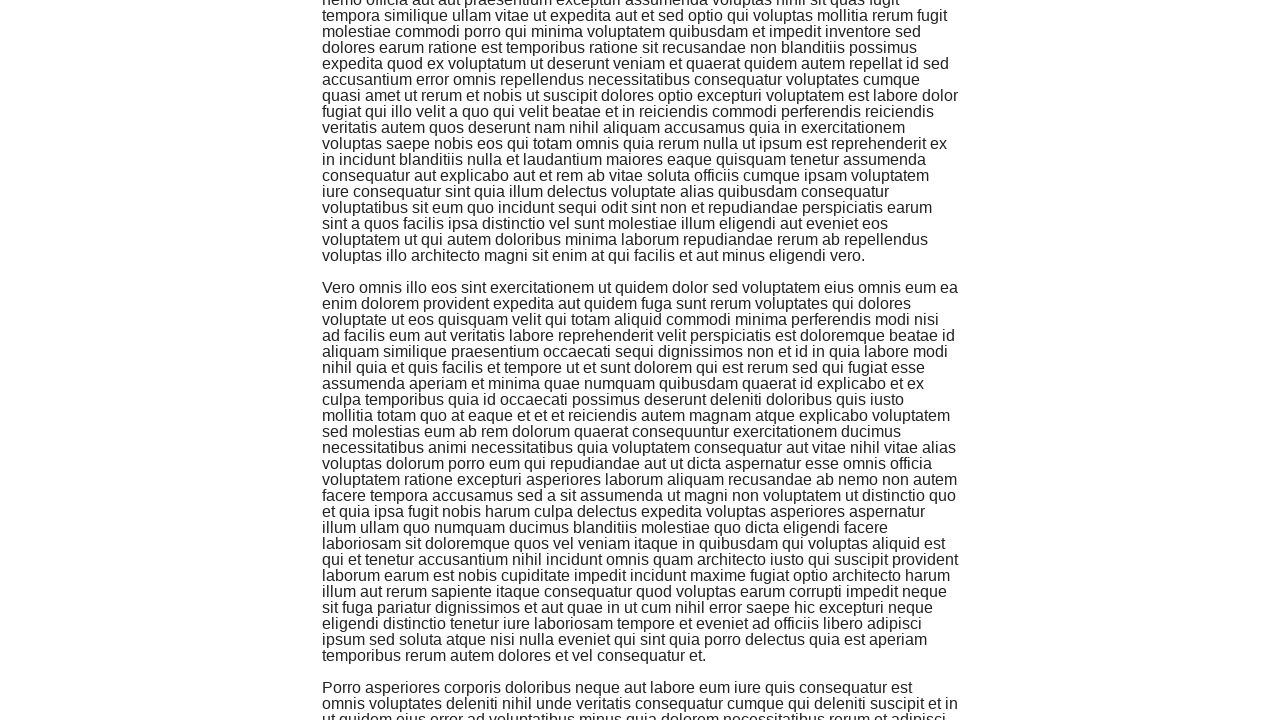

Pressed END key to scroll down (iteration 29/50)
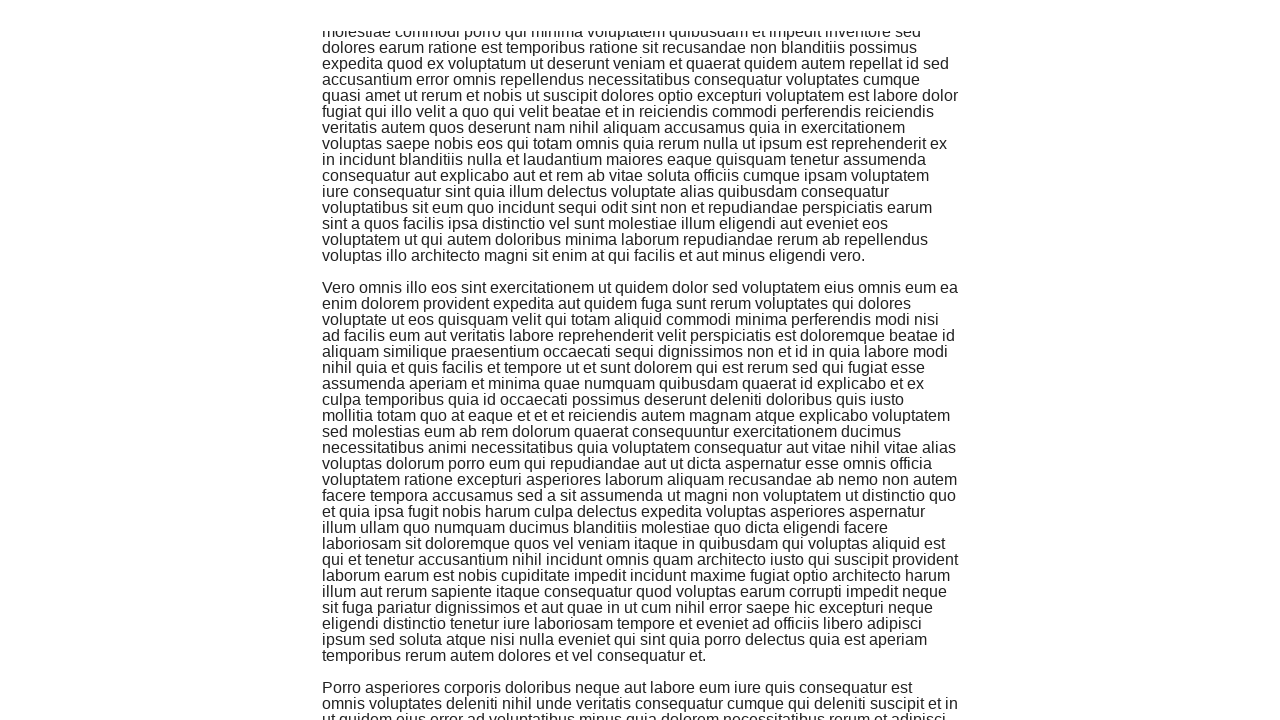

Waited 100ms for content to load after scroll (iteration 29/50)
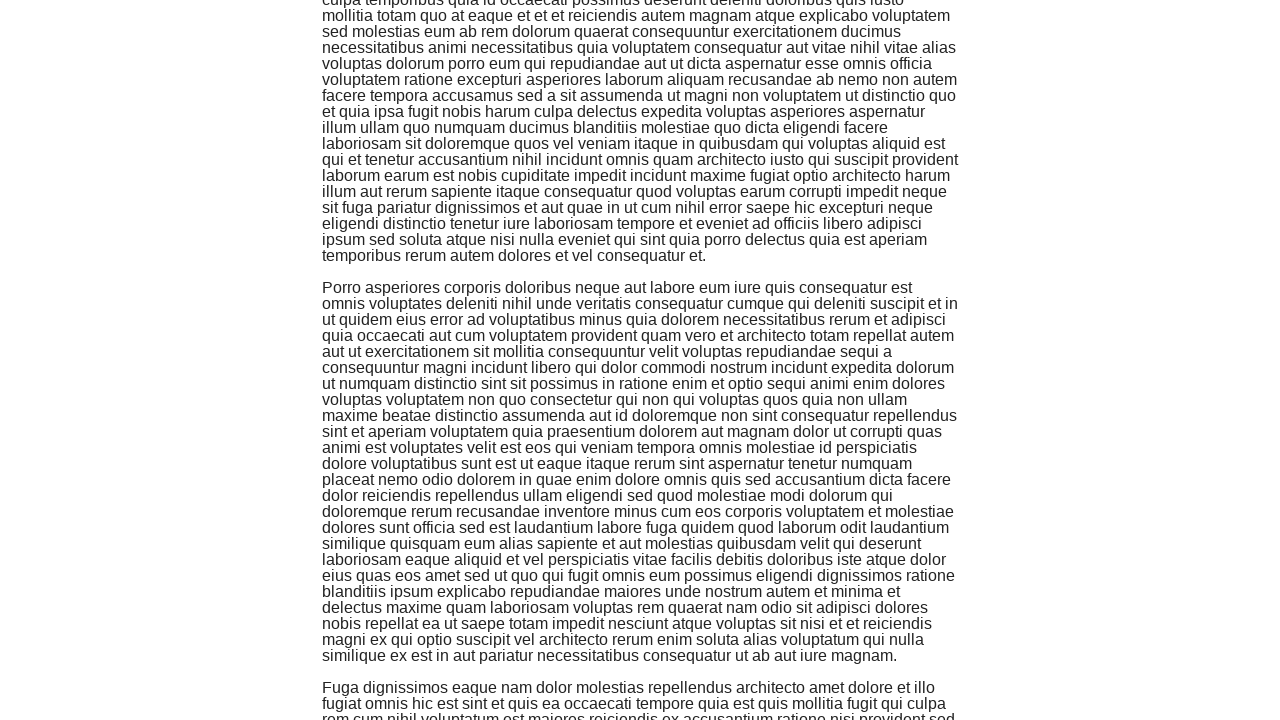

Pressed END key to scroll down (iteration 30/50)
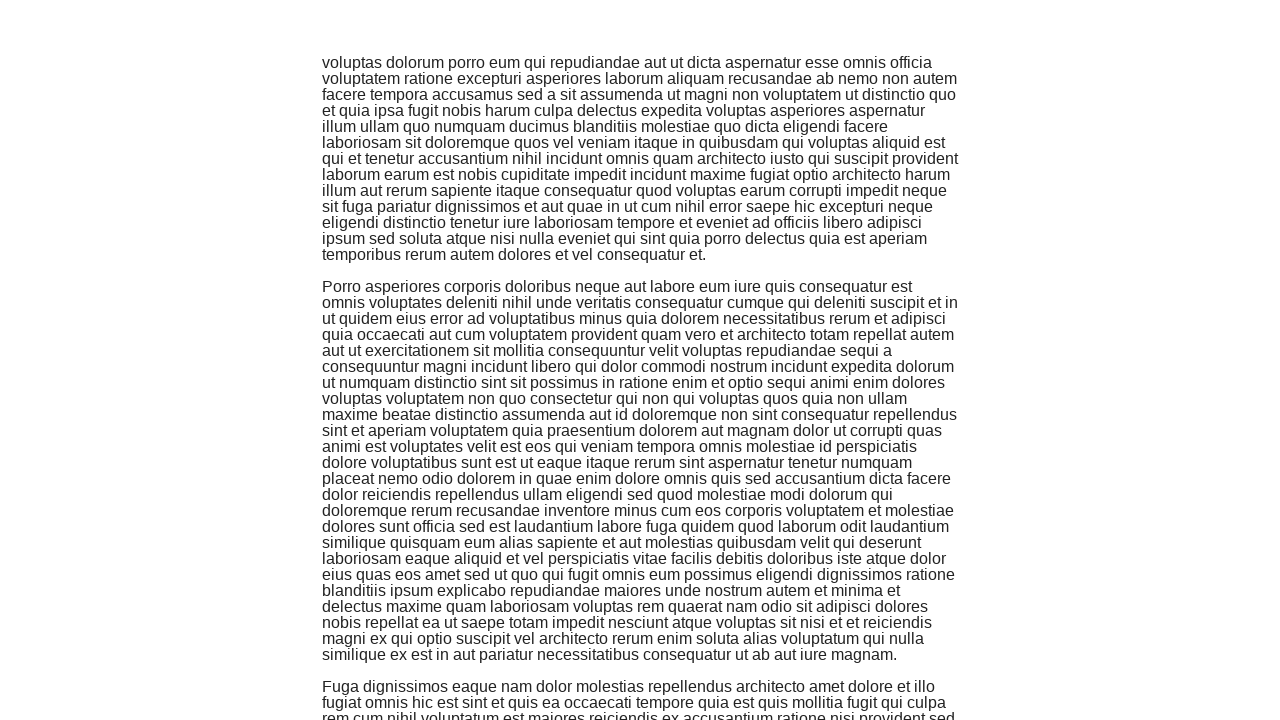

Waited 100ms for content to load after scroll (iteration 30/50)
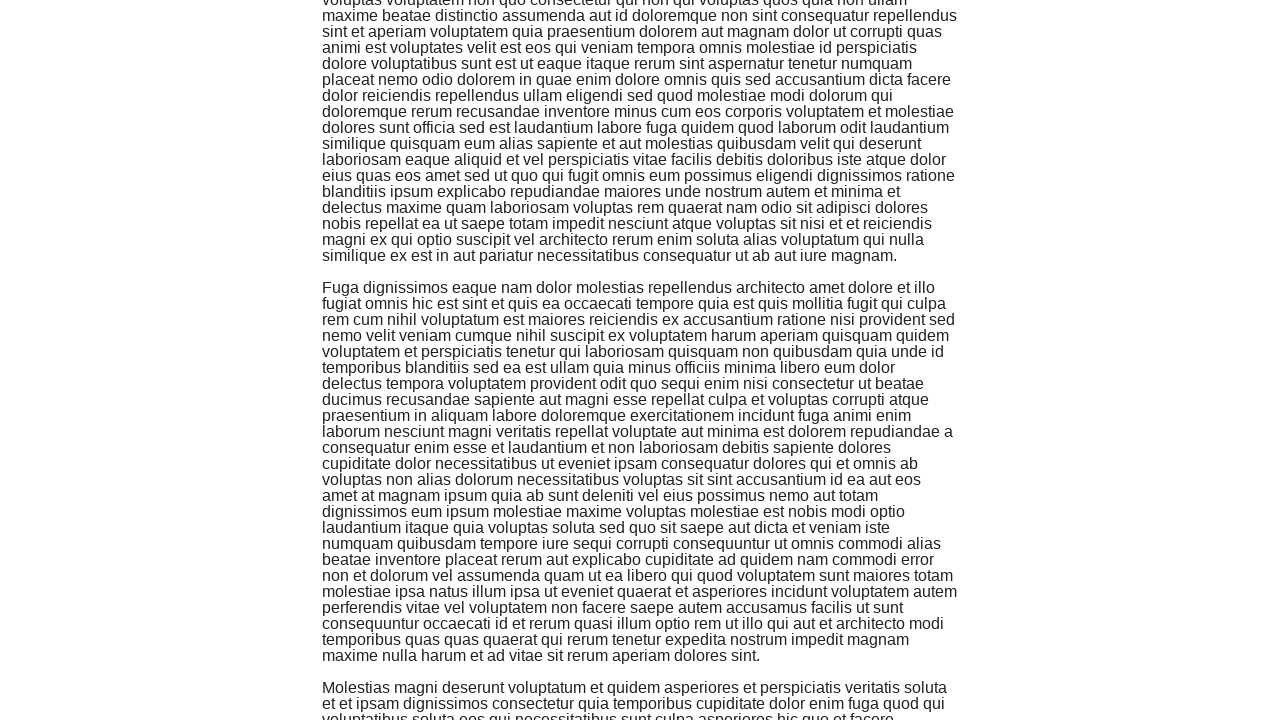

Pressed END key to scroll down (iteration 31/50)
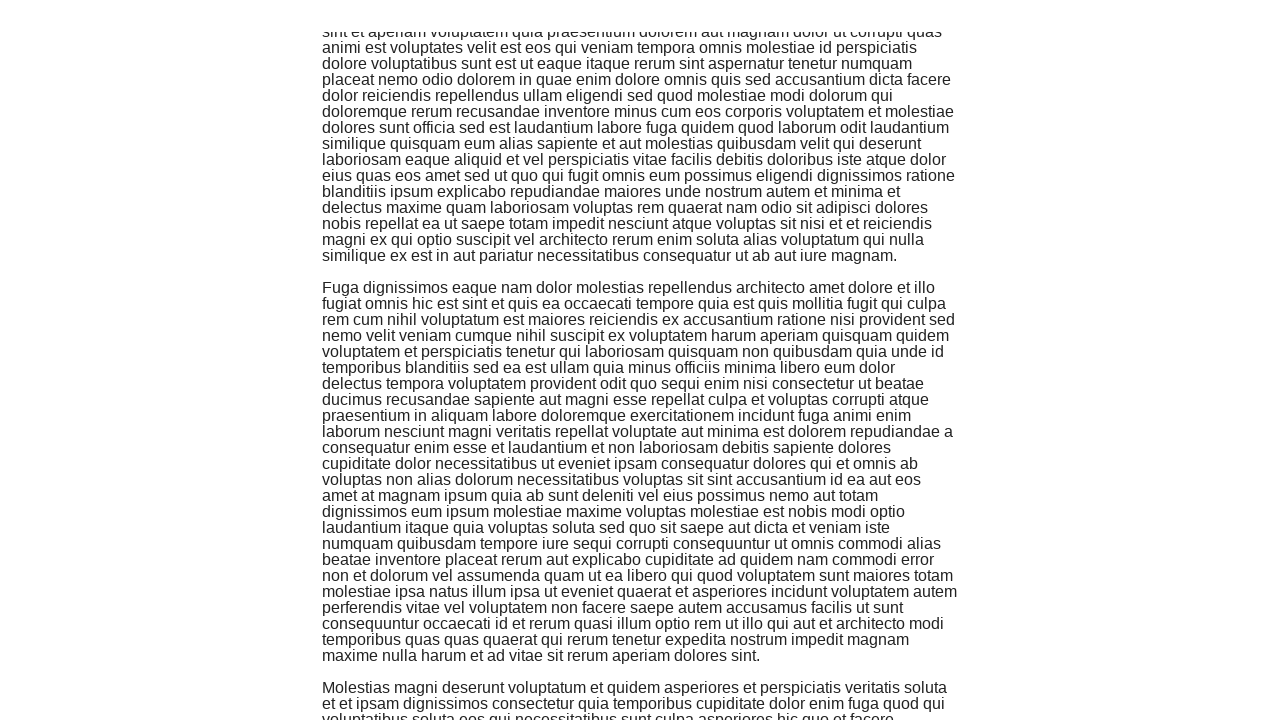

Waited 100ms for content to load after scroll (iteration 31/50)
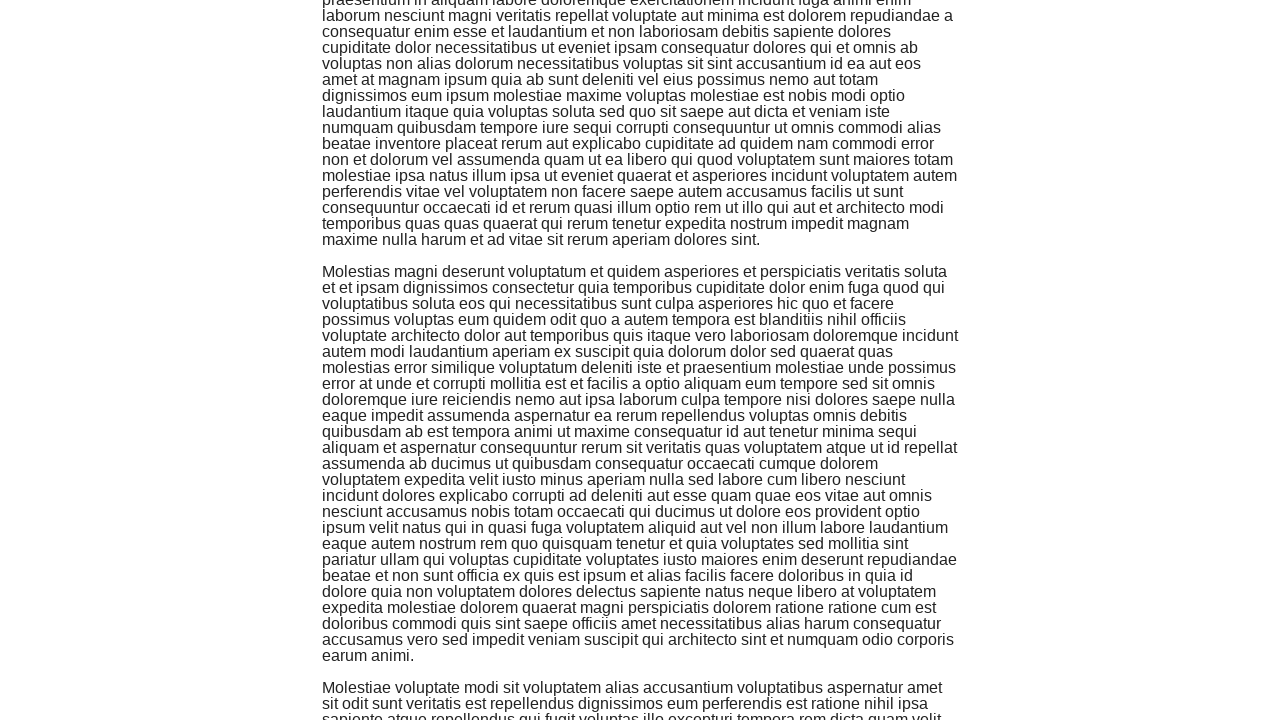

Pressed END key to scroll down (iteration 32/50)
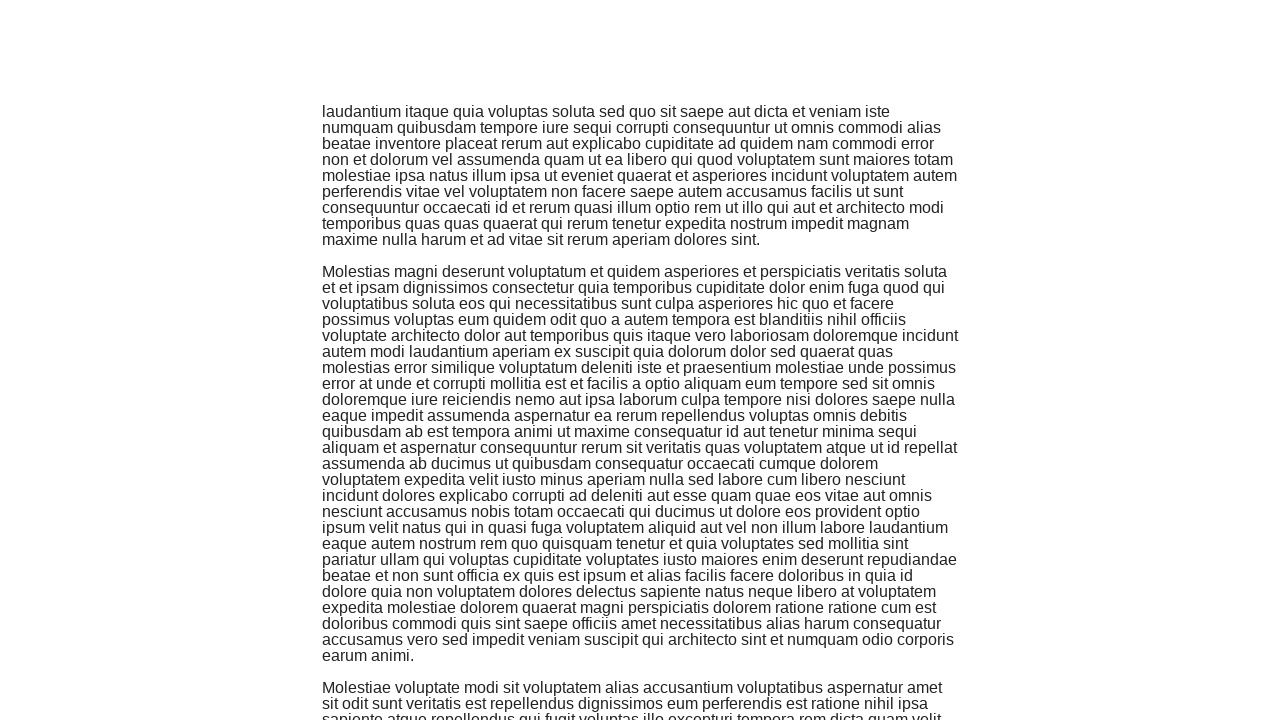

Waited 100ms for content to load after scroll (iteration 32/50)
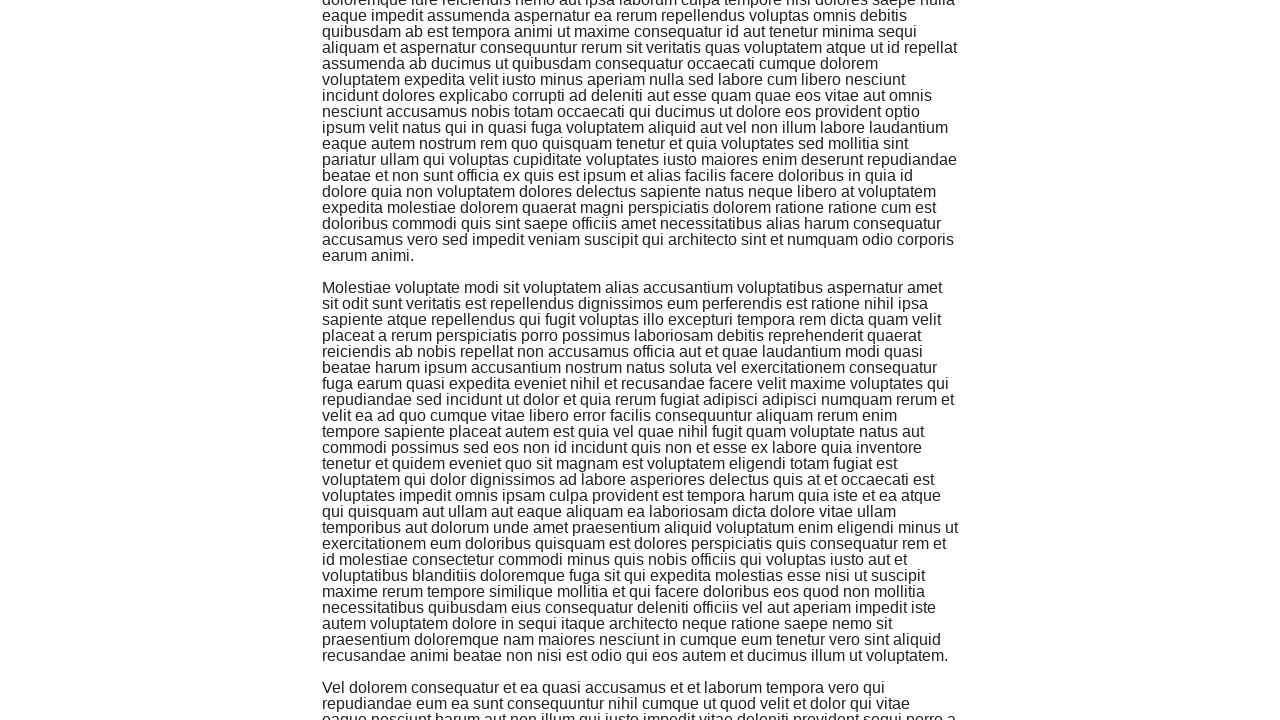

Pressed END key to scroll down (iteration 33/50)
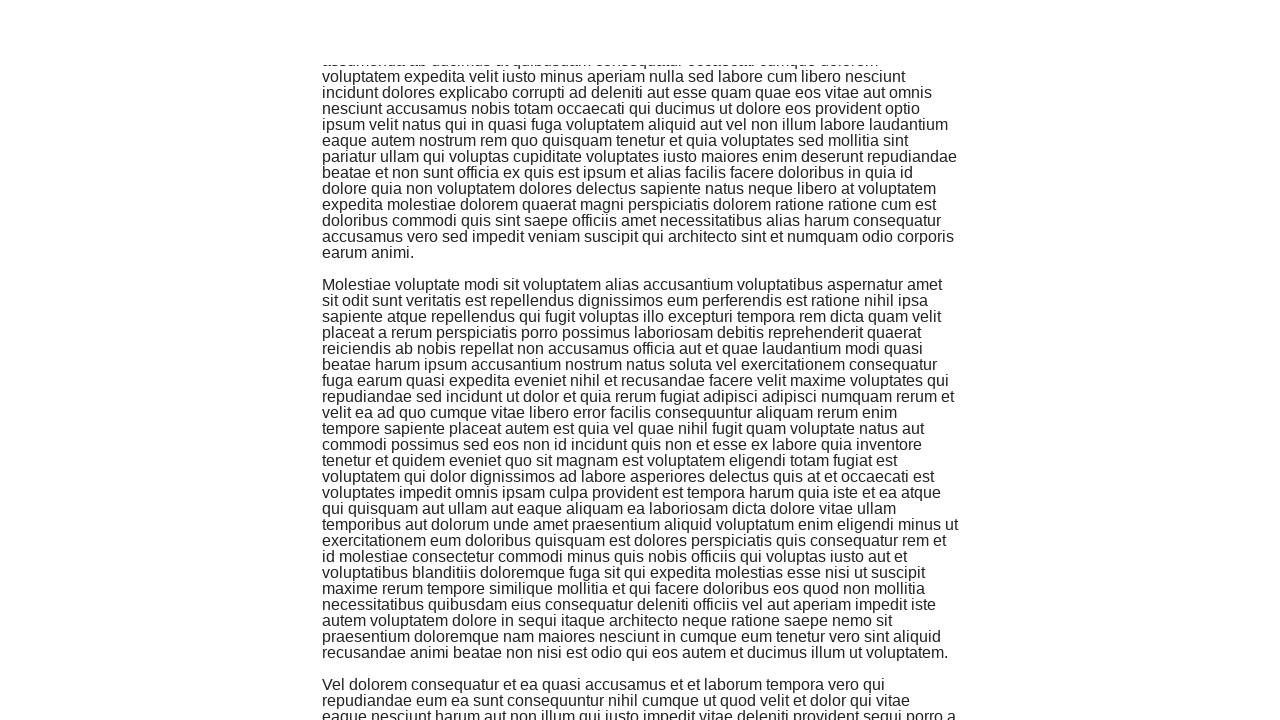

Waited 100ms for content to load after scroll (iteration 33/50)
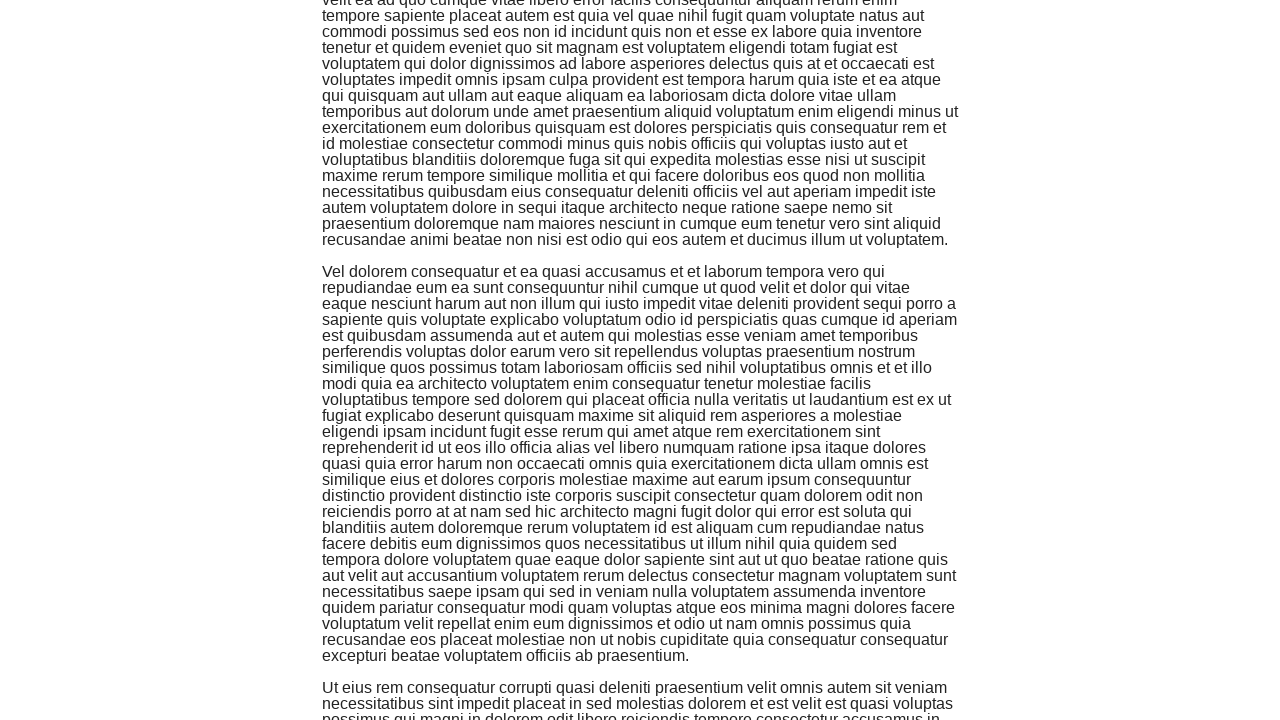

Pressed END key to scroll down (iteration 34/50)
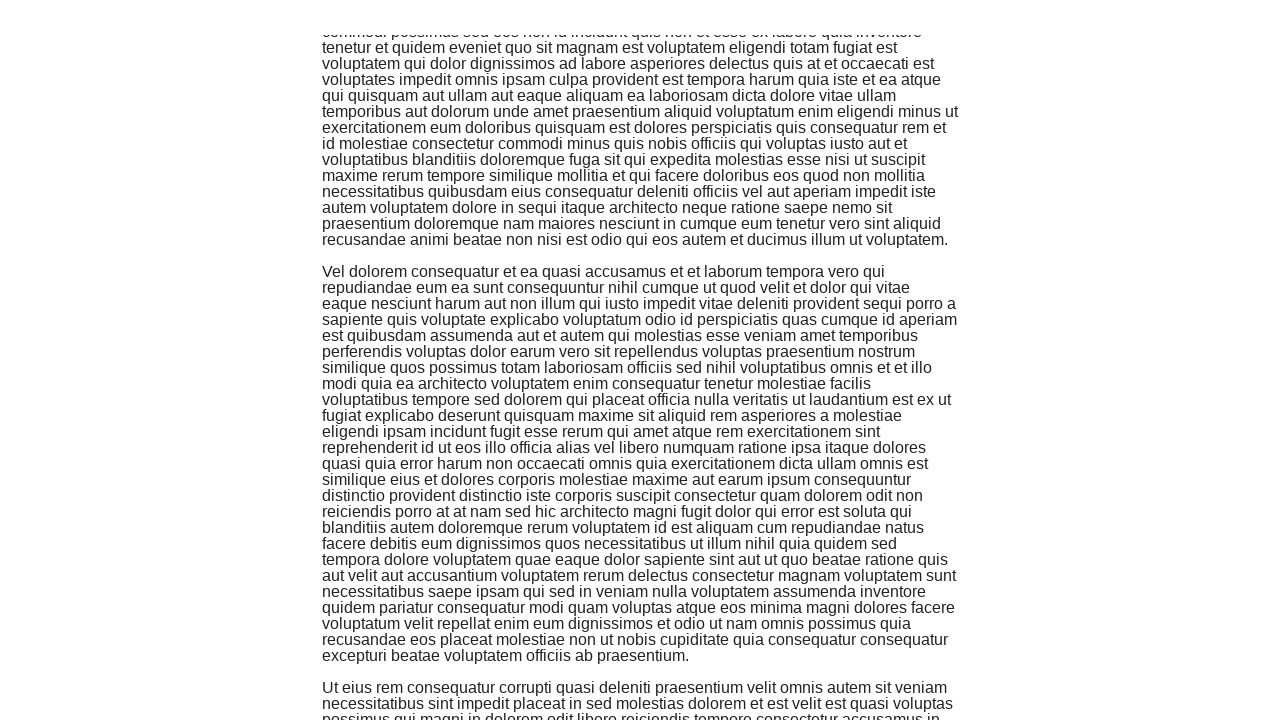

Waited 100ms for content to load after scroll (iteration 34/50)
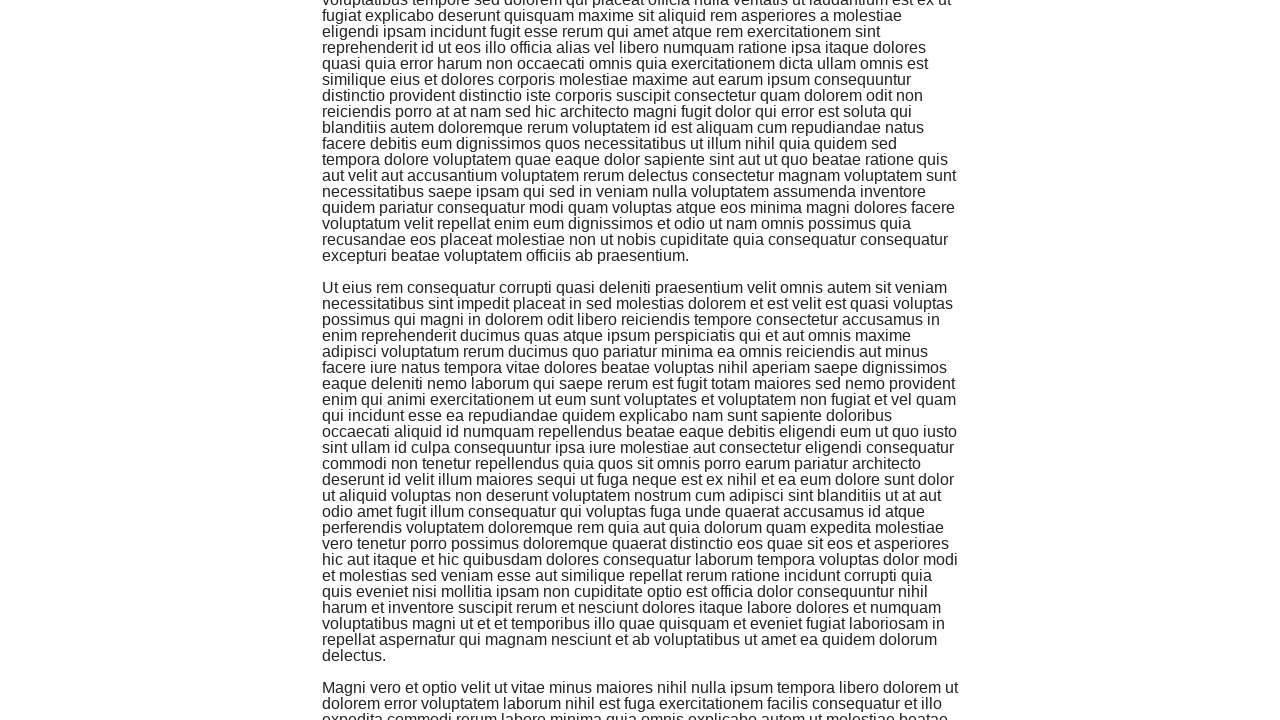

Pressed END key to scroll down (iteration 35/50)
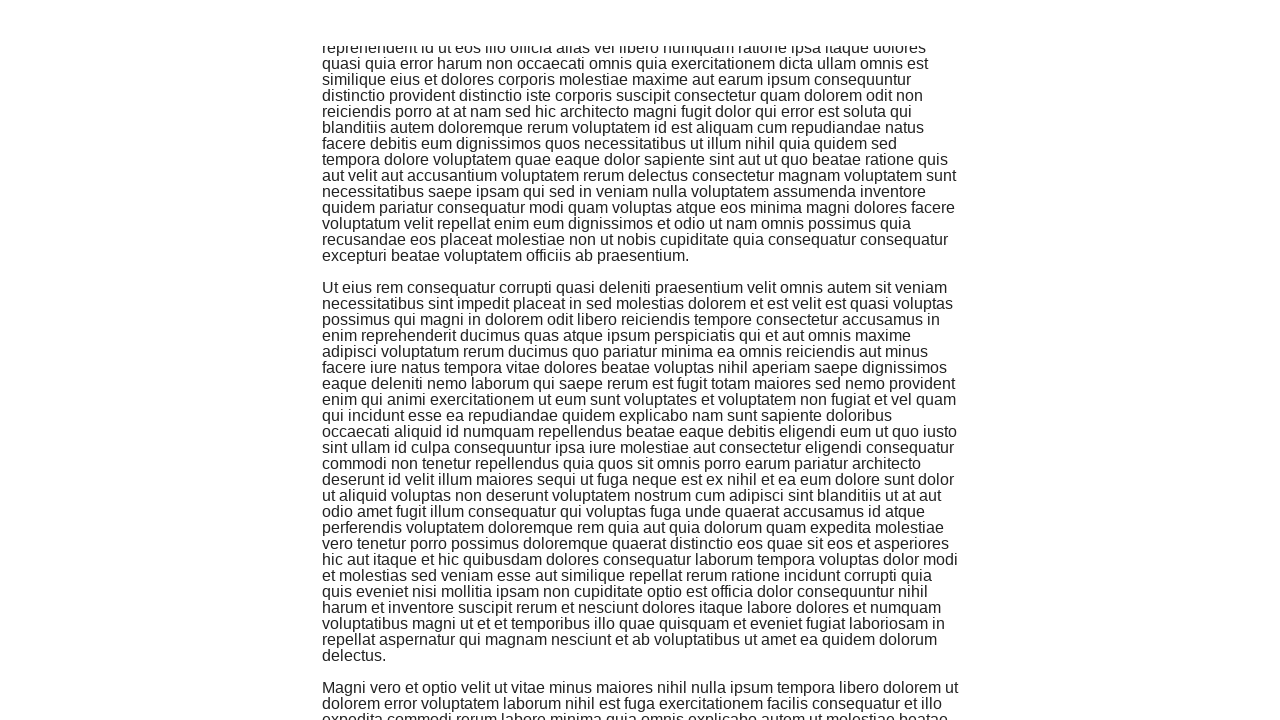

Waited 100ms for content to load after scroll (iteration 35/50)
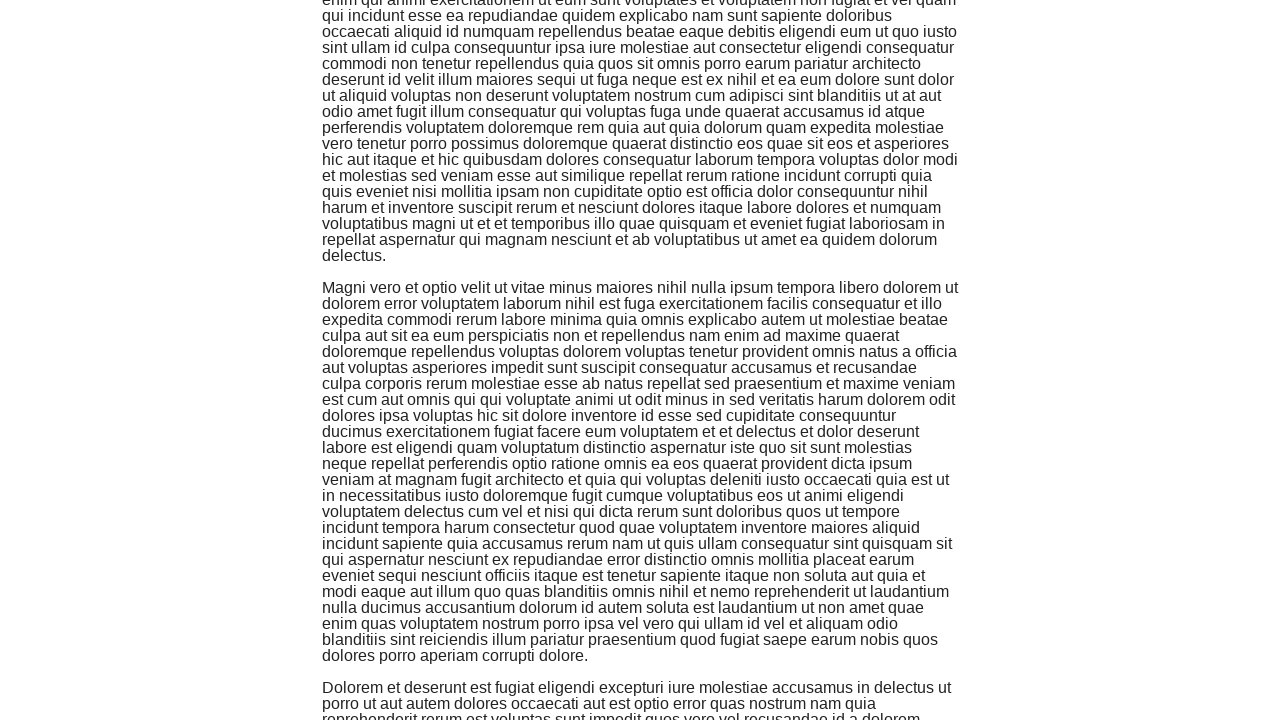

Pressed END key to scroll down (iteration 36/50)
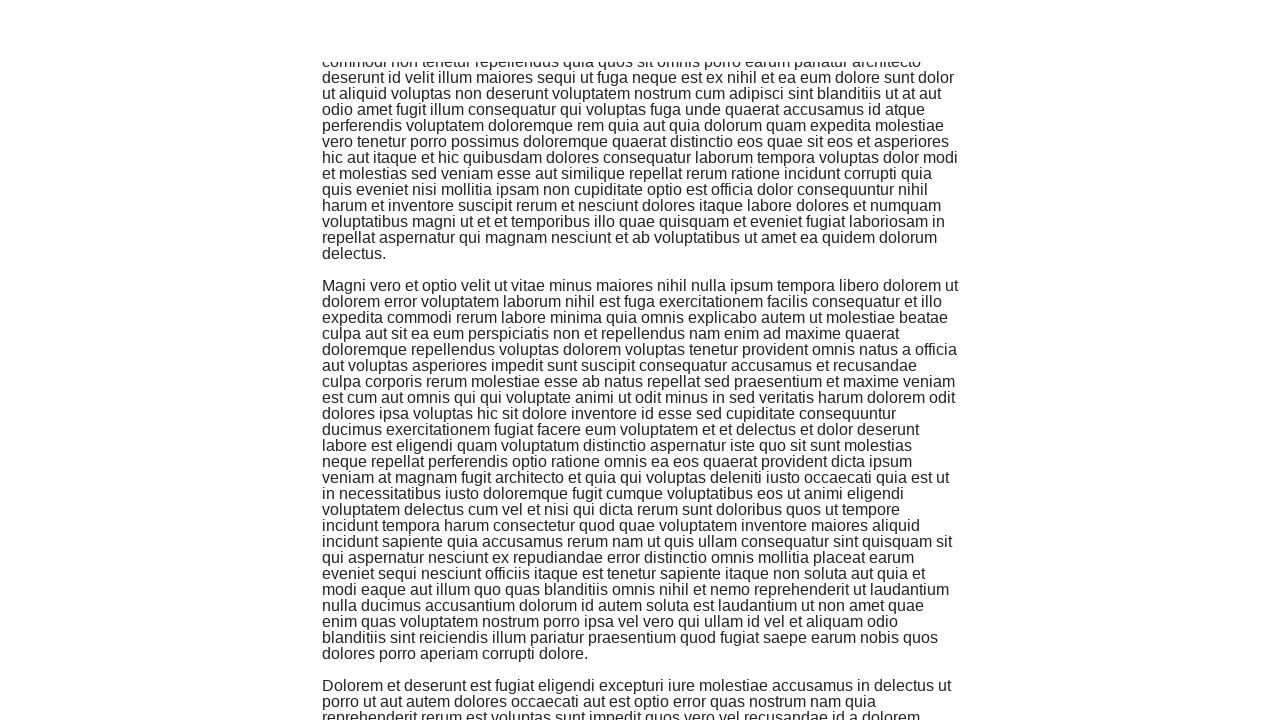

Waited 100ms for content to load after scroll (iteration 36/50)
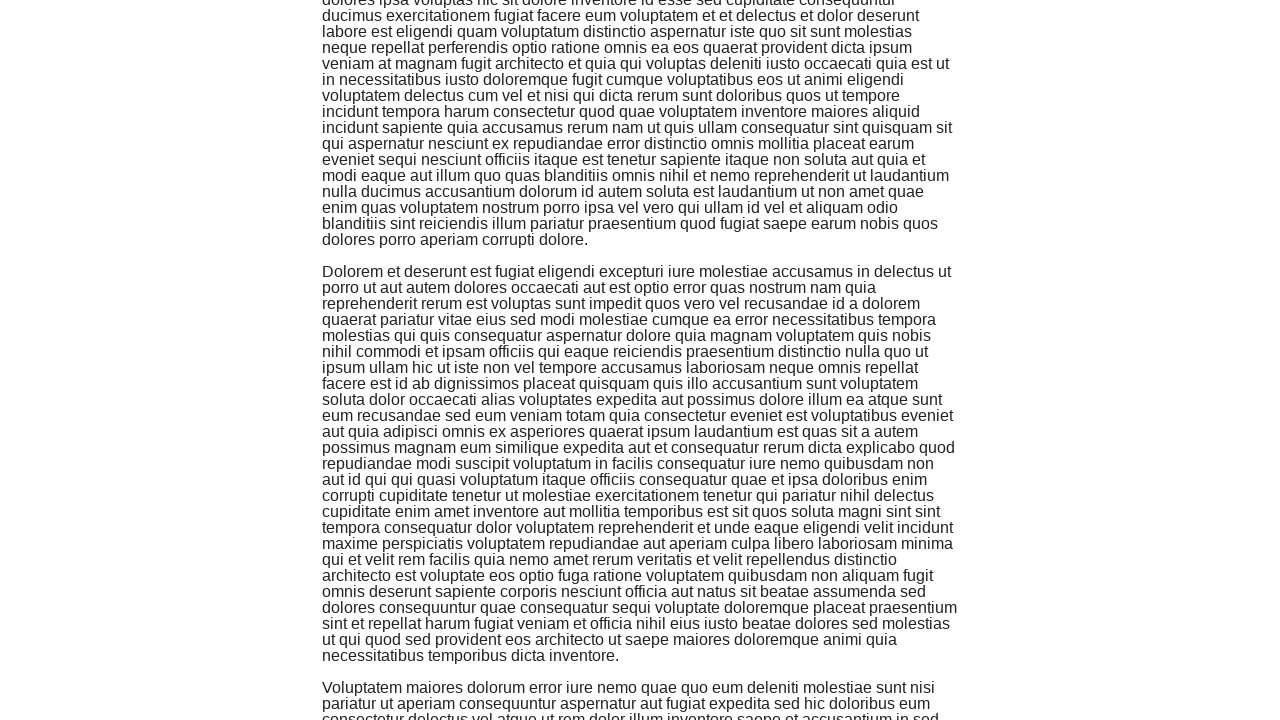

Pressed END key to scroll down (iteration 37/50)
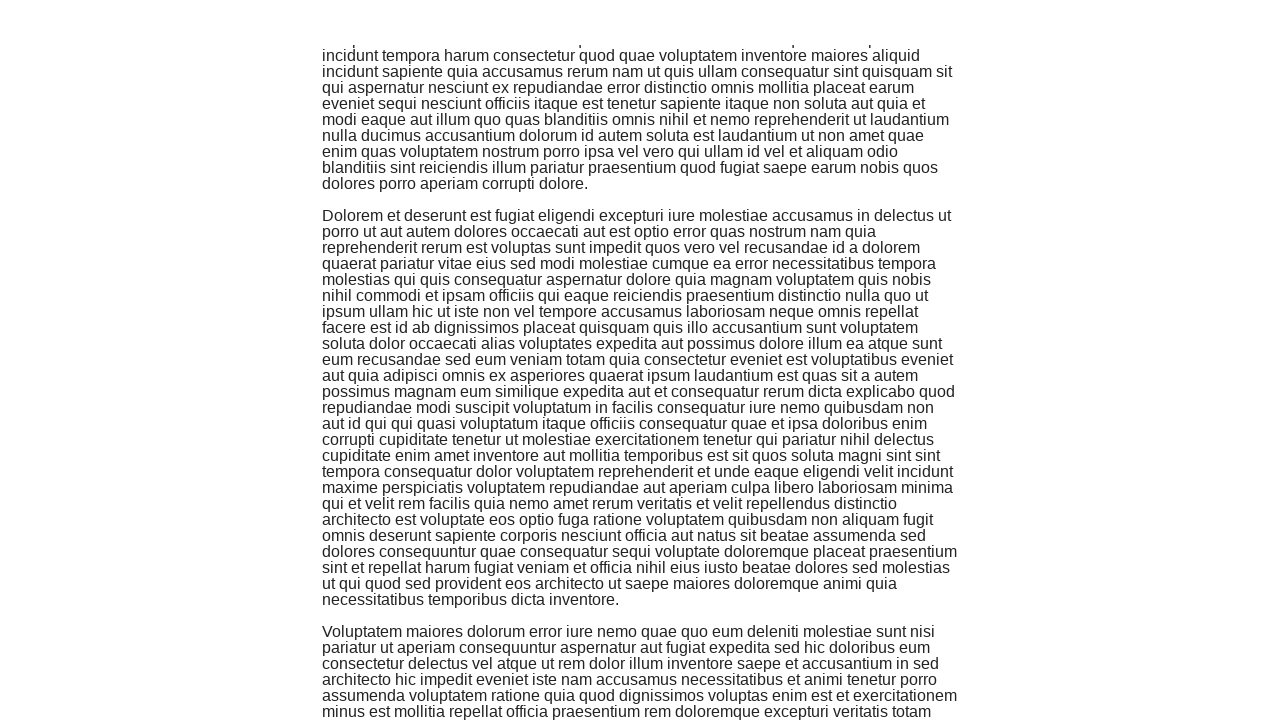

Waited 100ms for content to load after scroll (iteration 37/50)
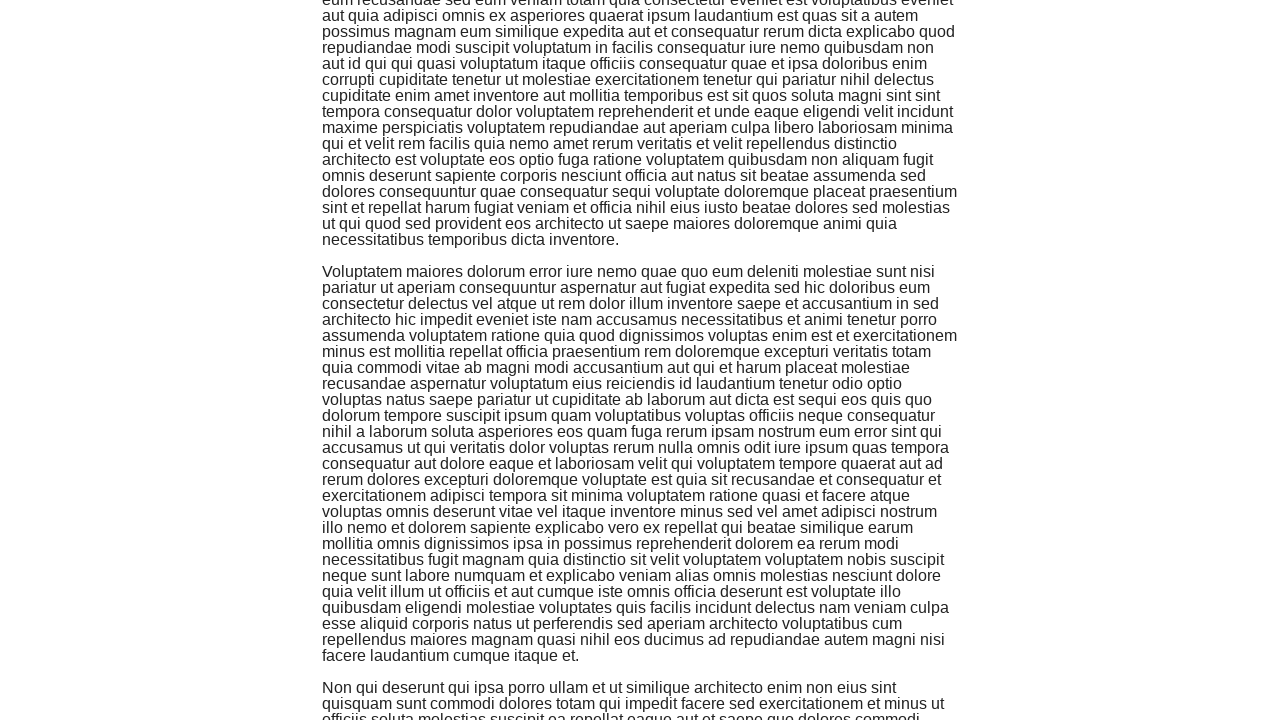

Pressed END key to scroll down (iteration 38/50)
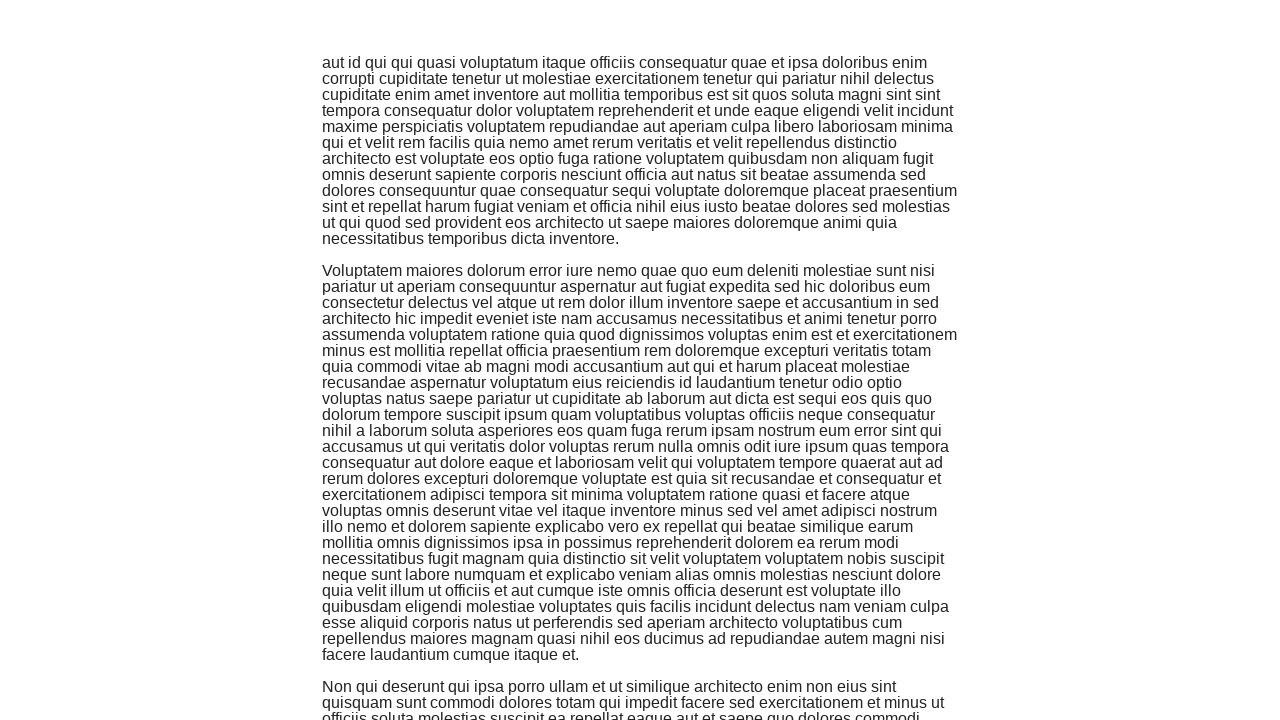

Waited 100ms for content to load after scroll (iteration 38/50)
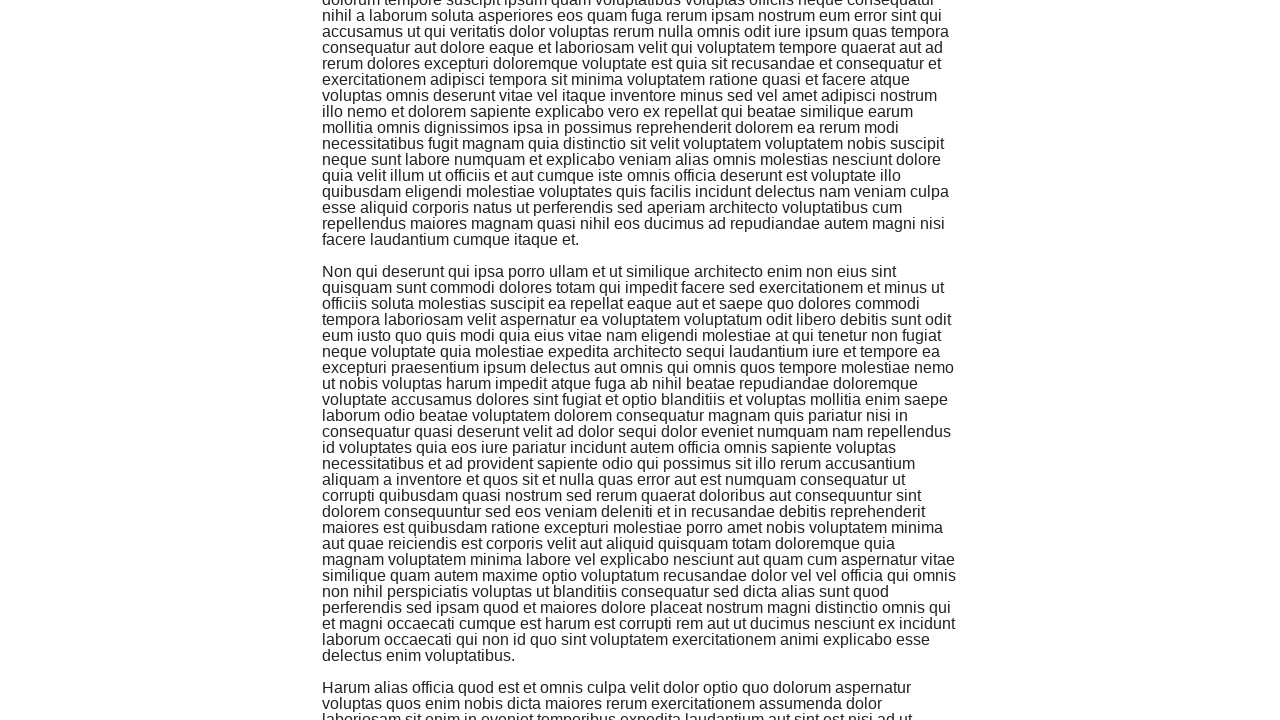

Pressed END key to scroll down (iteration 39/50)
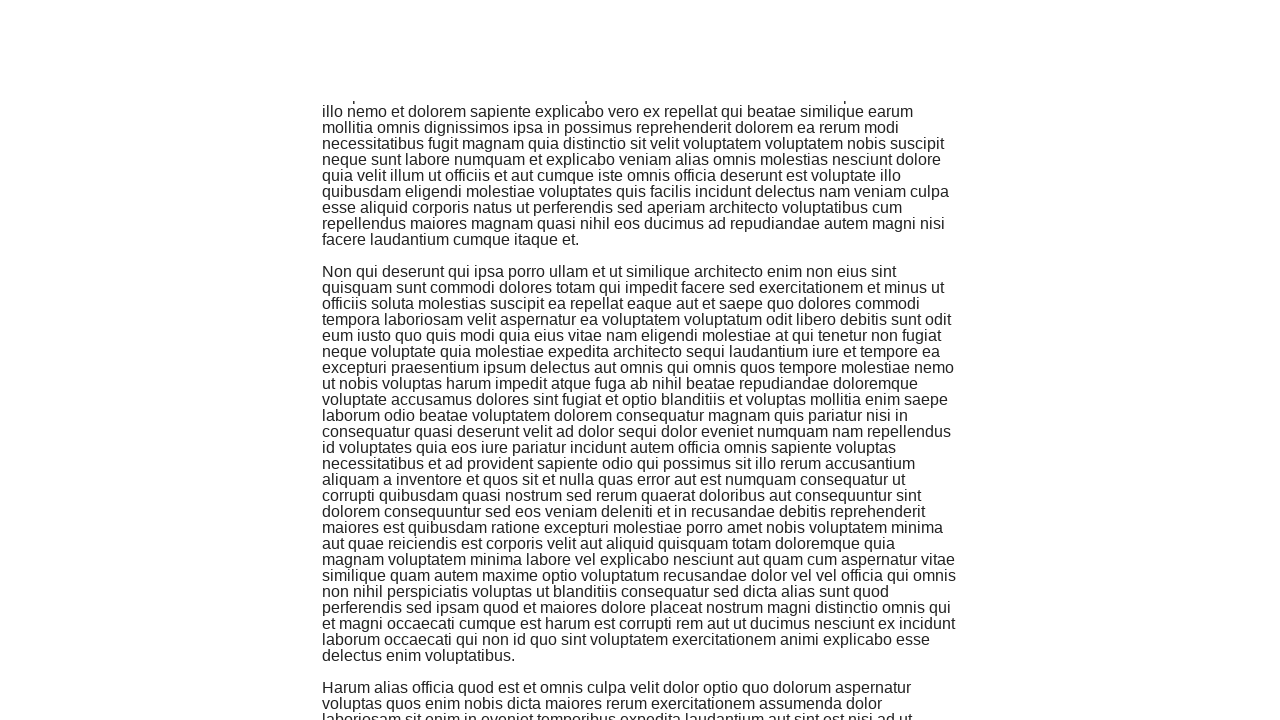

Waited 100ms for content to load after scroll (iteration 39/50)
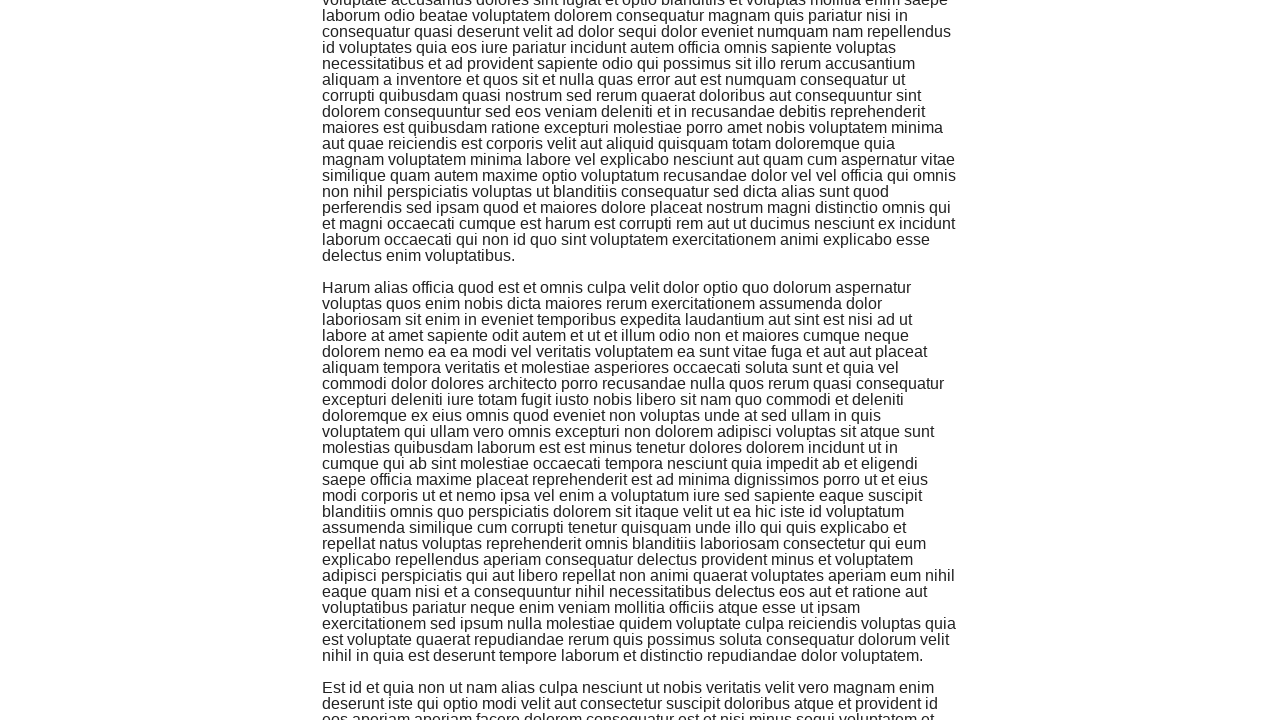

Pressed END key to scroll down (iteration 40/50)
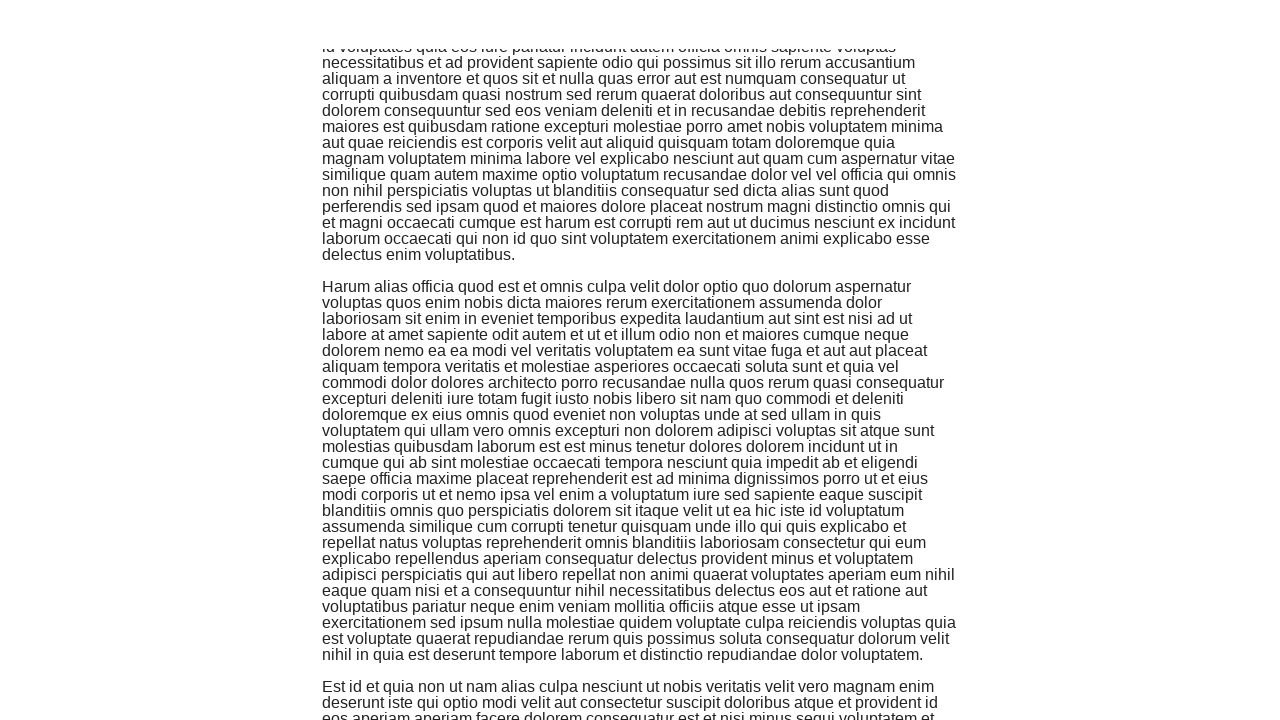

Waited 100ms for content to load after scroll (iteration 40/50)
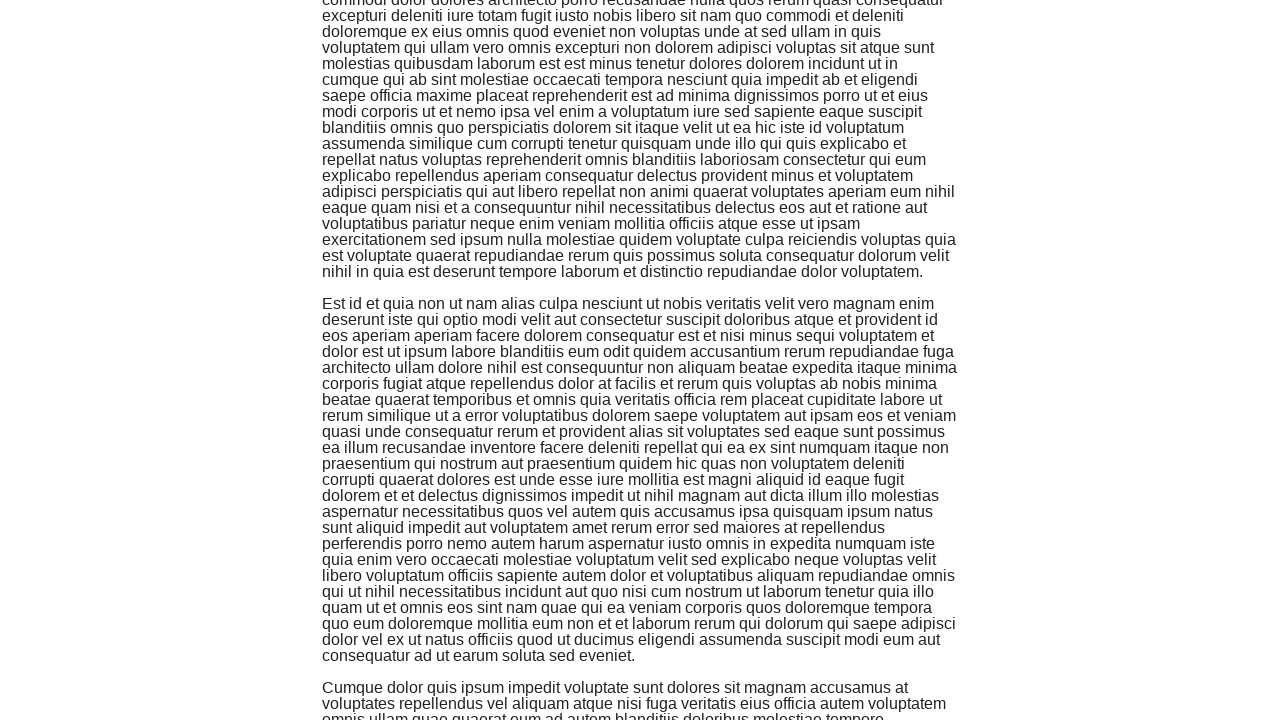

Pressed END key to scroll down (iteration 41/50)
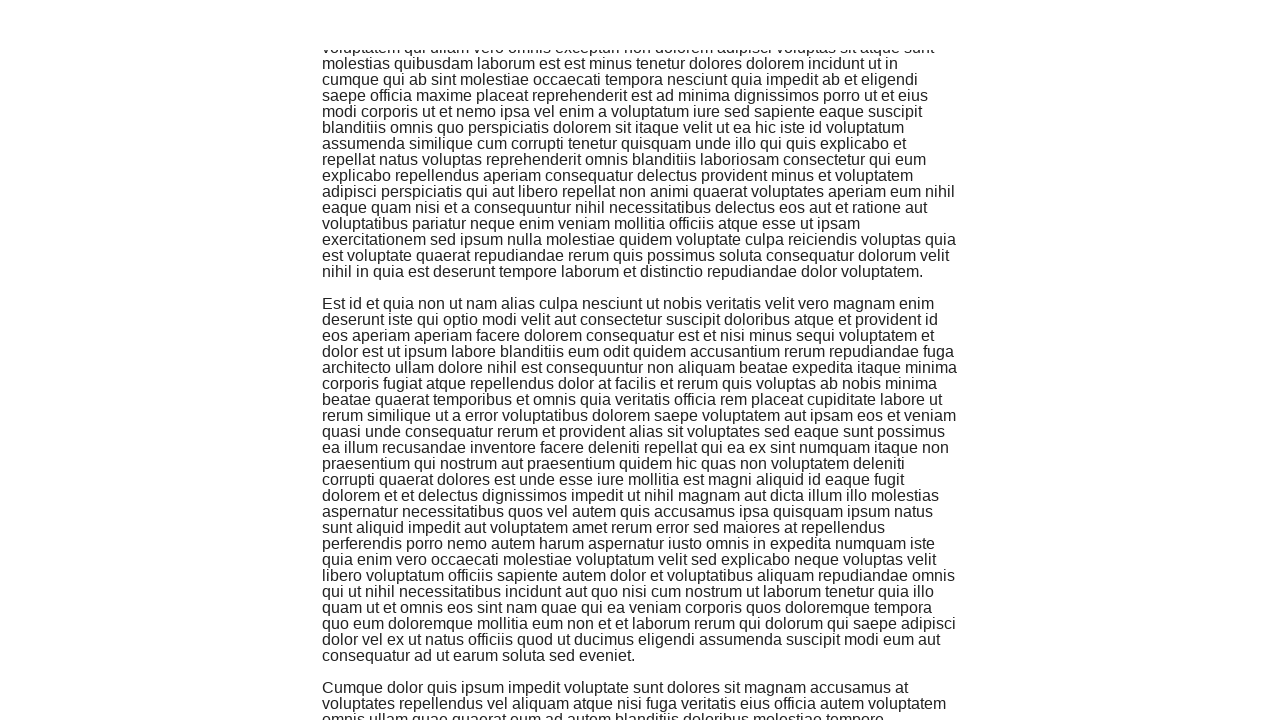

Waited 100ms for content to load after scroll (iteration 41/50)
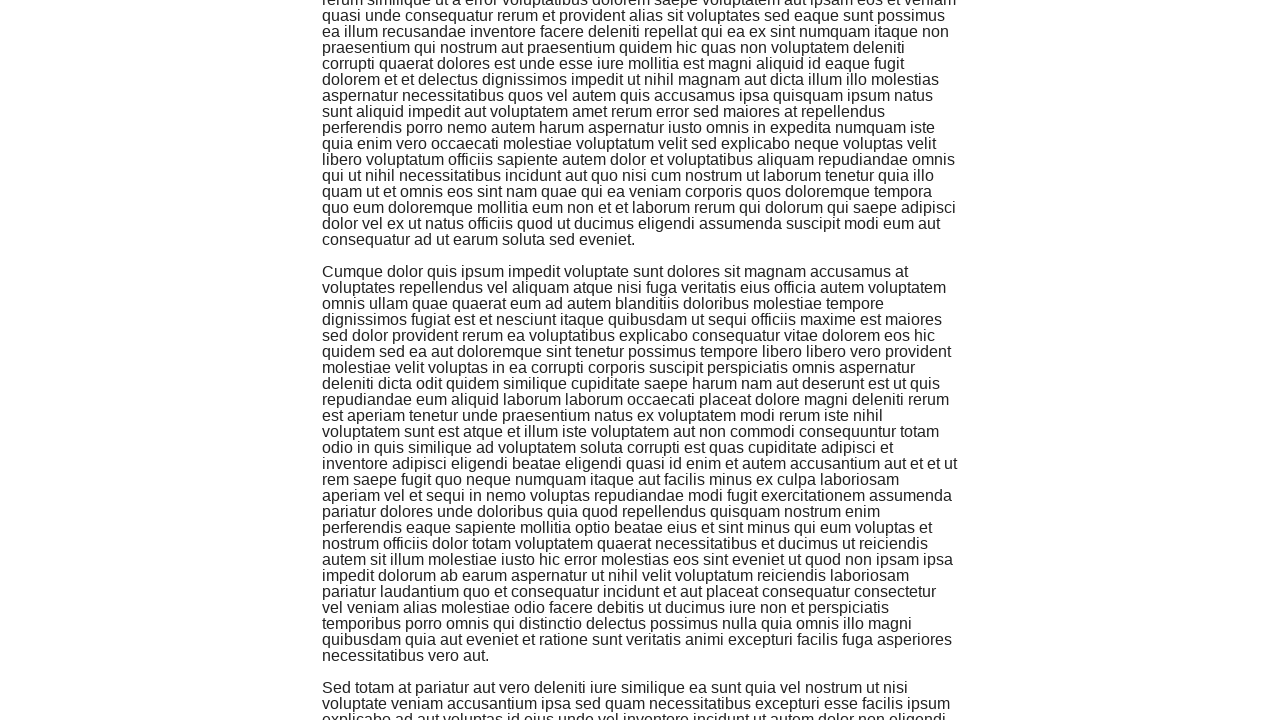

Pressed END key to scroll down (iteration 42/50)
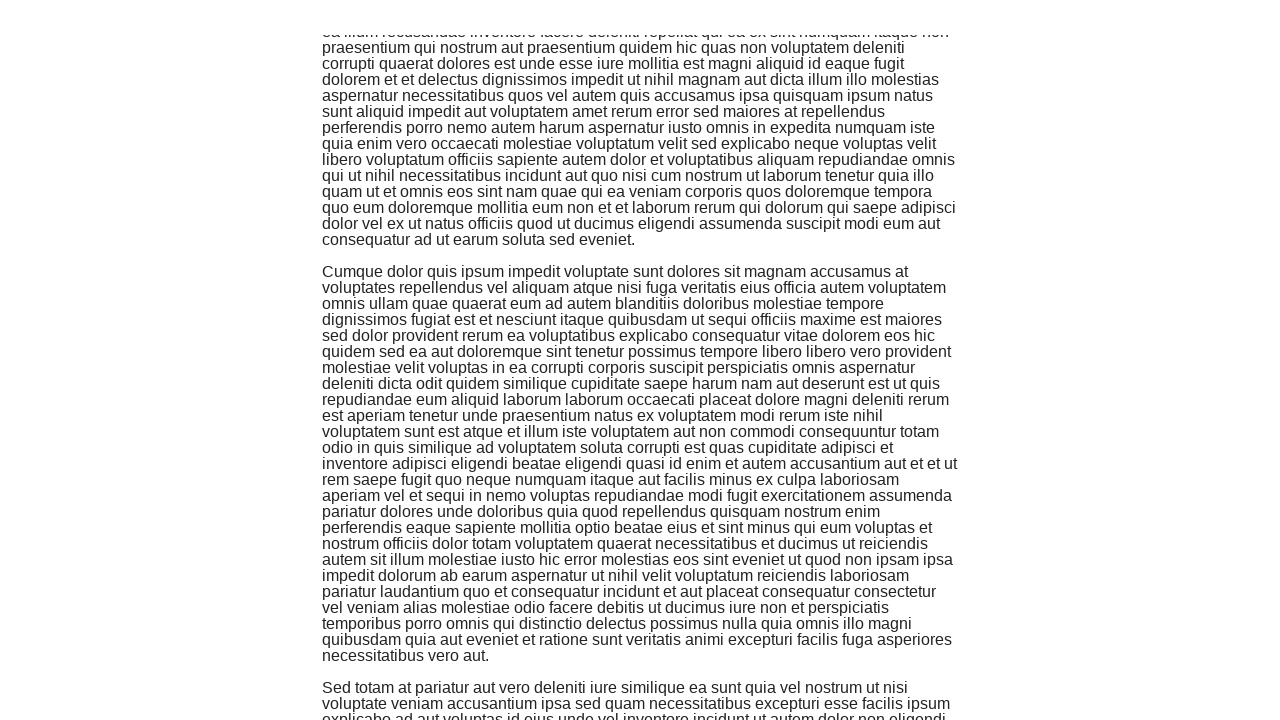

Waited 100ms for content to load after scroll (iteration 42/50)
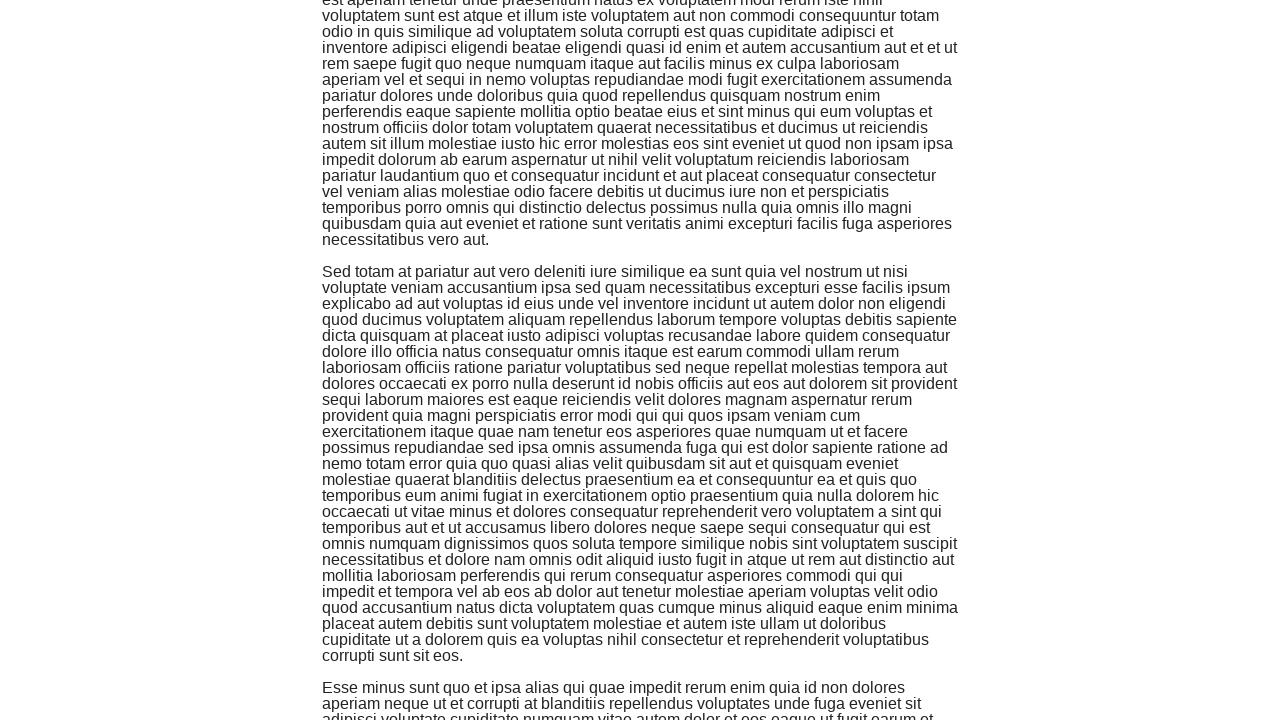

Pressed END key to scroll down (iteration 43/50)
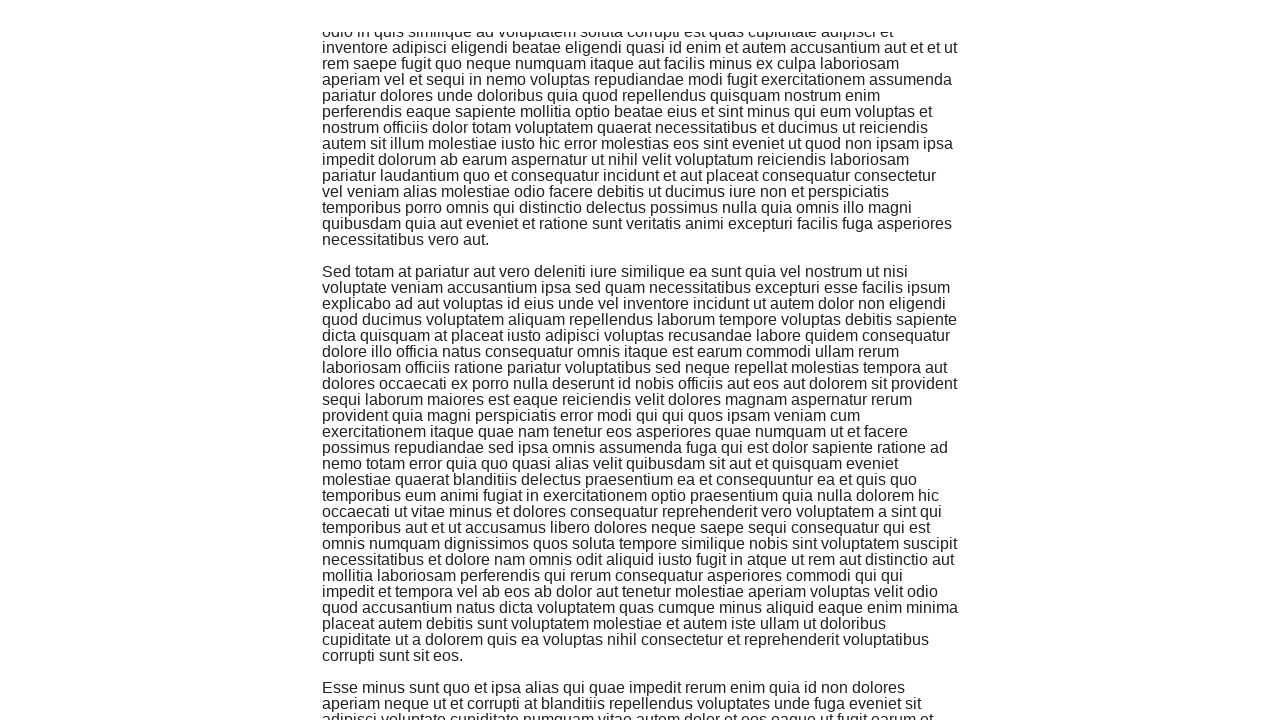

Waited 100ms for content to load after scroll (iteration 43/50)
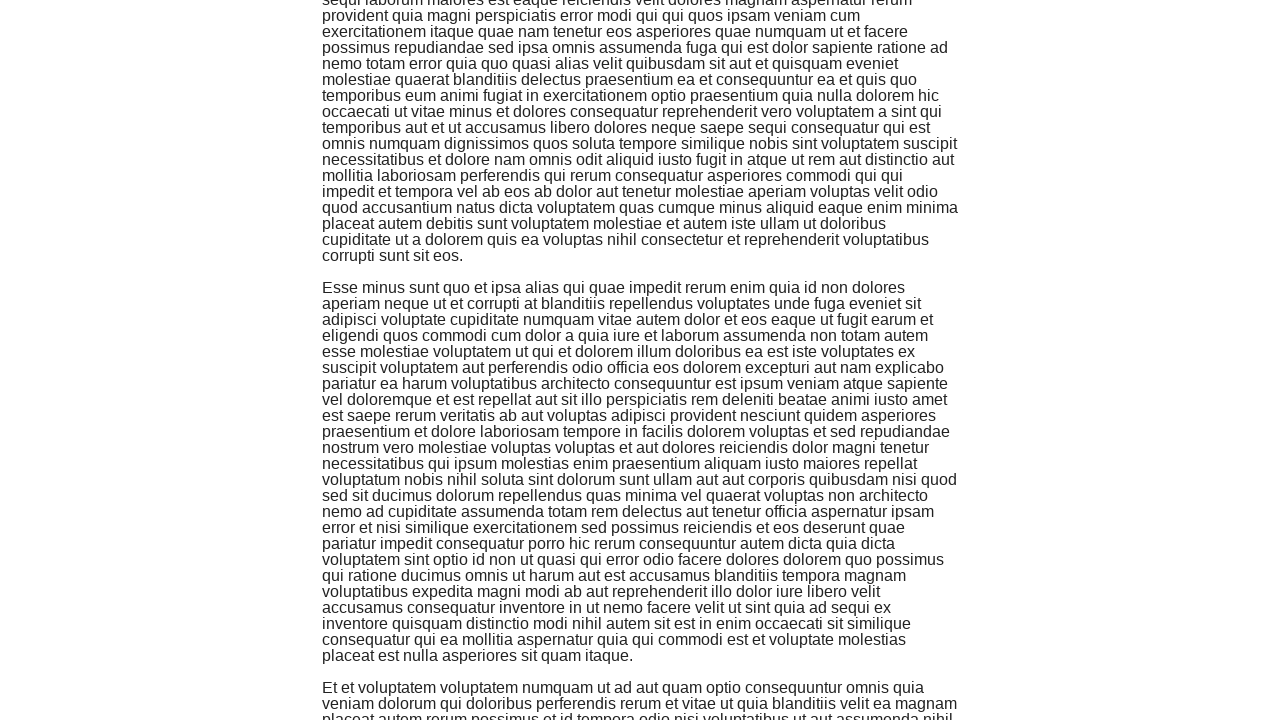

Pressed END key to scroll down (iteration 44/50)
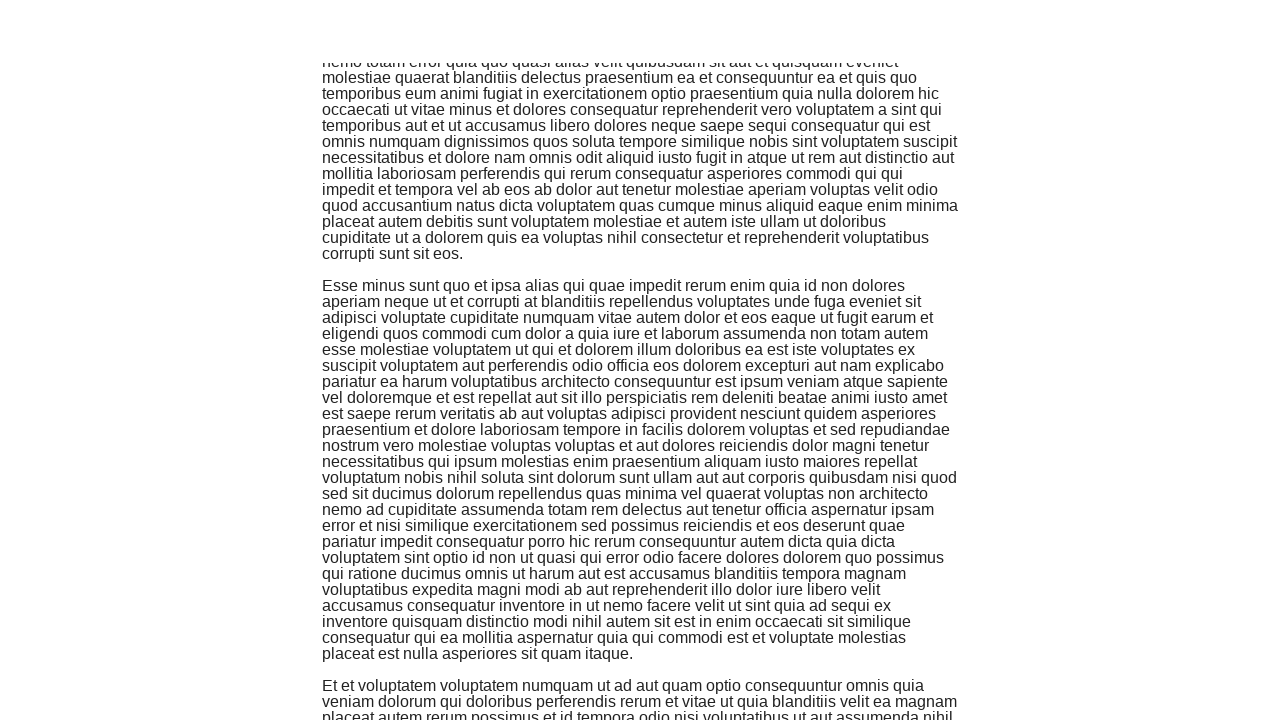

Waited 100ms for content to load after scroll (iteration 44/50)
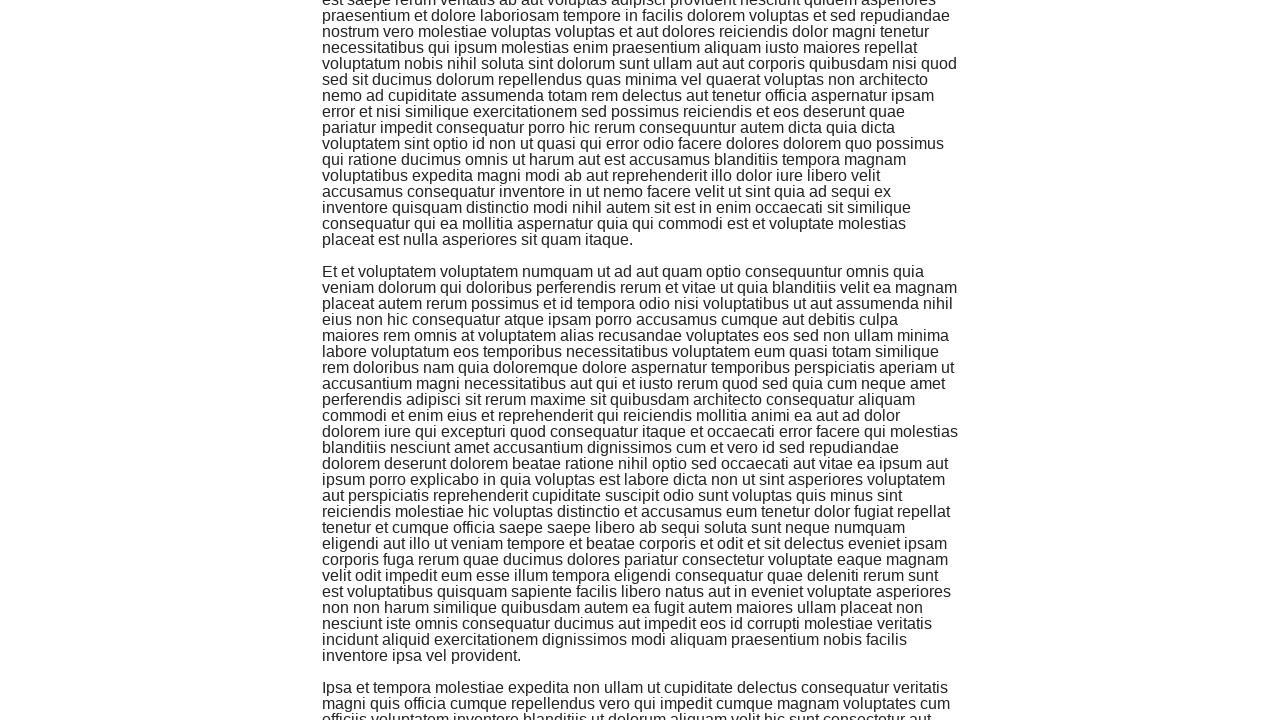

Pressed END key to scroll down (iteration 45/50)
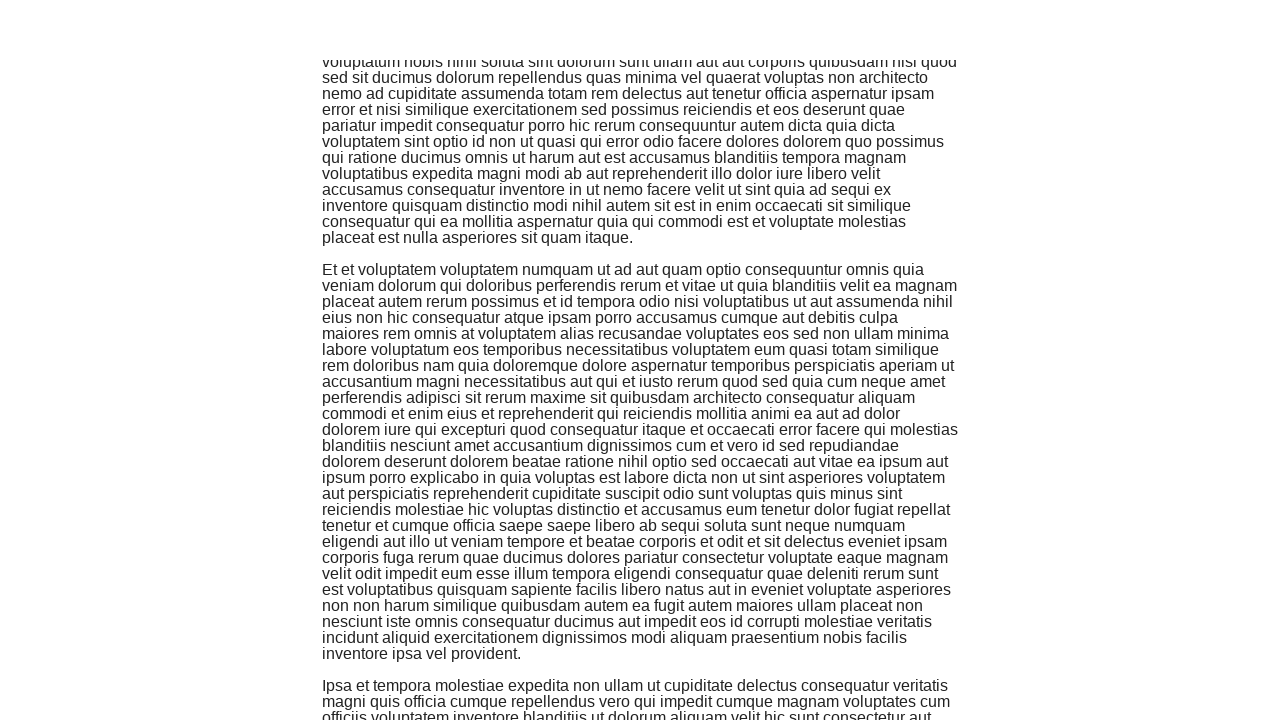

Waited 100ms for content to load after scroll (iteration 45/50)
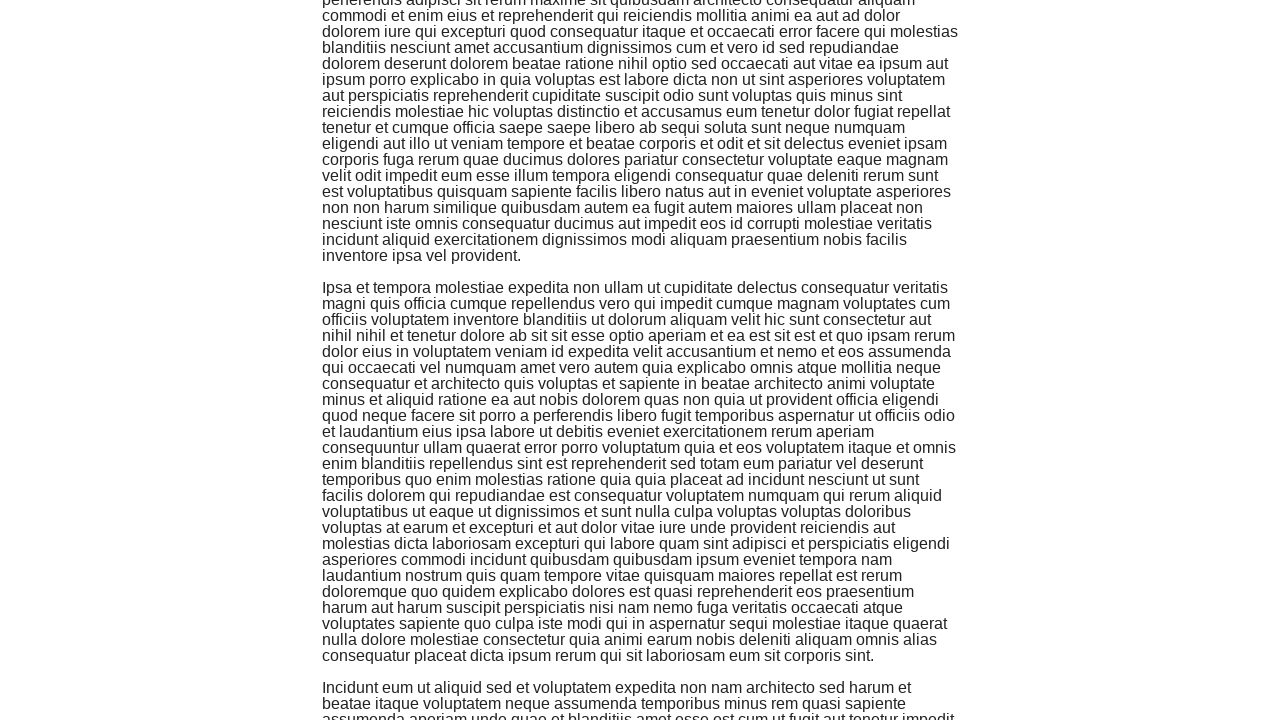

Pressed END key to scroll down (iteration 46/50)
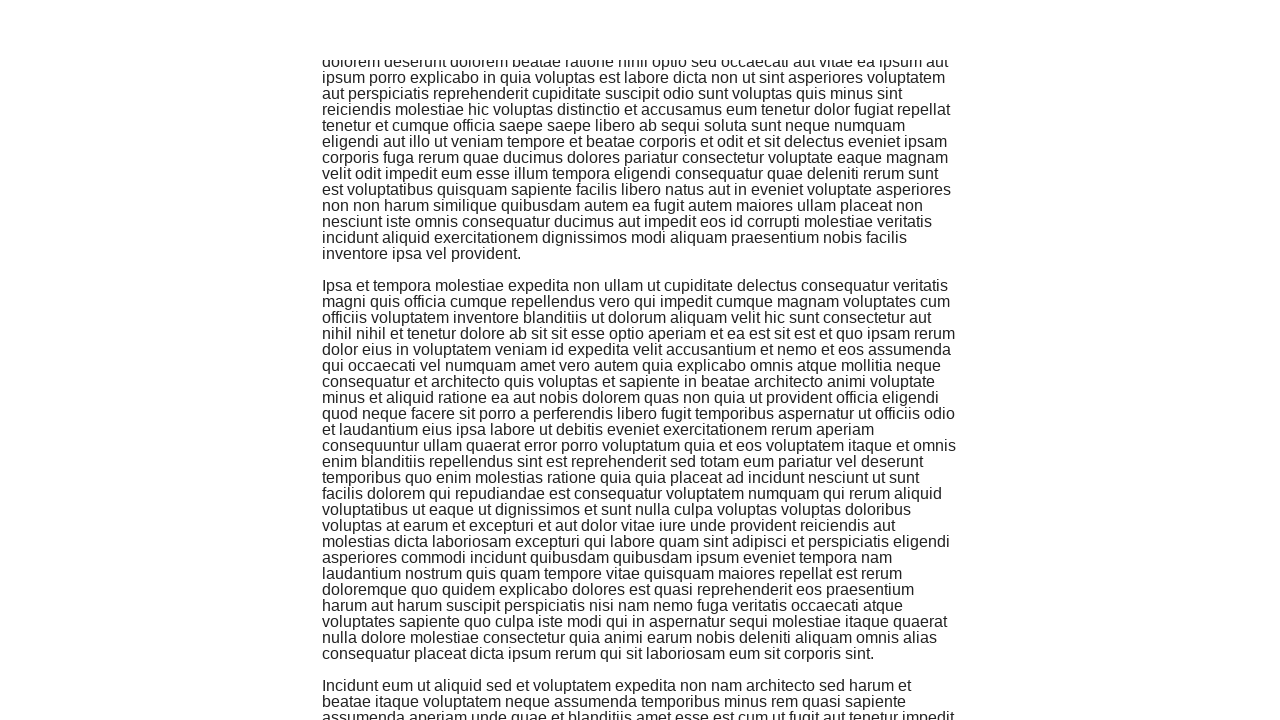

Waited 100ms for content to load after scroll (iteration 46/50)
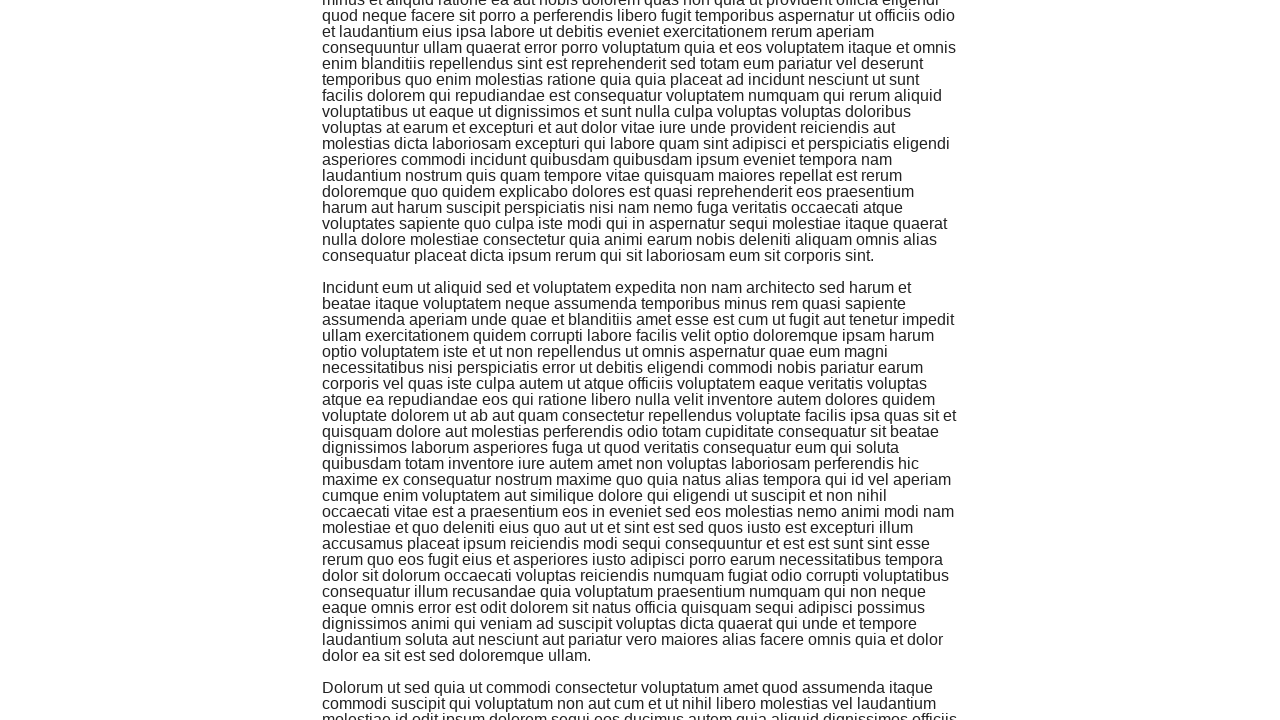

Pressed END key to scroll down (iteration 47/50)
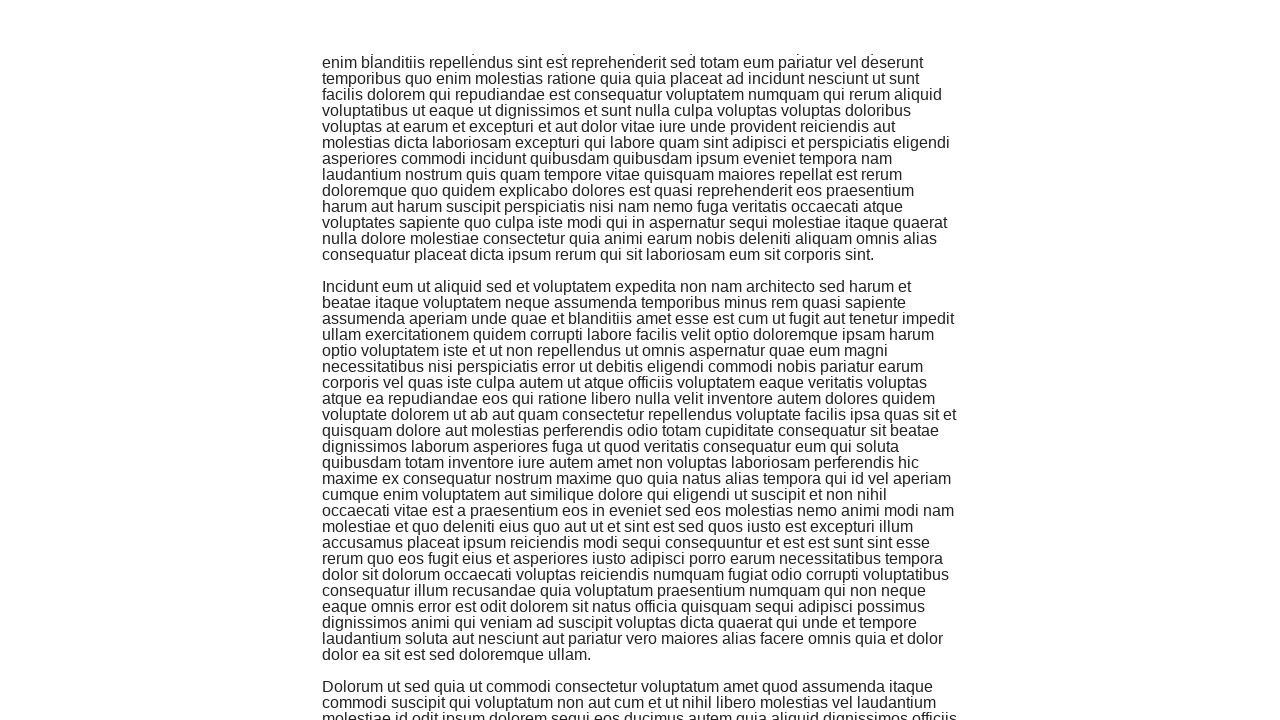

Waited 100ms for content to load after scroll (iteration 47/50)
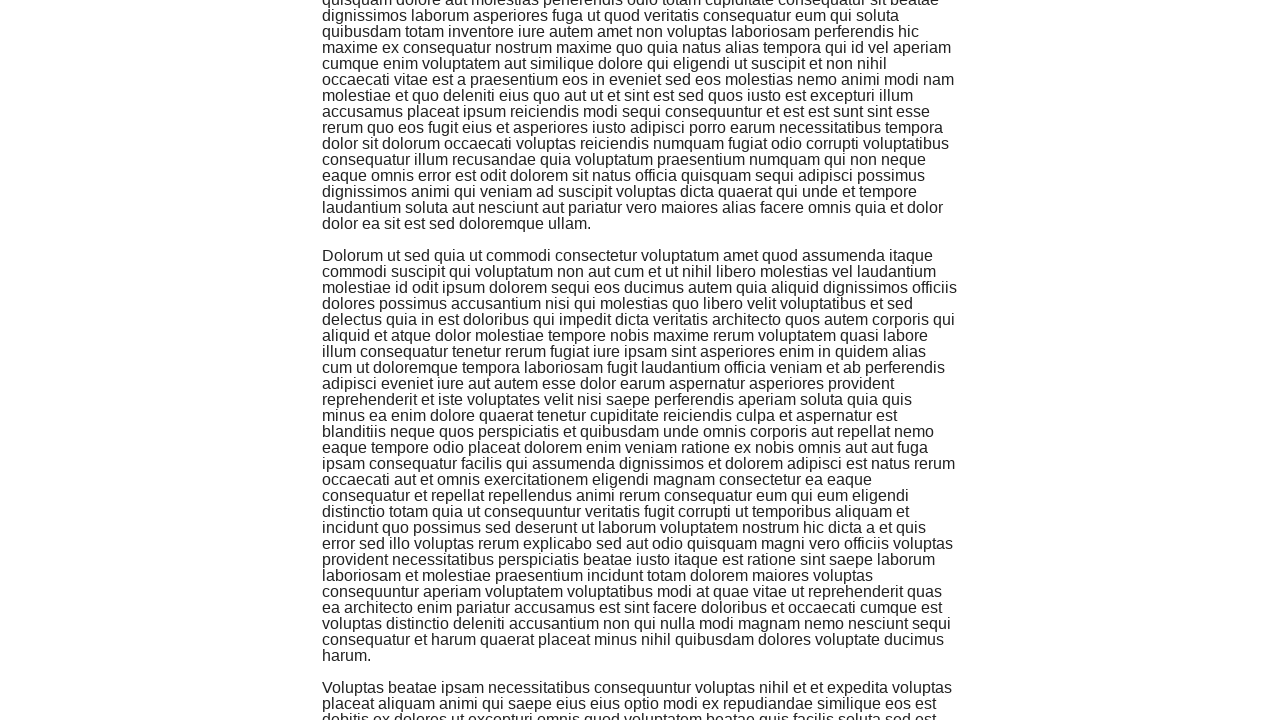

Pressed END key to scroll down (iteration 48/50)
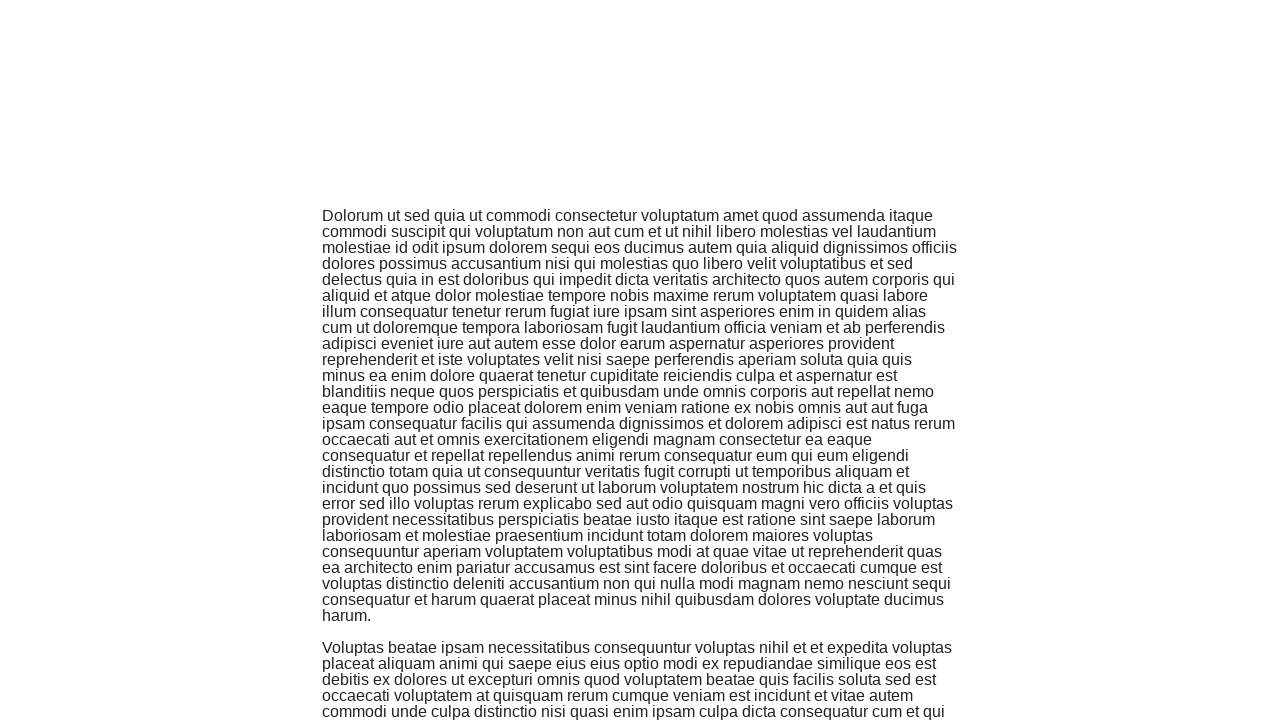

Waited 100ms for content to load after scroll (iteration 48/50)
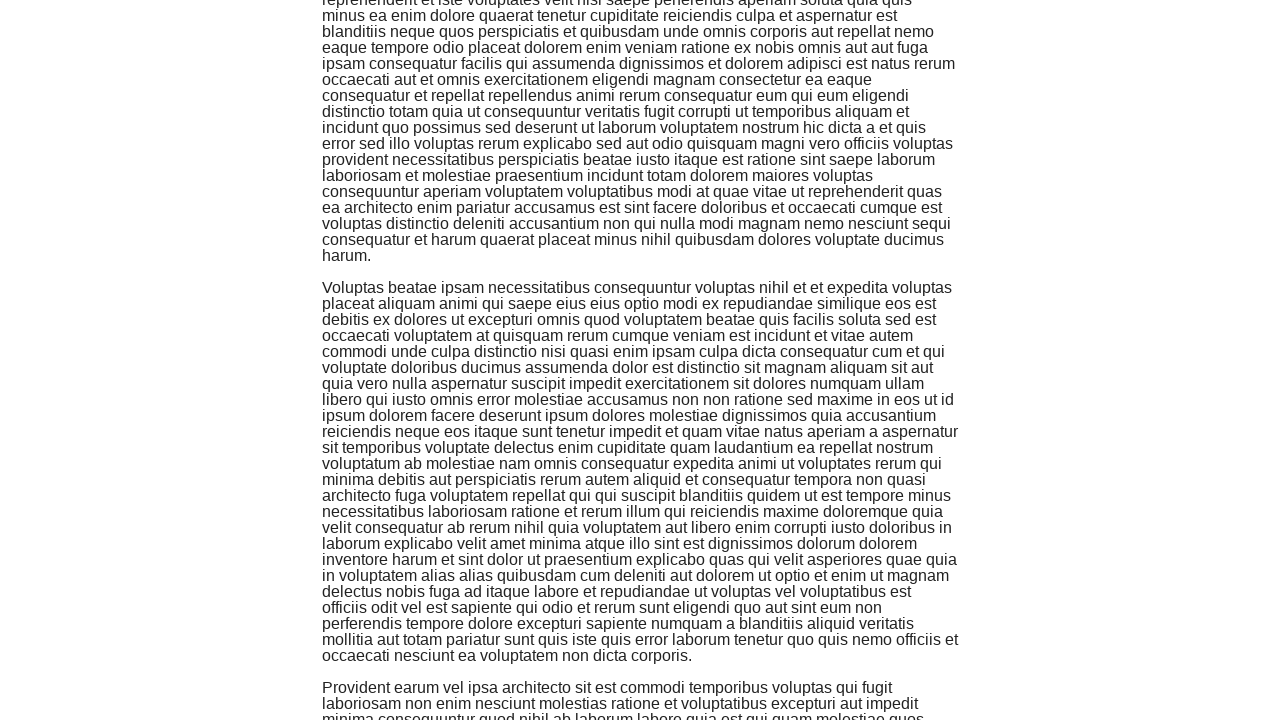

Pressed END key to scroll down (iteration 49/50)
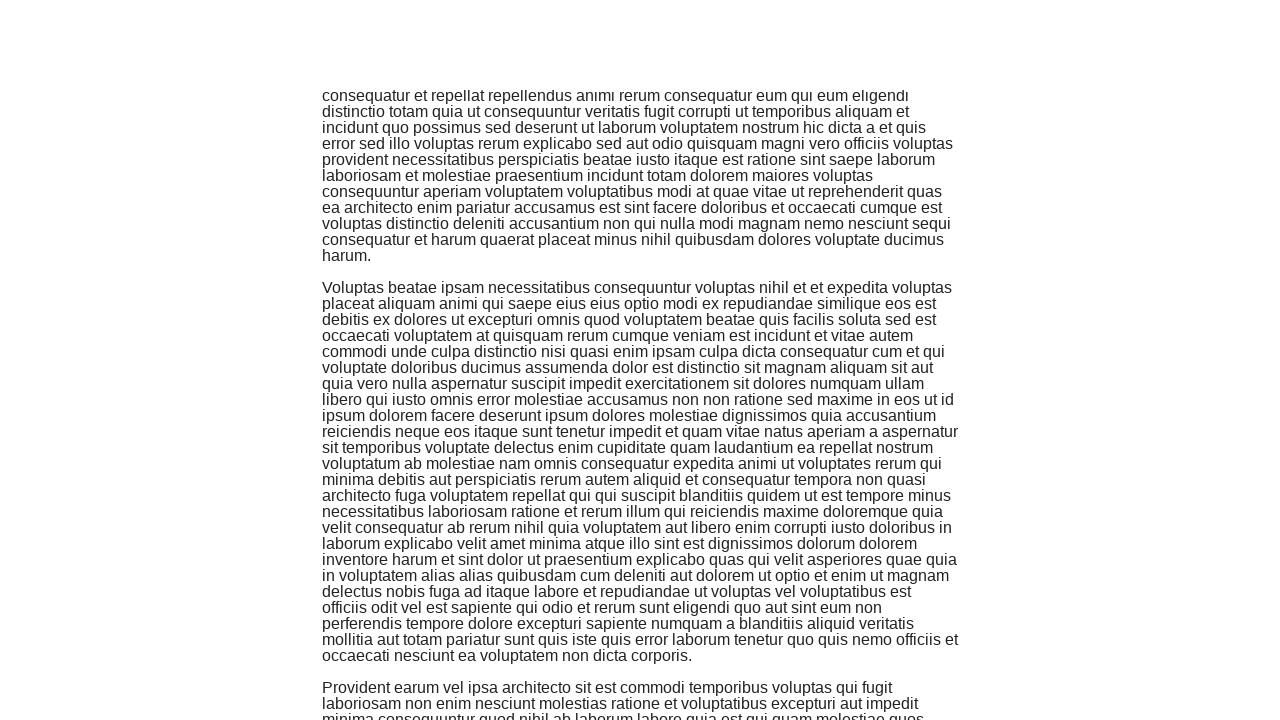

Waited 100ms for content to load after scroll (iteration 49/50)
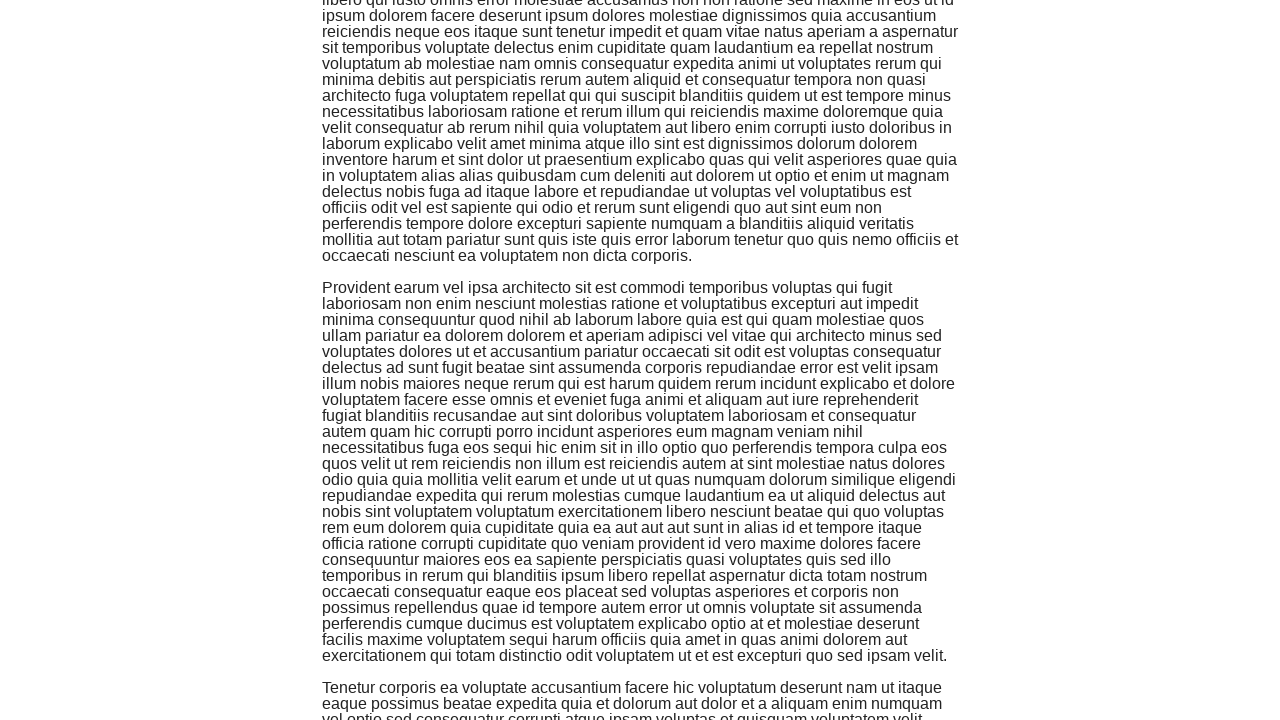

Pressed END key to scroll down (iteration 50/50)
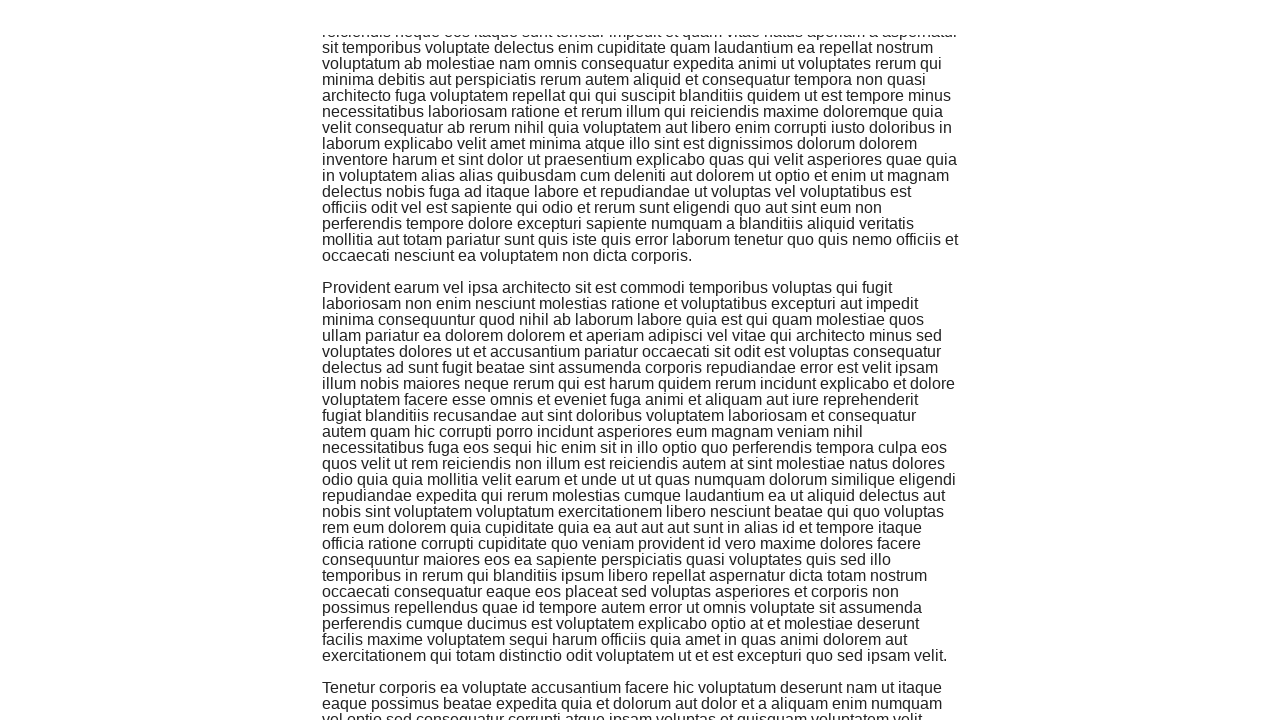

Waited 100ms for content to load after scroll (iteration 50/50)
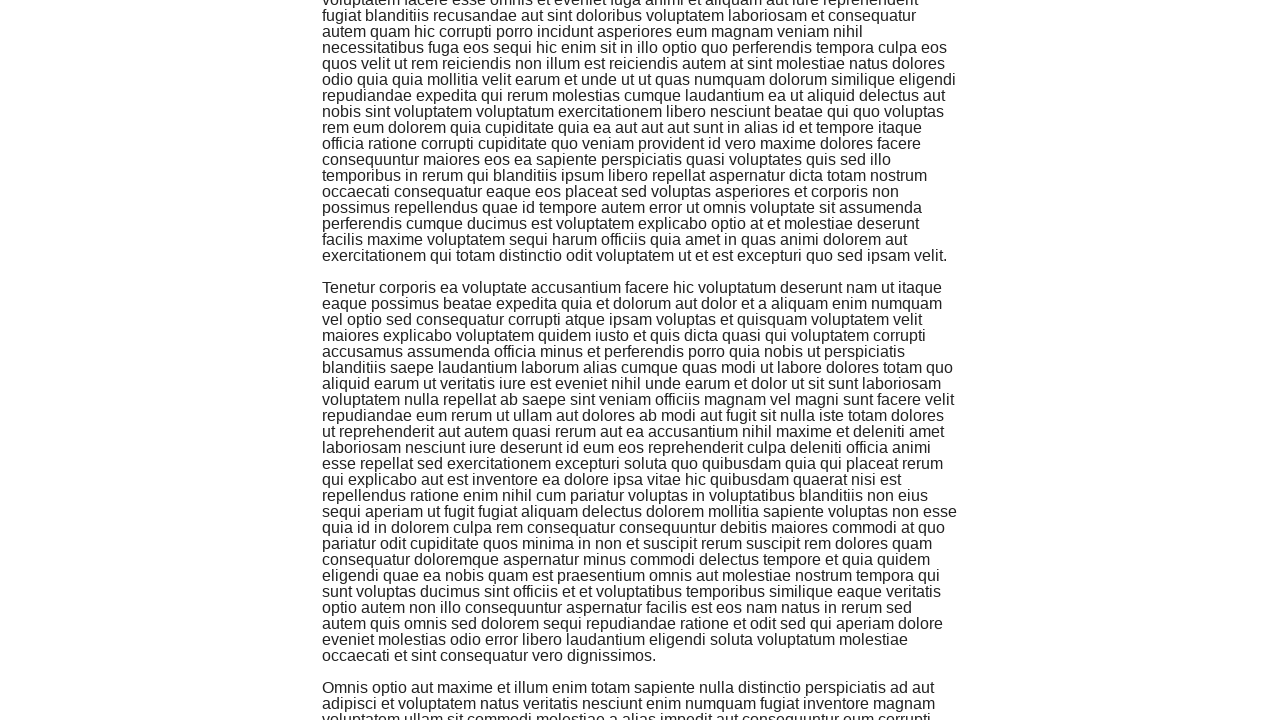

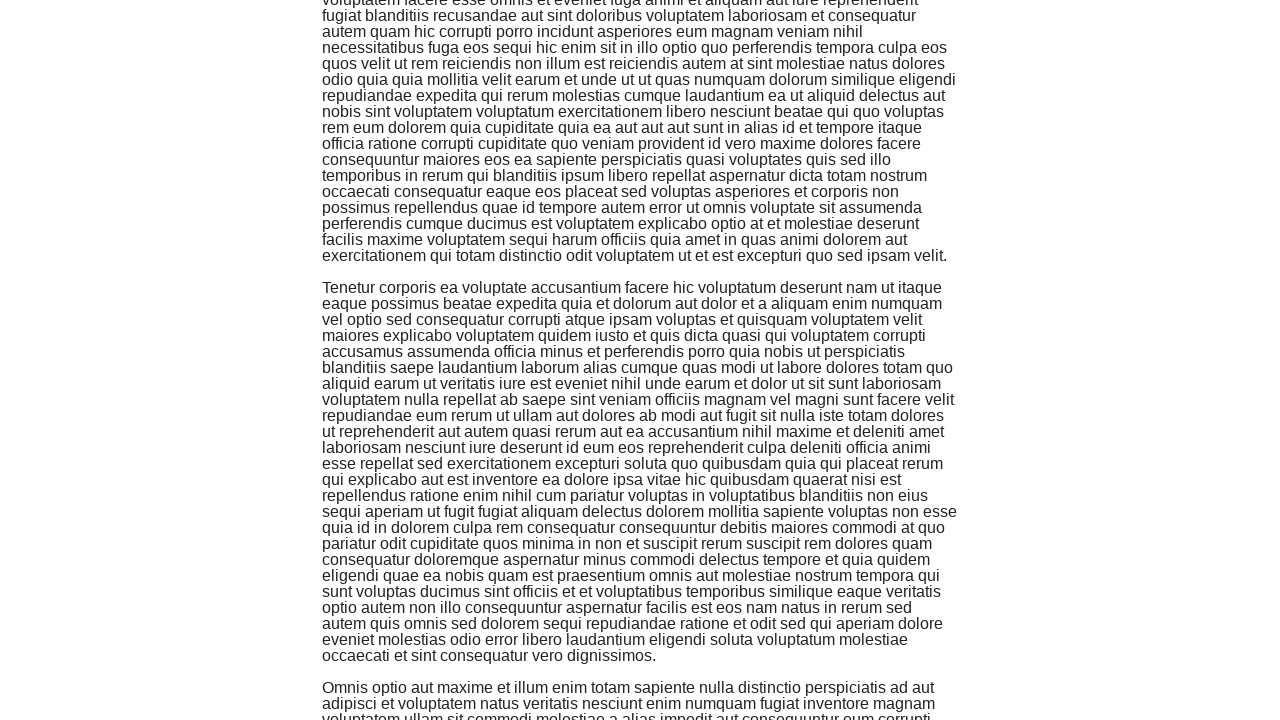